Plays the 1to50 number clicking game by finding and clicking numbers in sequential order from 1 to 50 as quickly as possible.

Starting URL: https://zzzscore.com/1to50

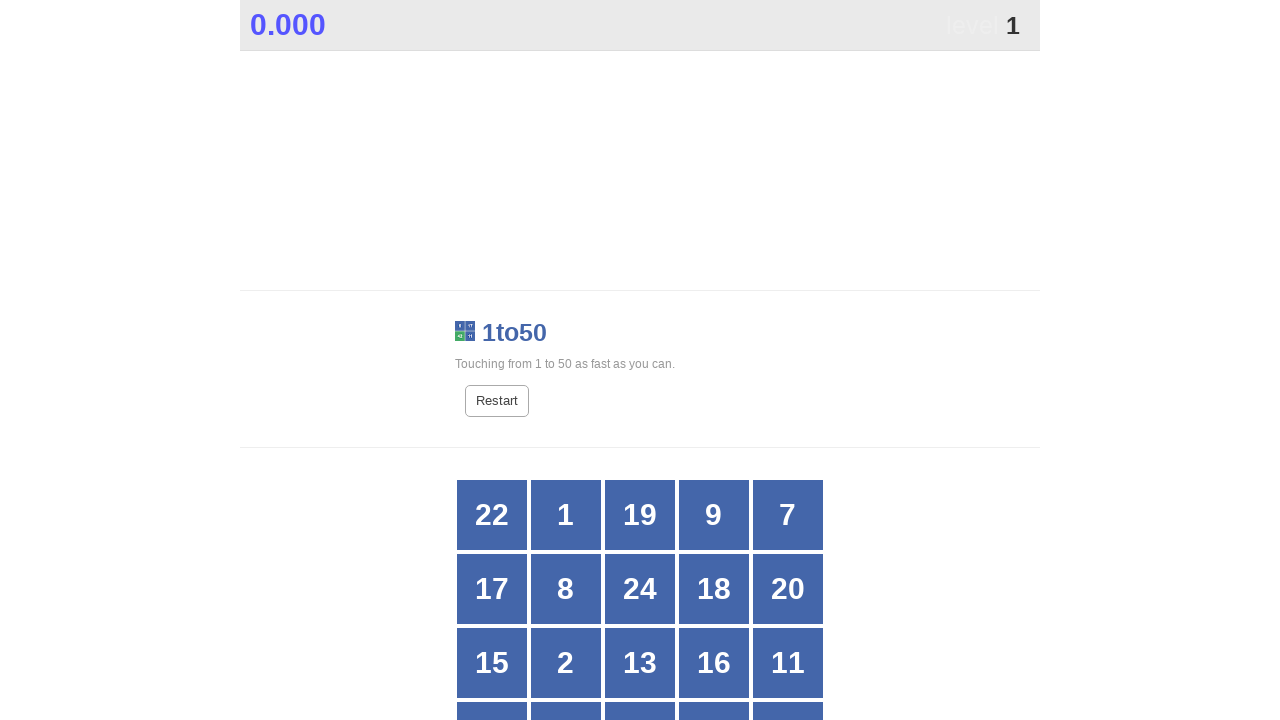

Grid loaded and ready
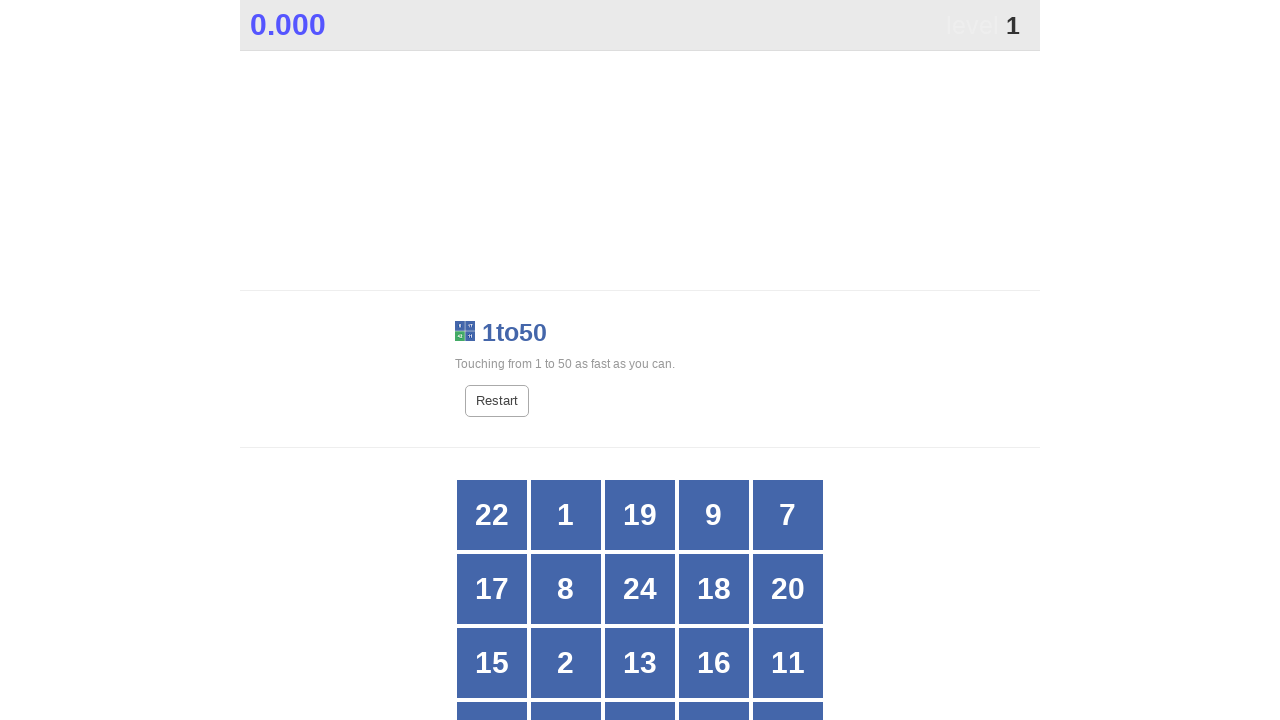

Clicked number 1
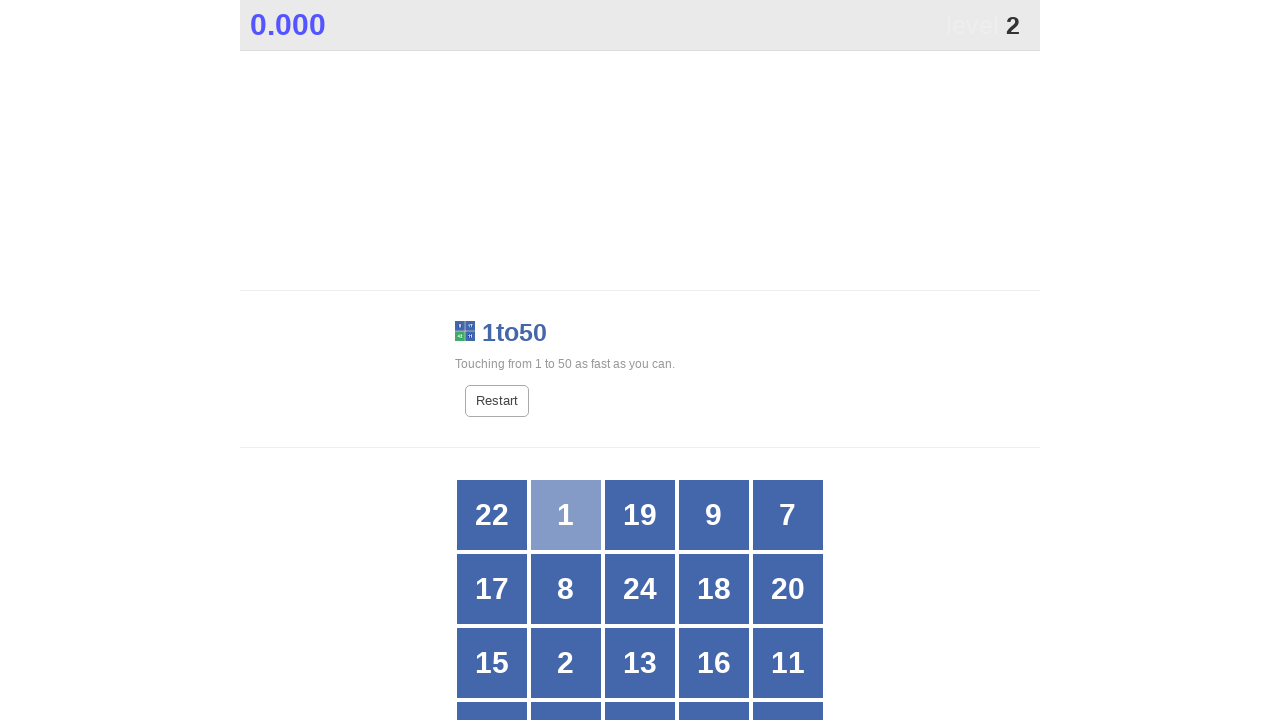

Waited 100ms after clicking 1
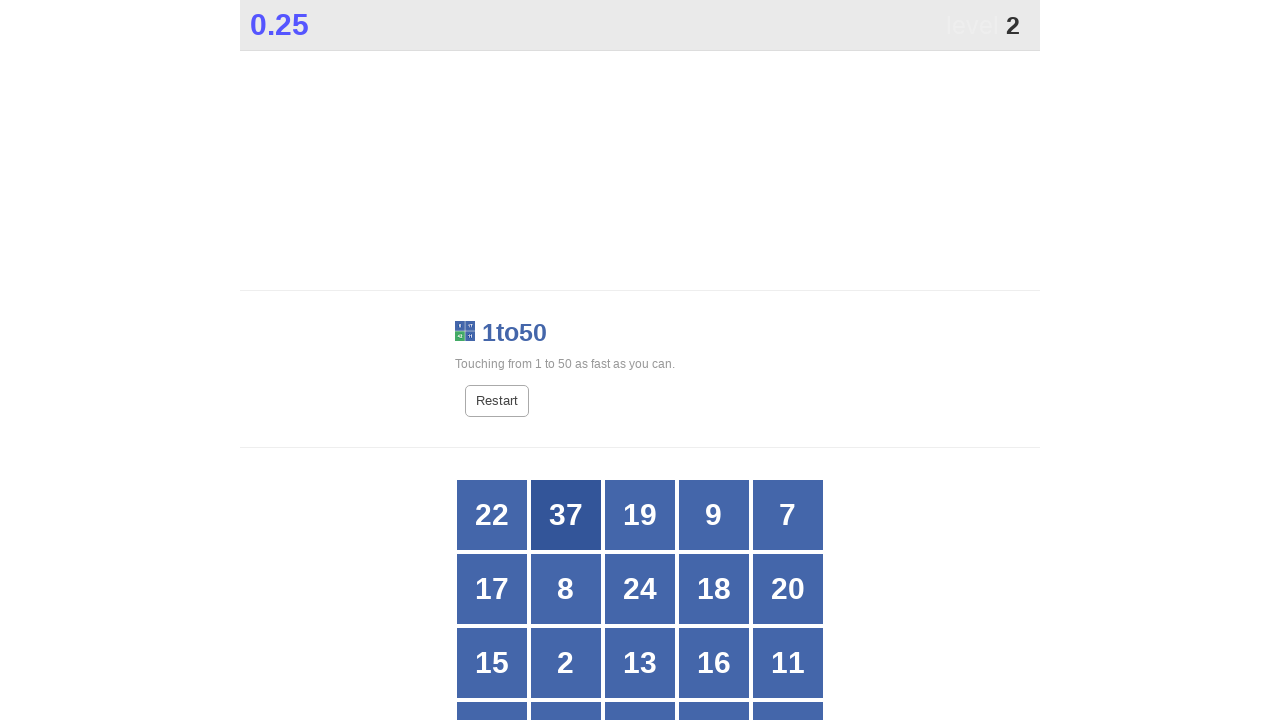

Clicked number 2
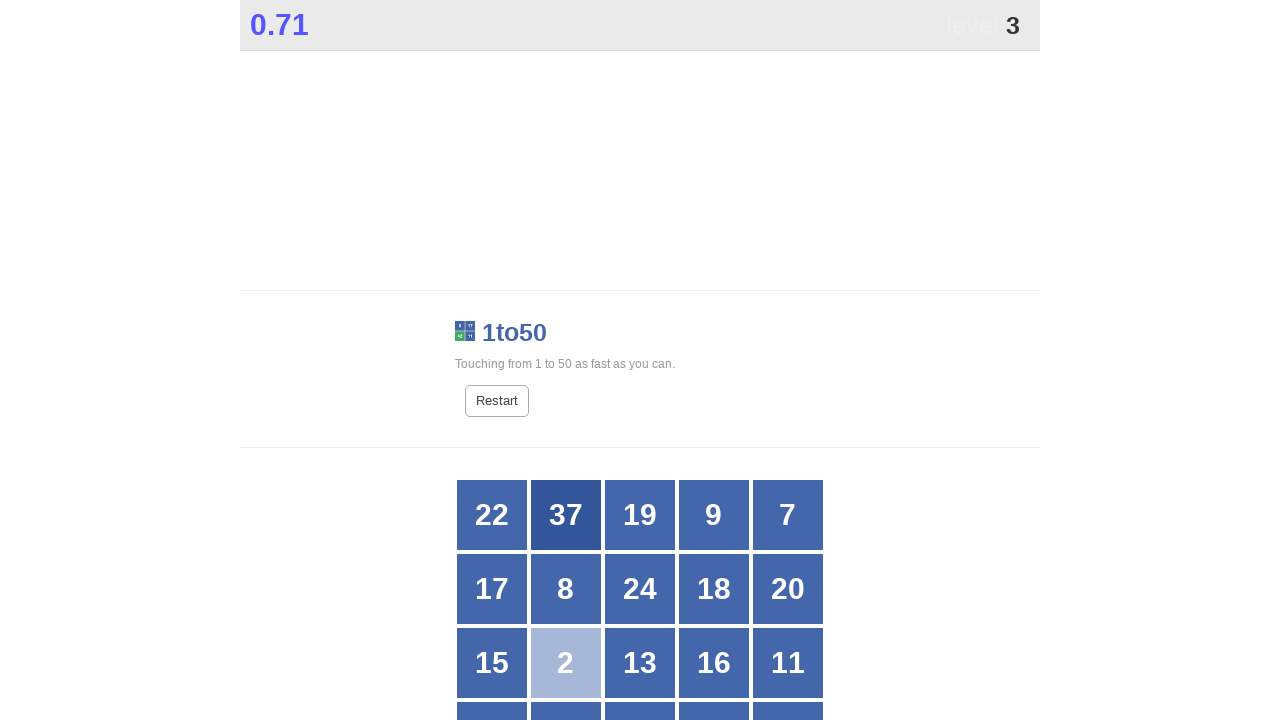

Waited 100ms after clicking 2
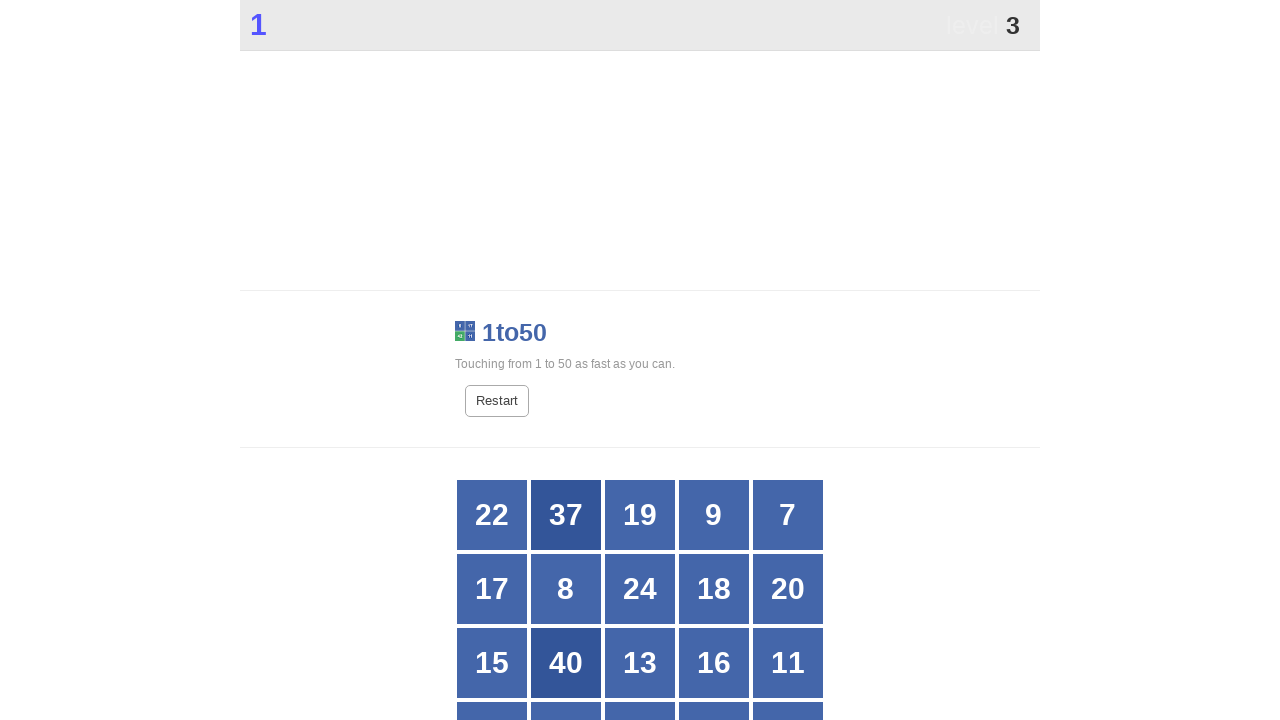

Clicked number 3
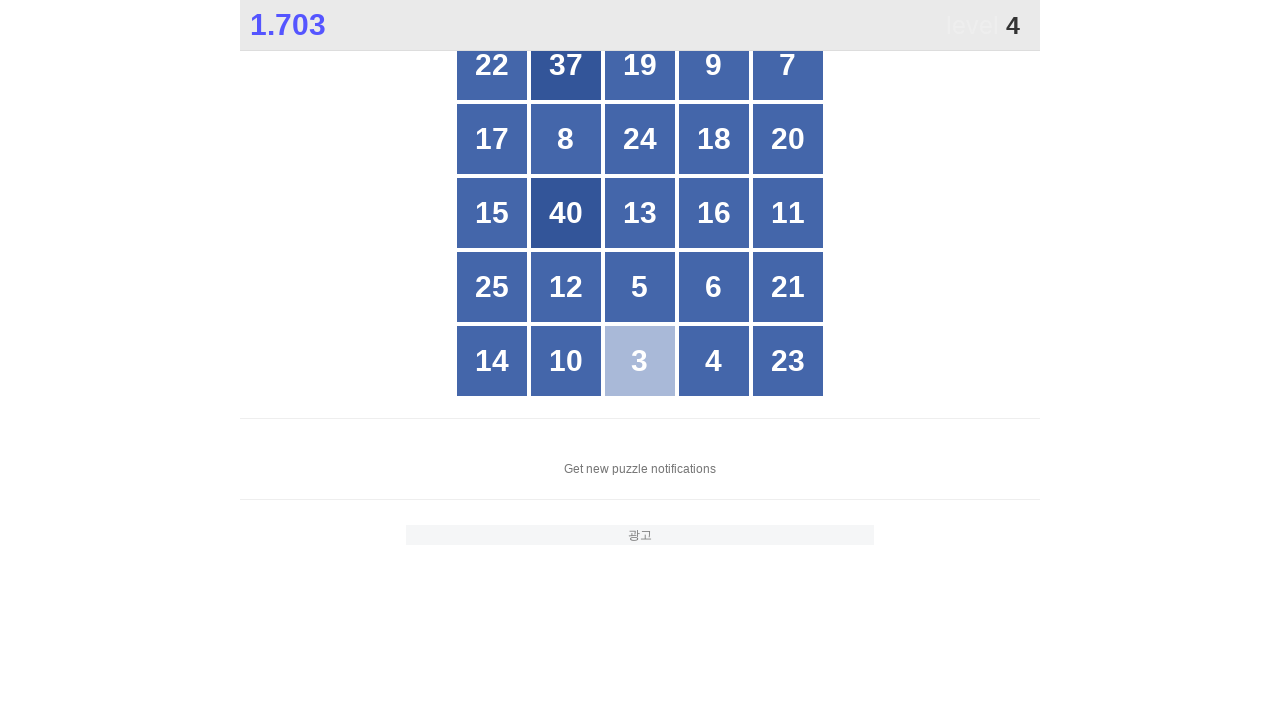

Waited 100ms after clicking 3
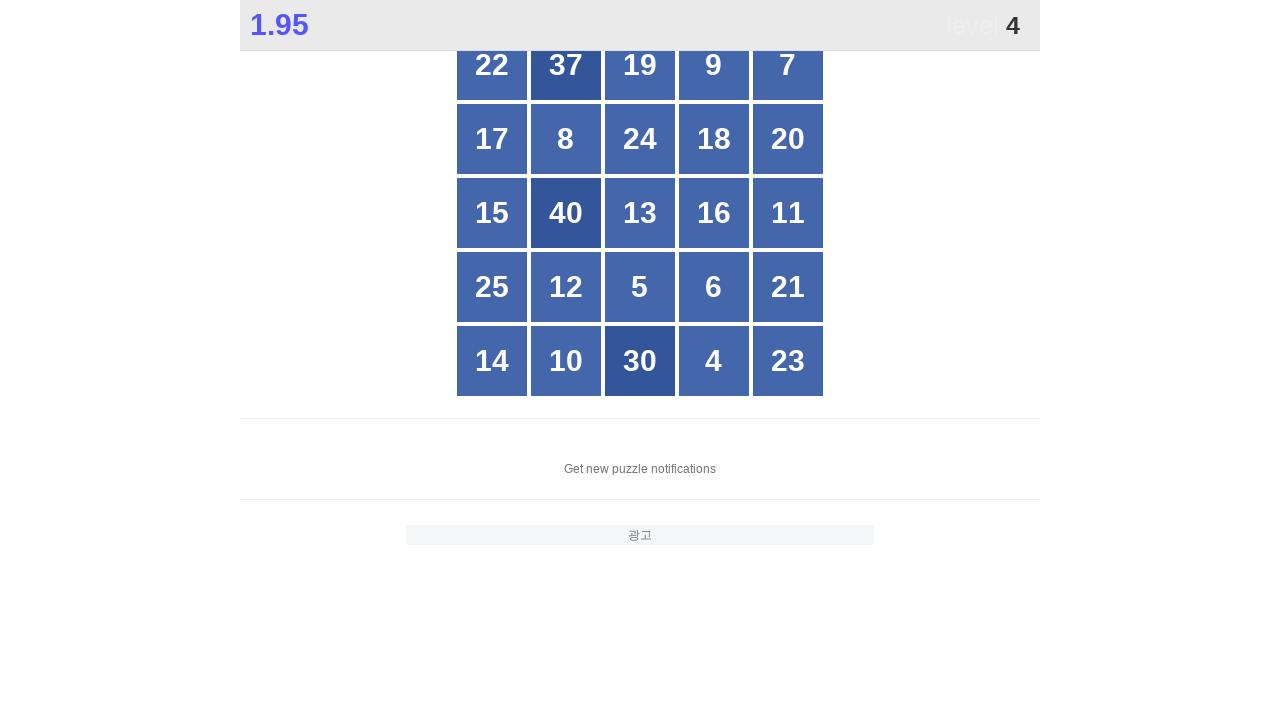

Clicked number 4
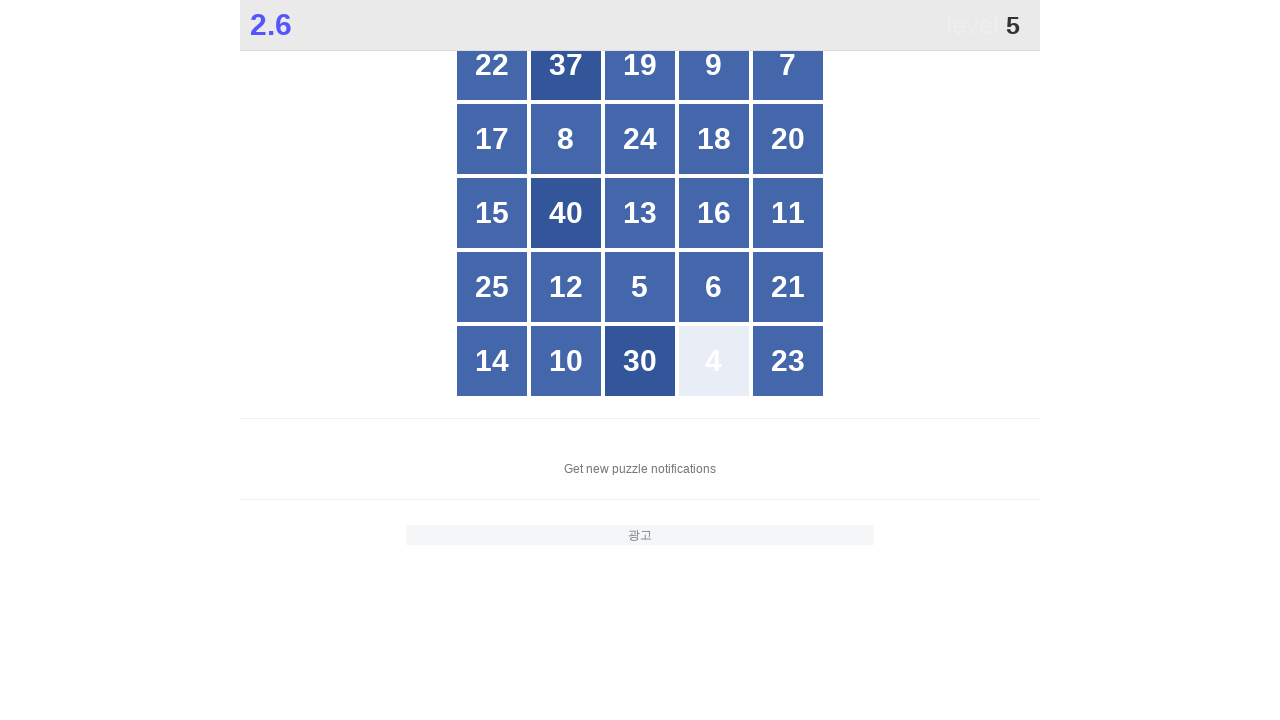

Waited 100ms after clicking 4
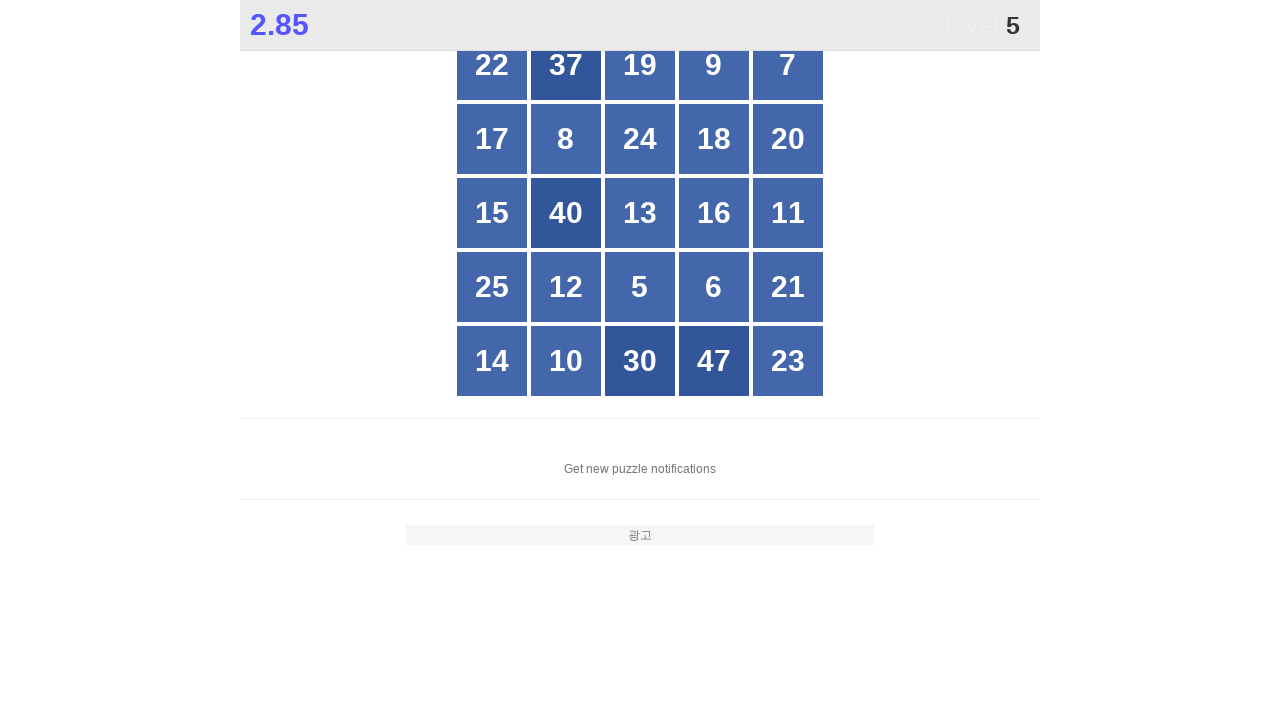

Clicked number 5
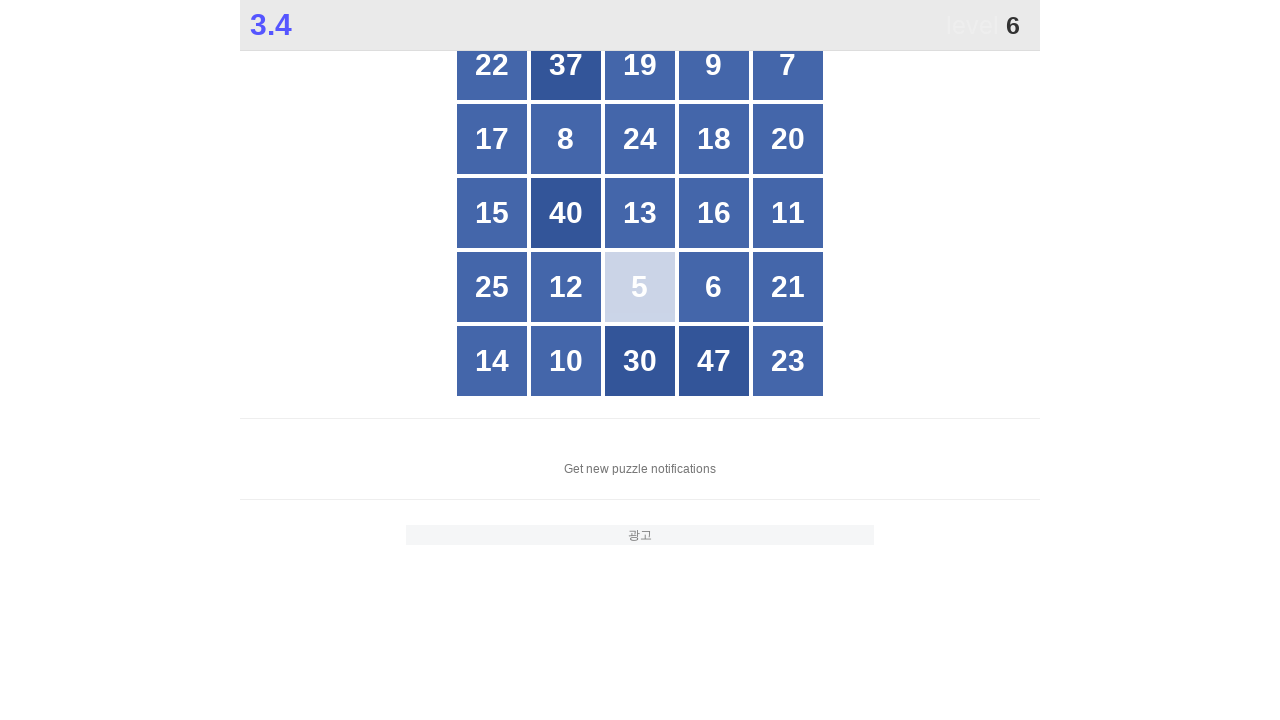

Waited 100ms after clicking 5
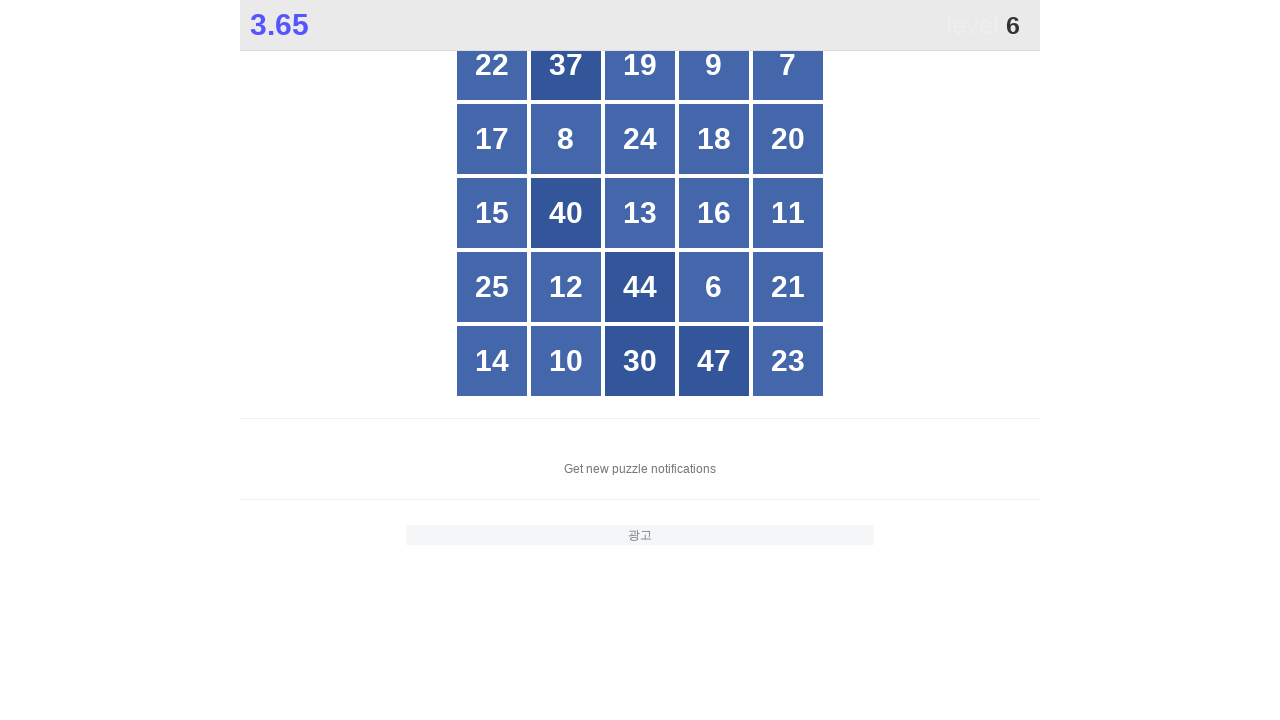

Clicked number 6
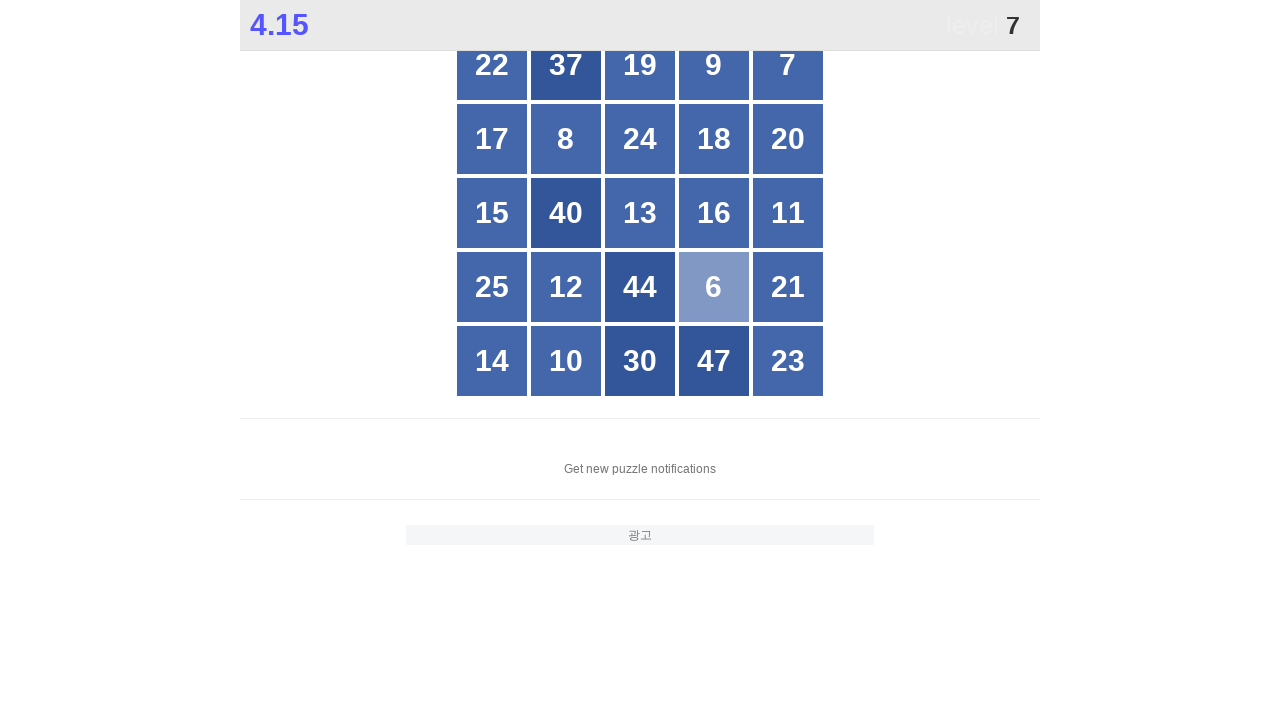

Waited 100ms after clicking 6
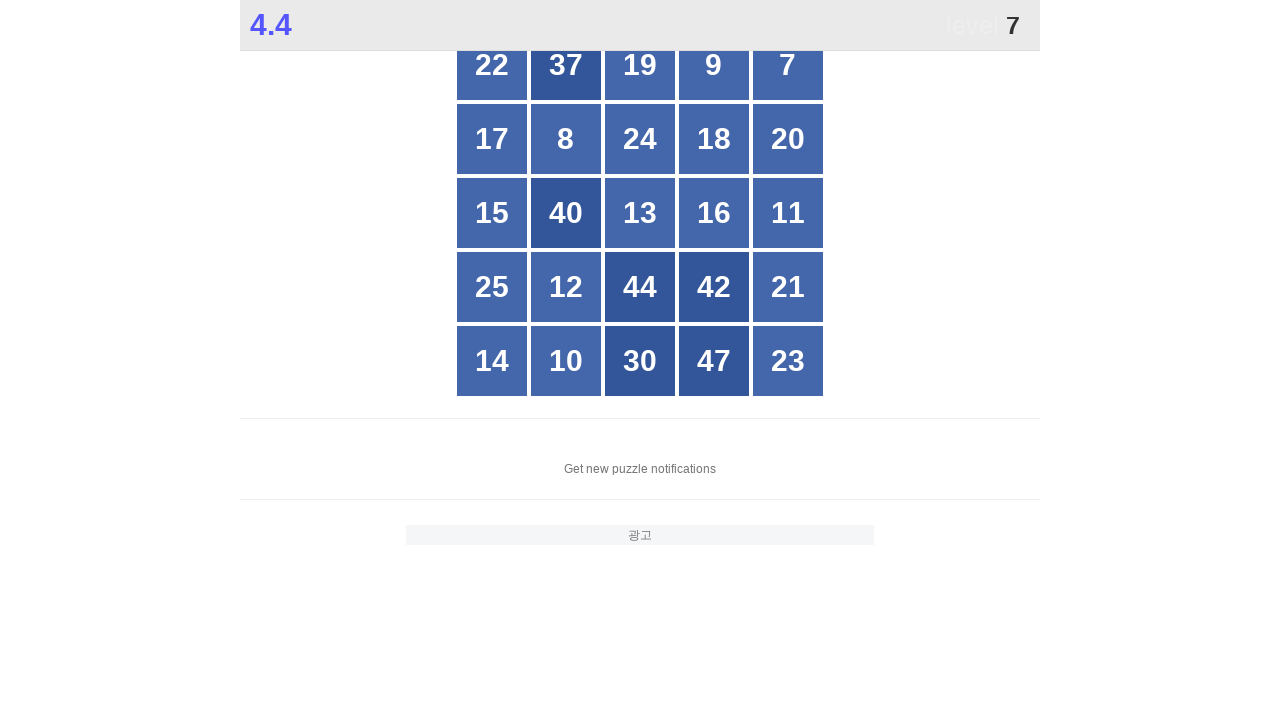

Clicked number 7
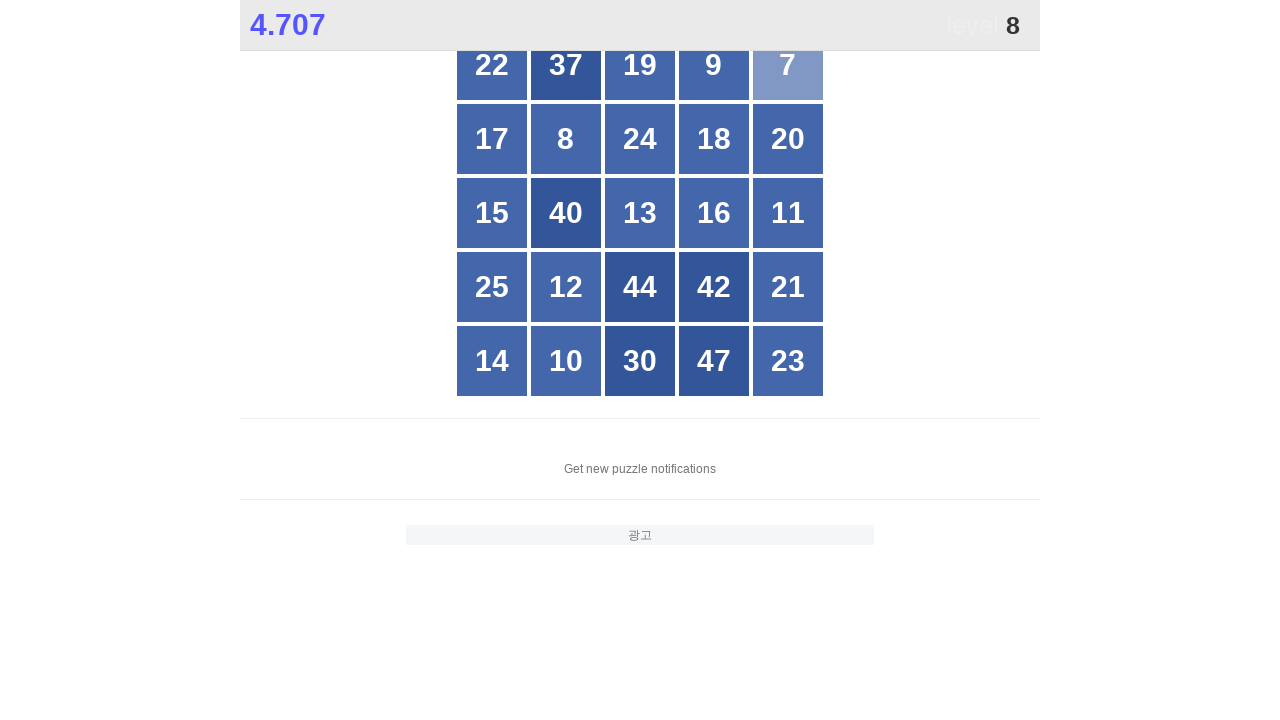

Waited 100ms after clicking 7
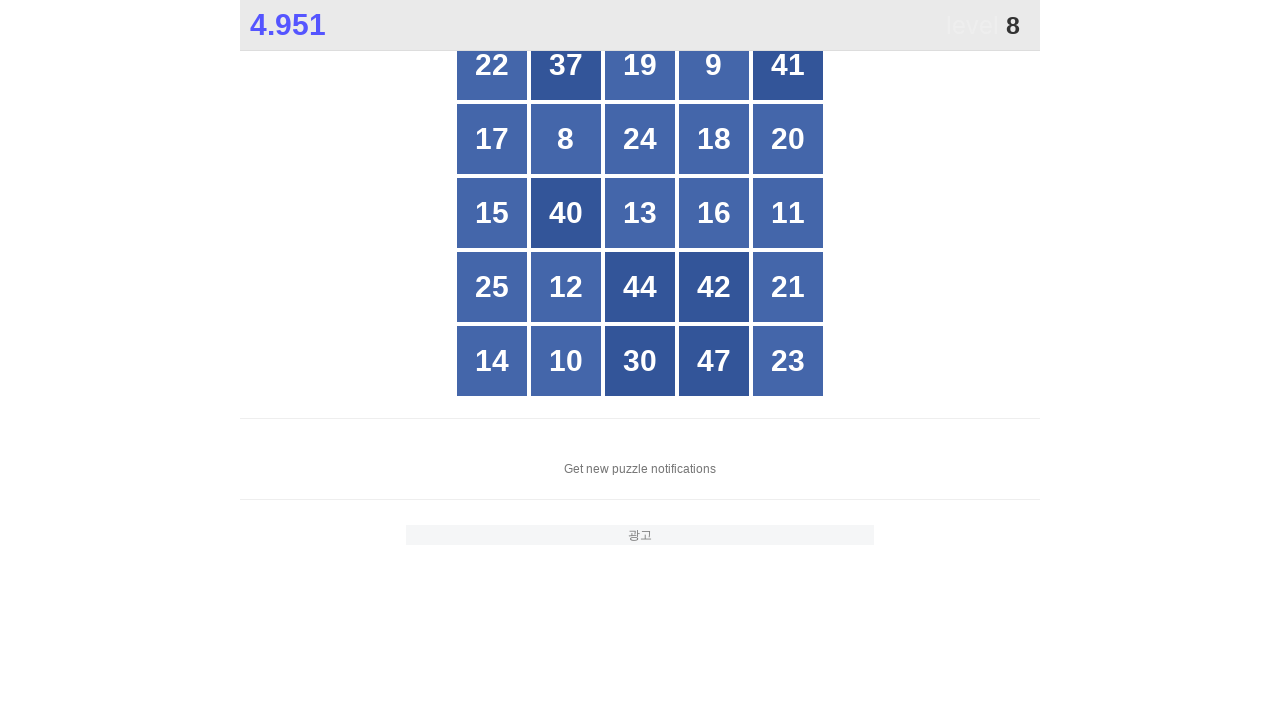

Clicked number 8
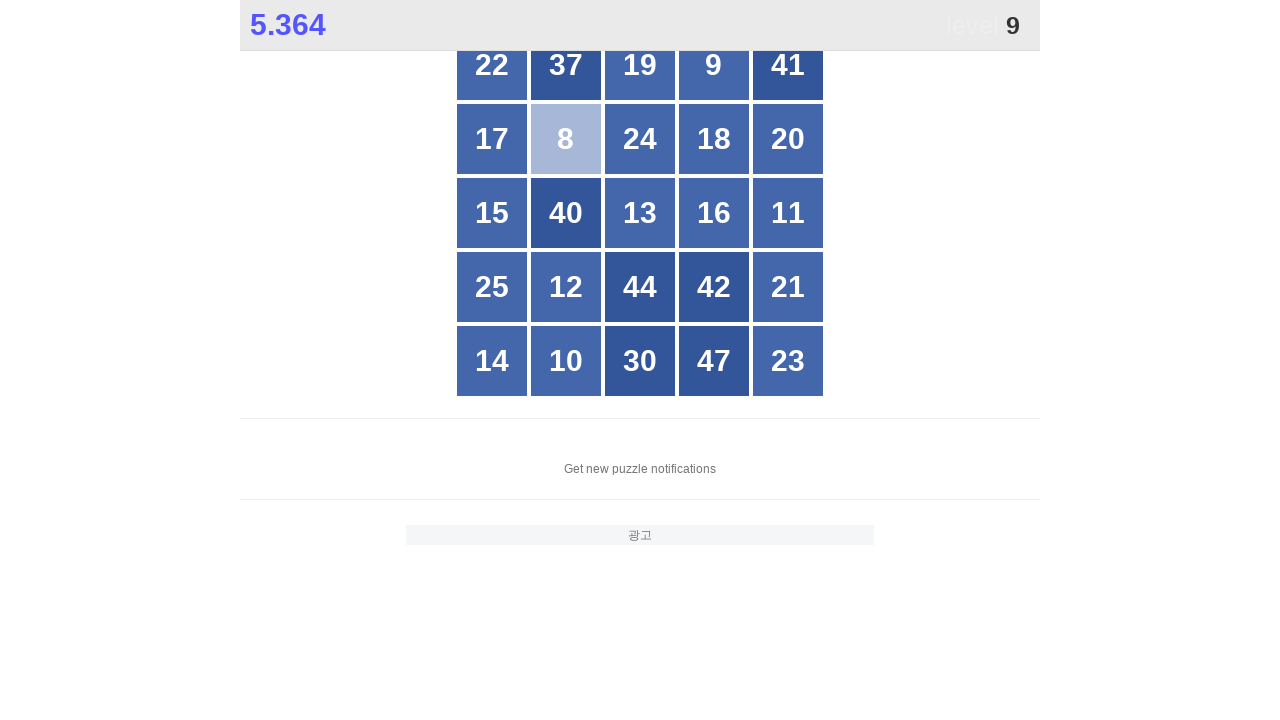

Waited 100ms after clicking 8
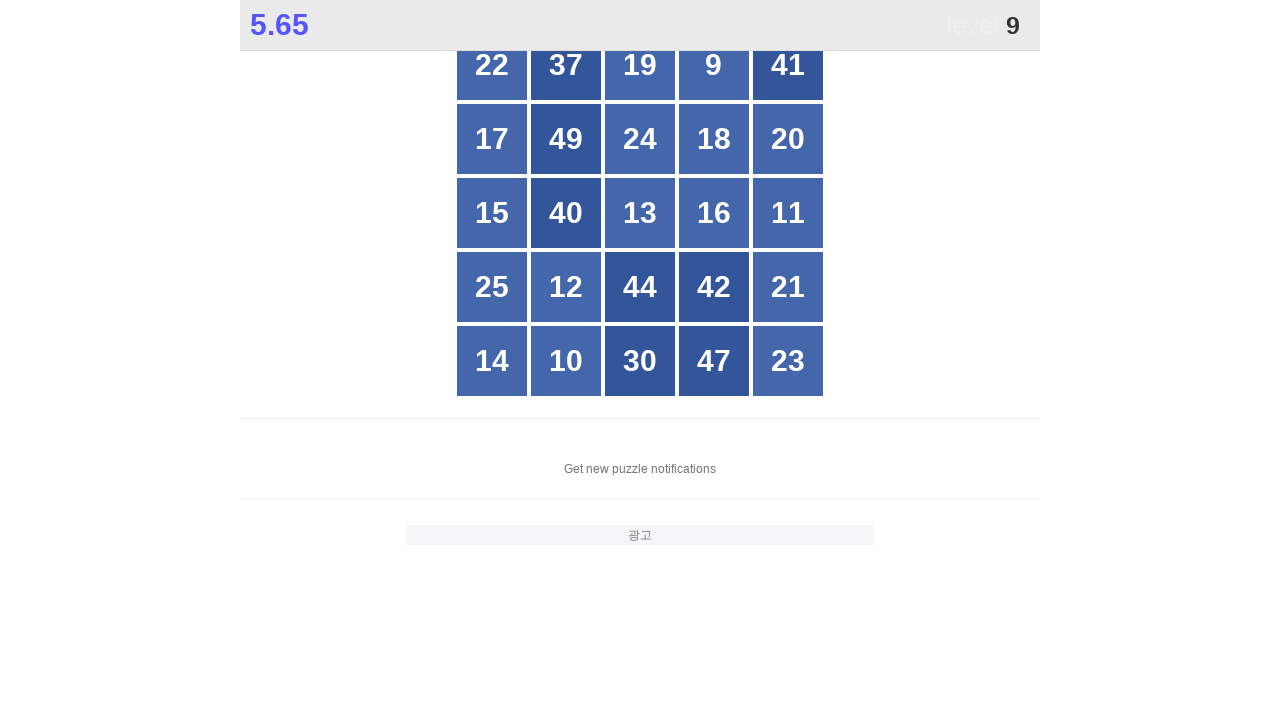

Clicked number 9
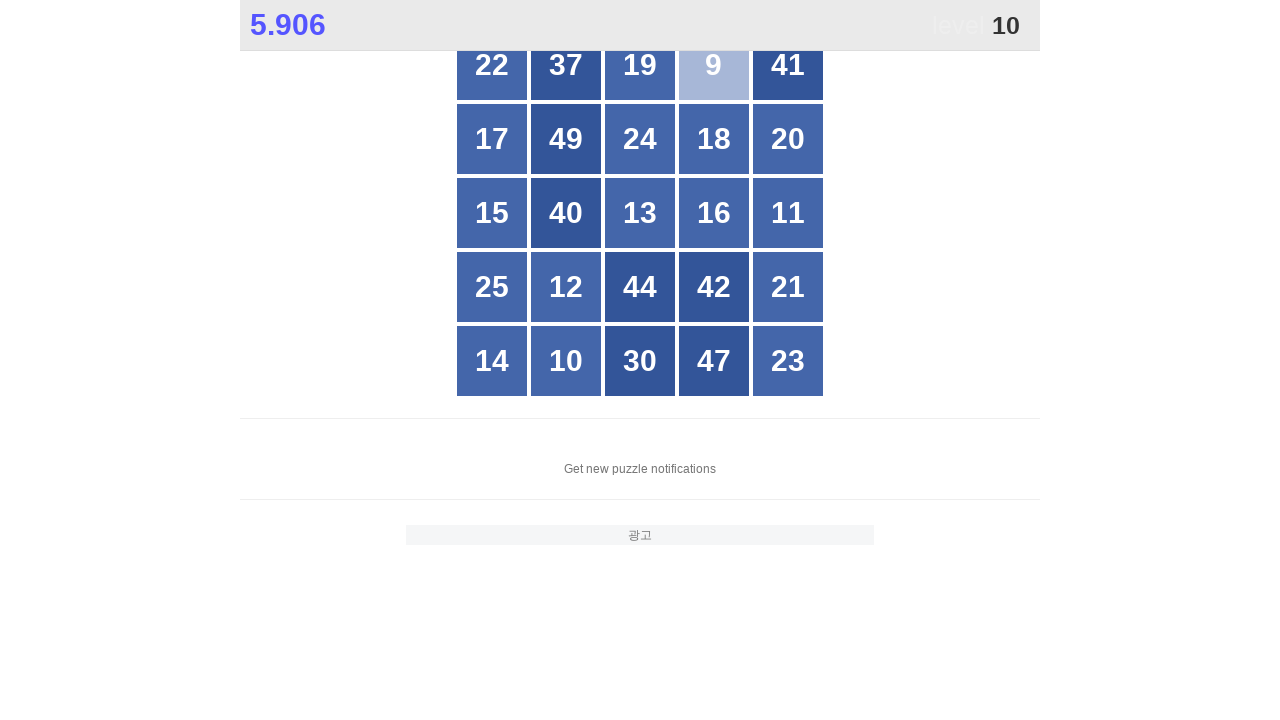

Waited 100ms after clicking 9
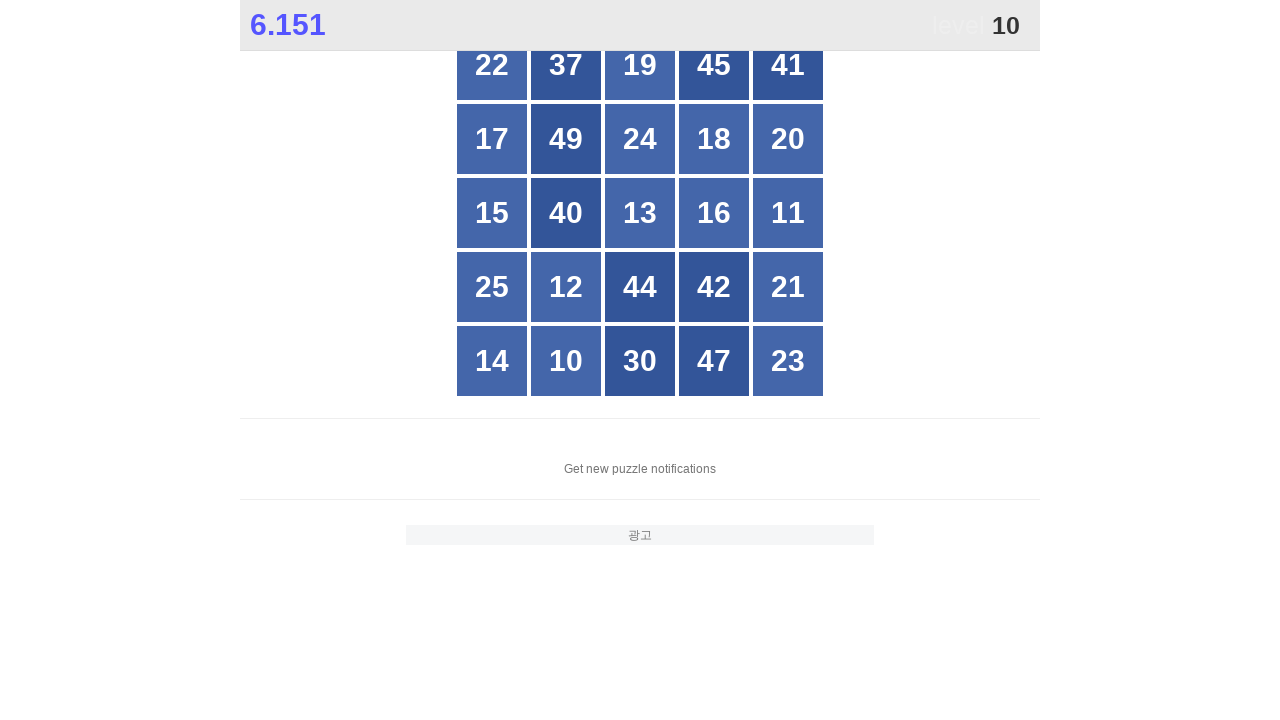

Clicked number 10
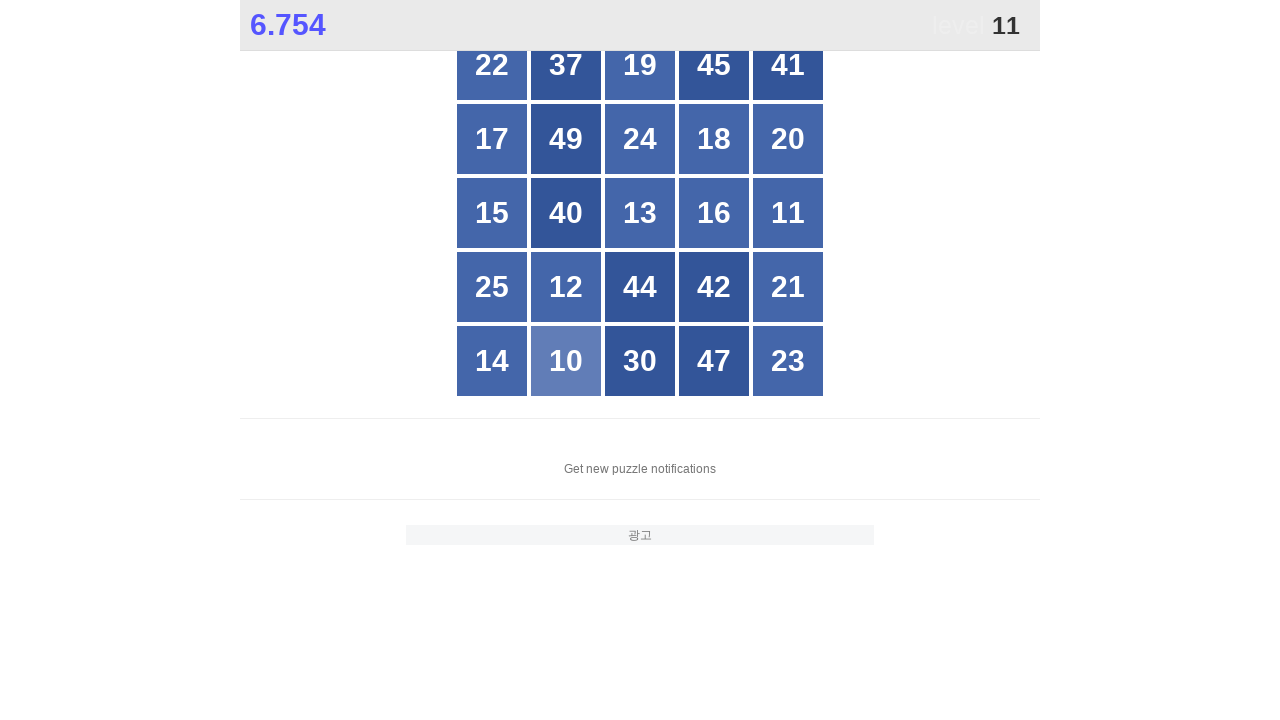

Waited 100ms after clicking 10
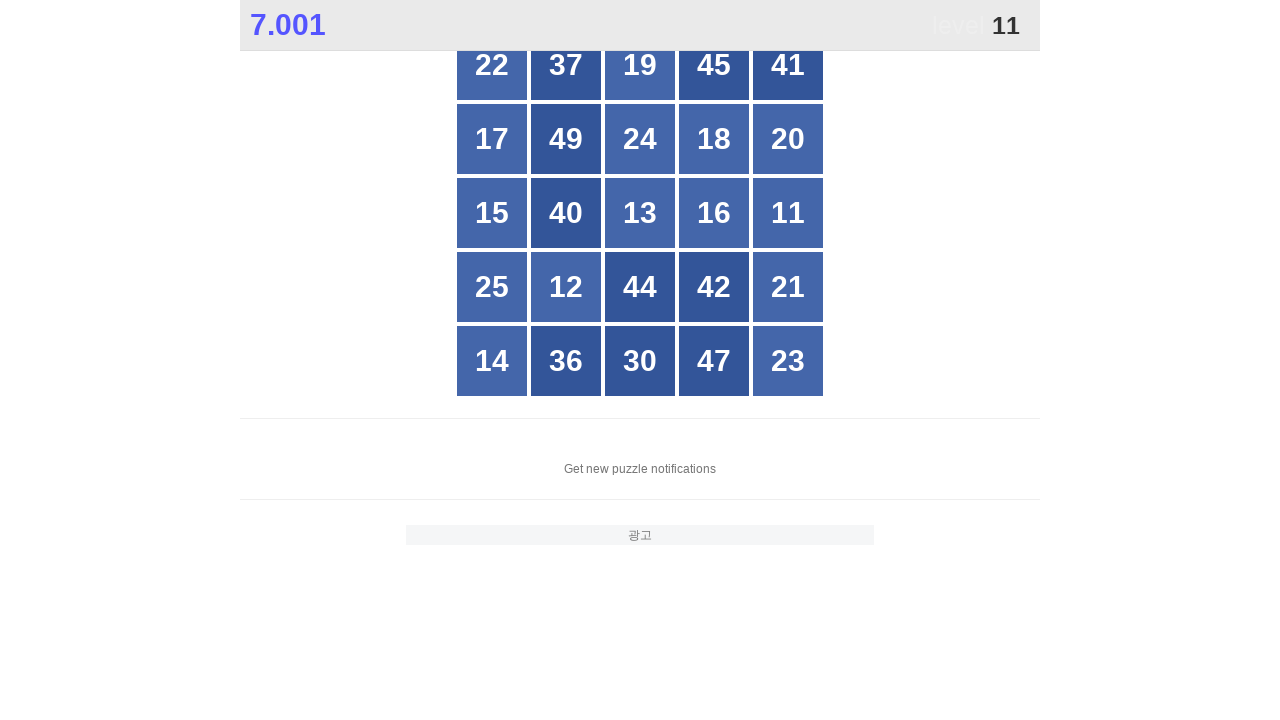

Clicked number 11
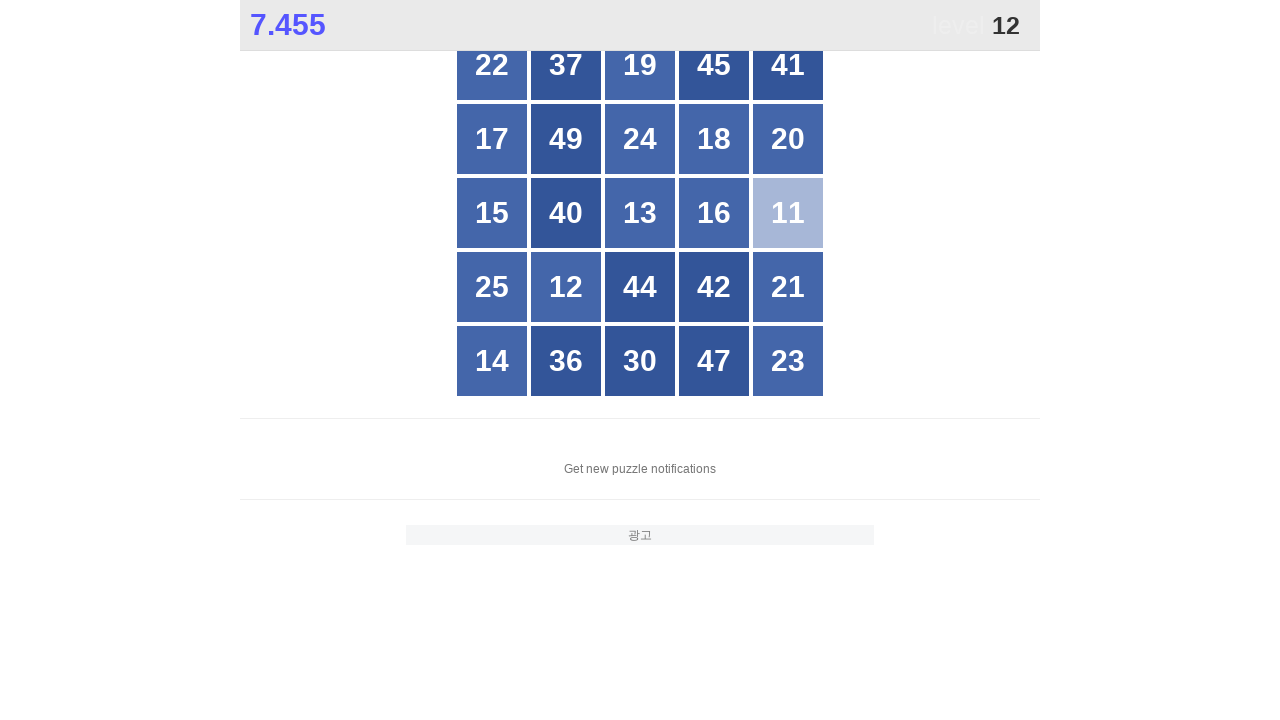

Waited 100ms after clicking 11
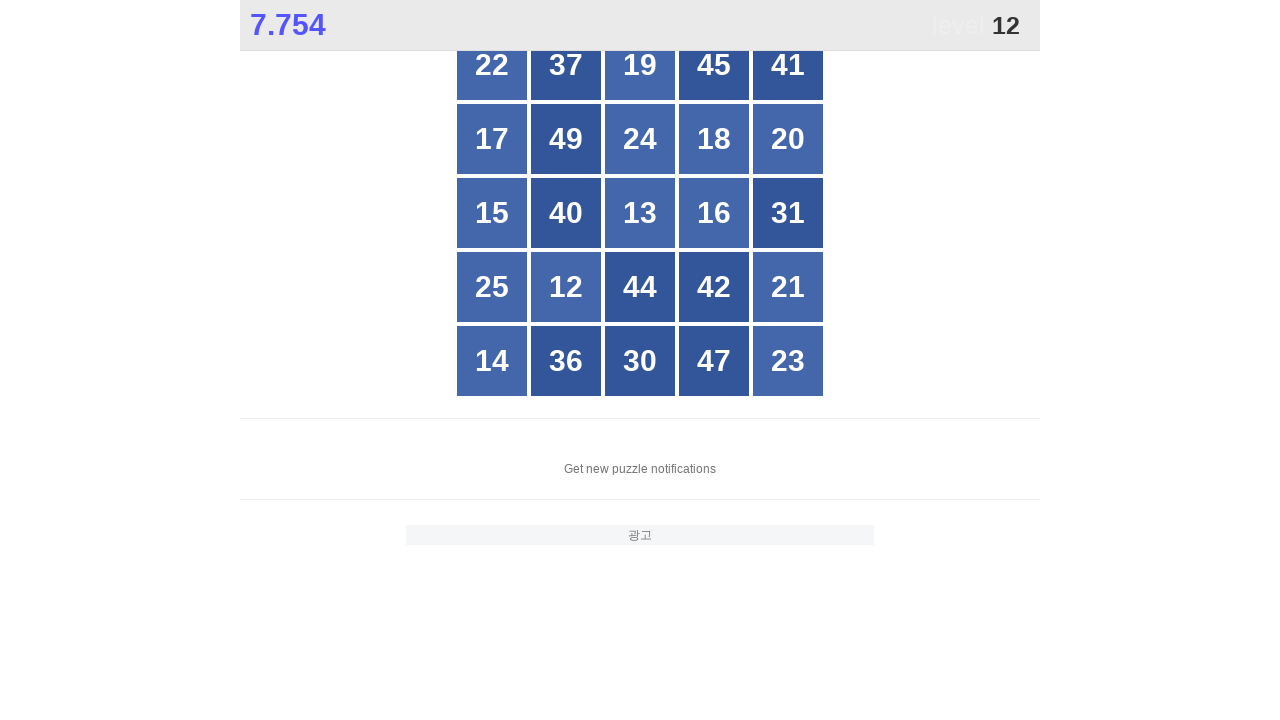

Clicked number 12
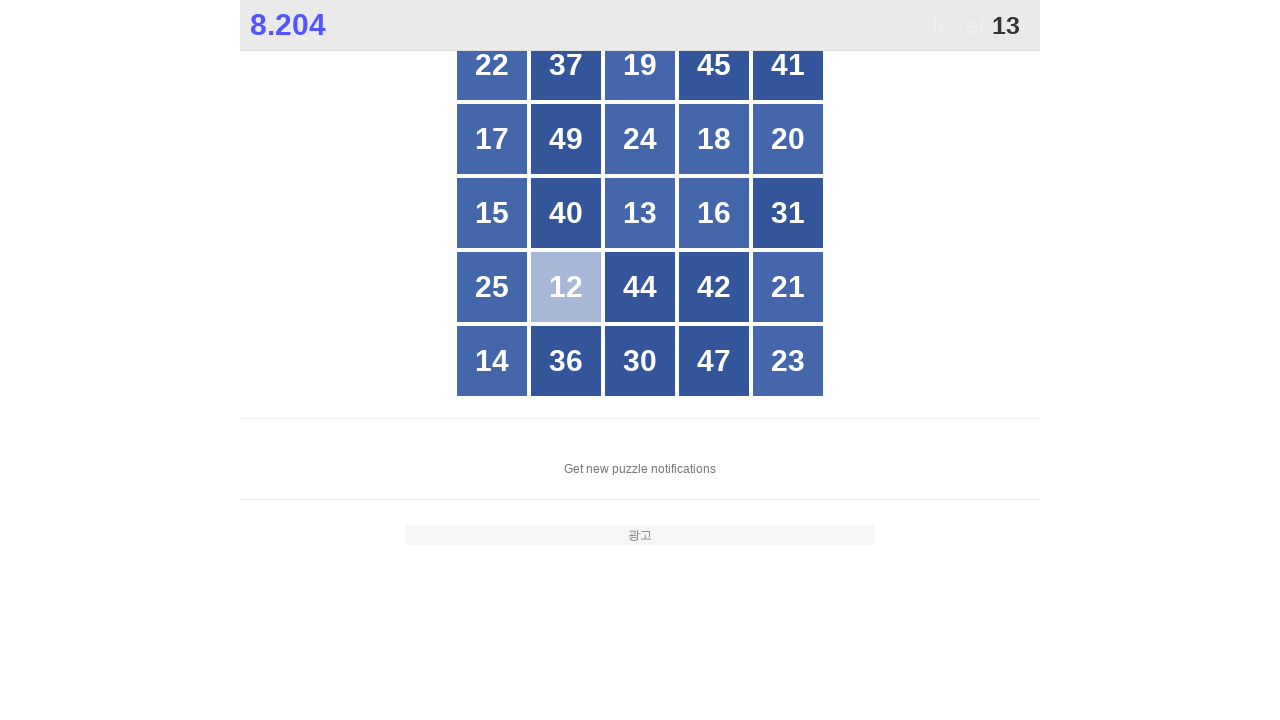

Waited 100ms after clicking 12
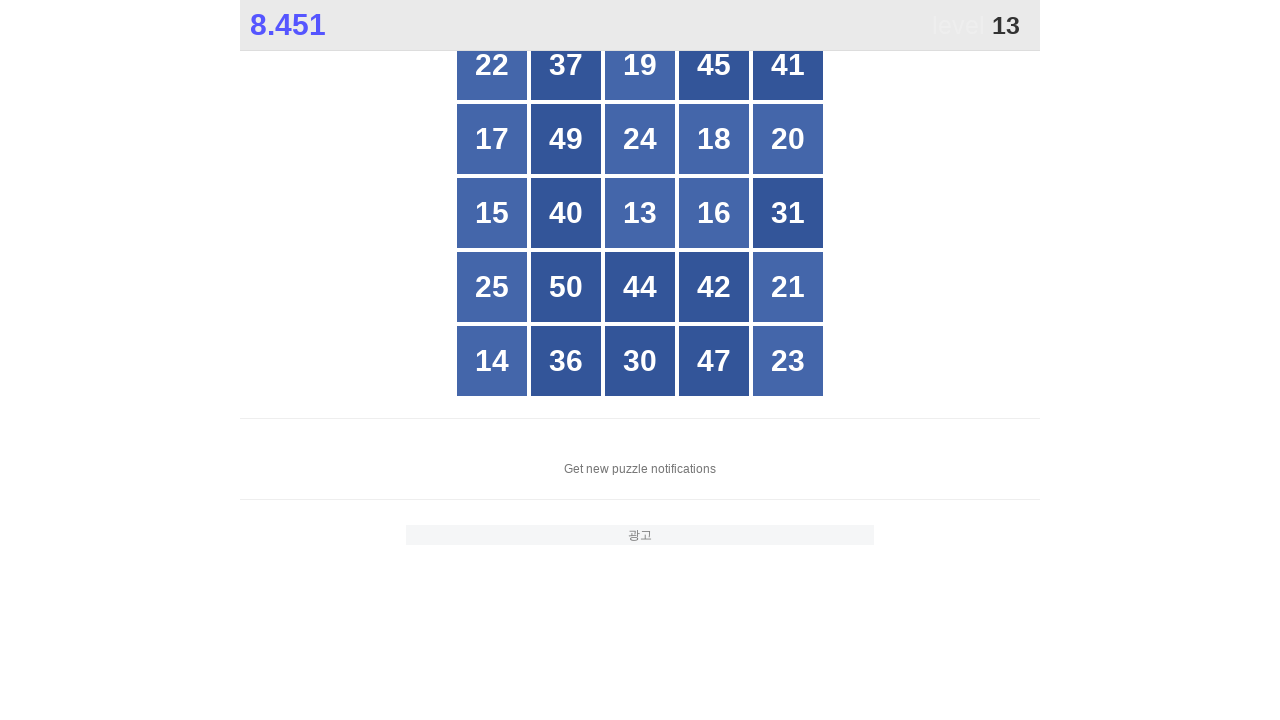

Clicked number 13
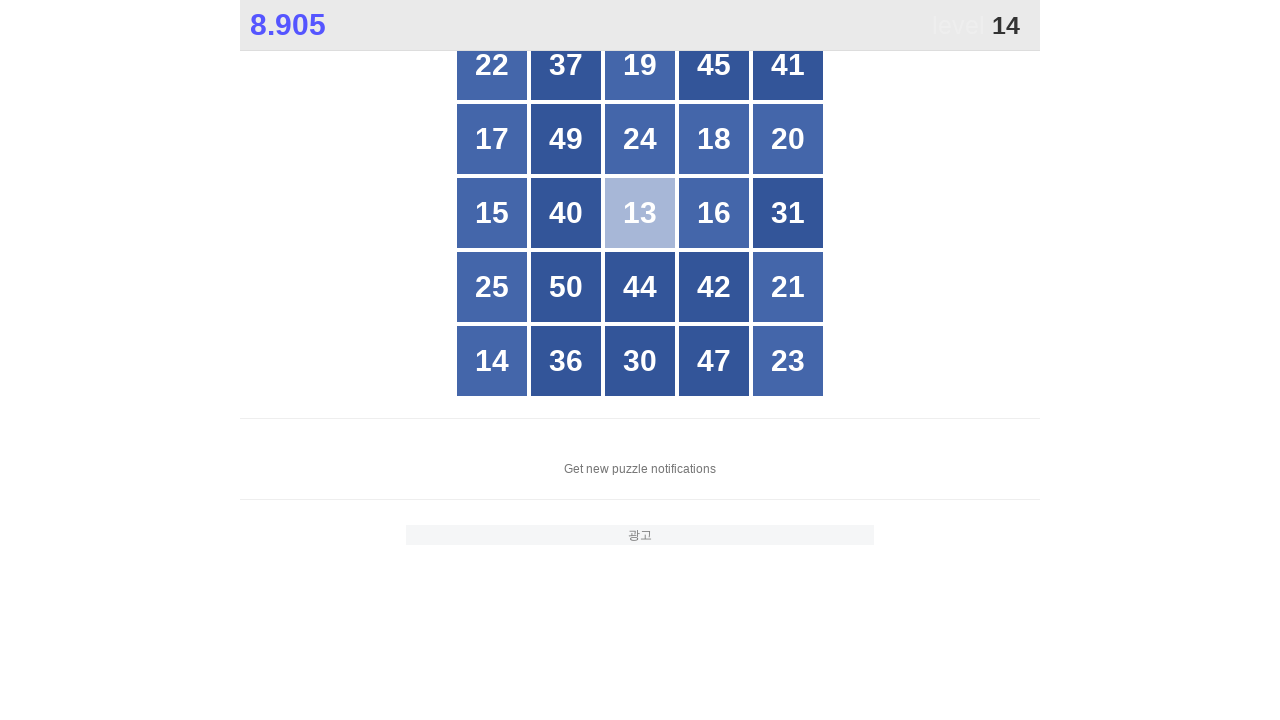

Waited 100ms after clicking 13
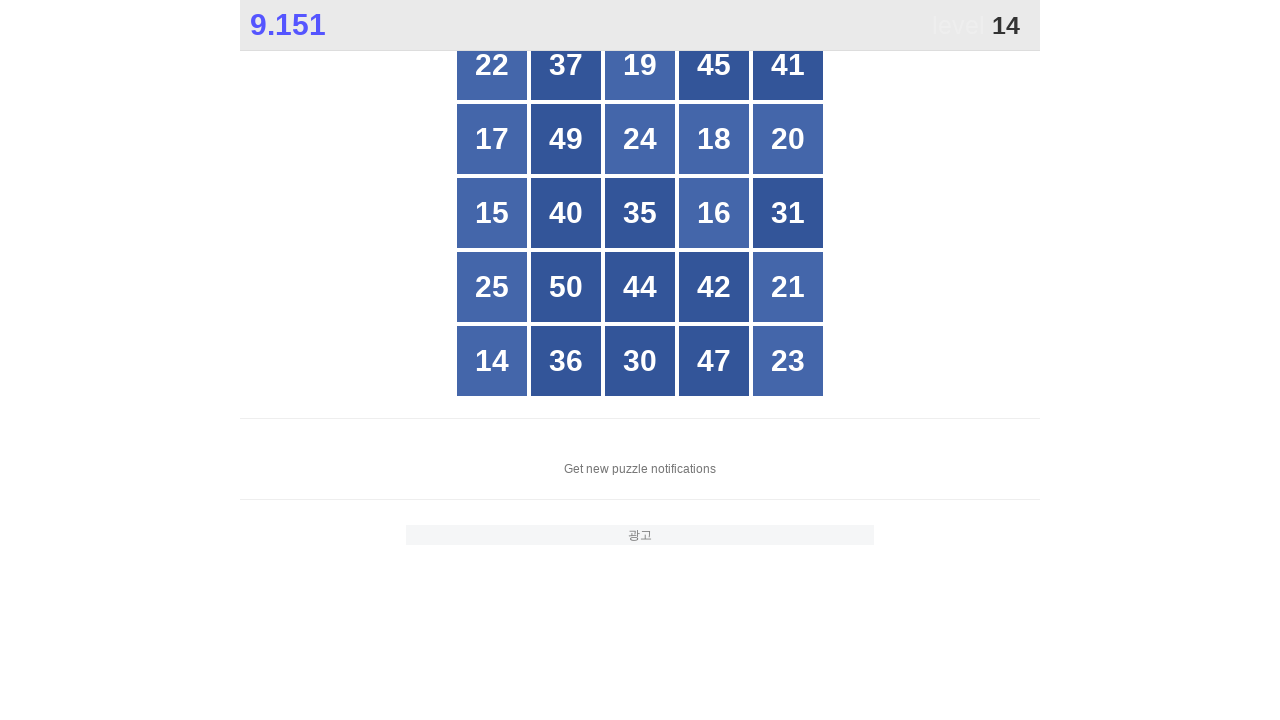

Clicked number 14
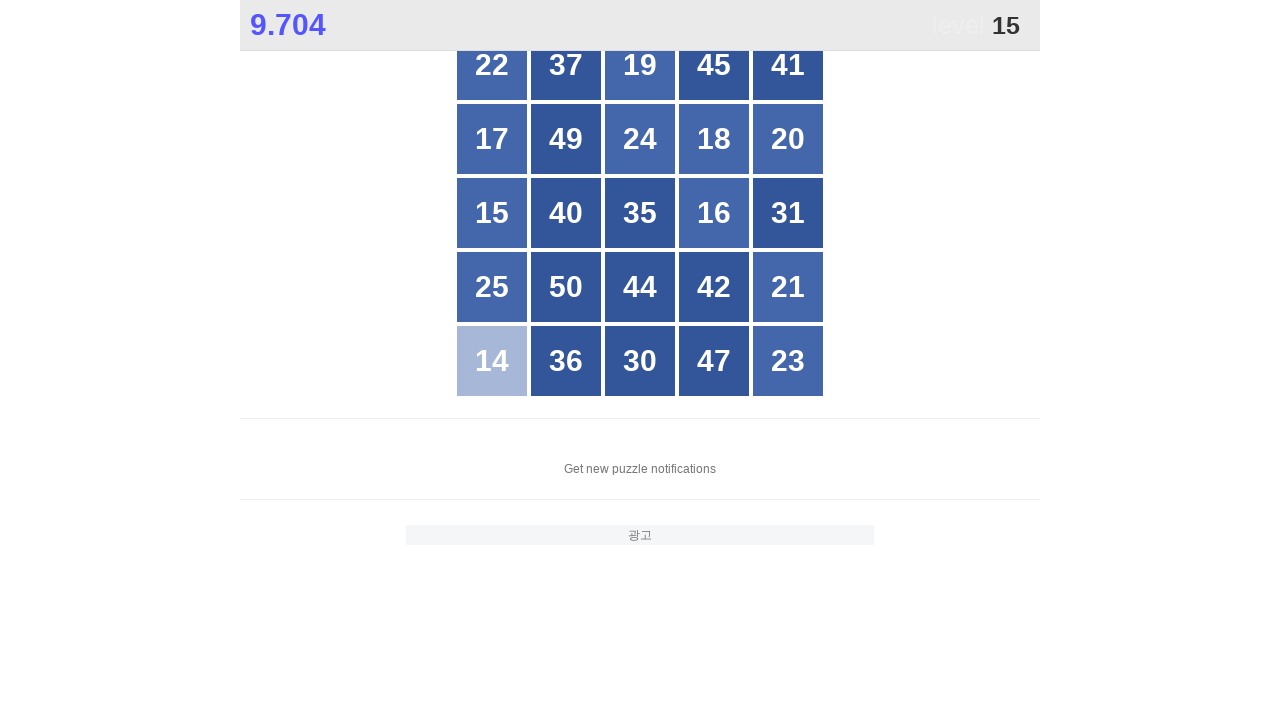

Waited 100ms after clicking 14
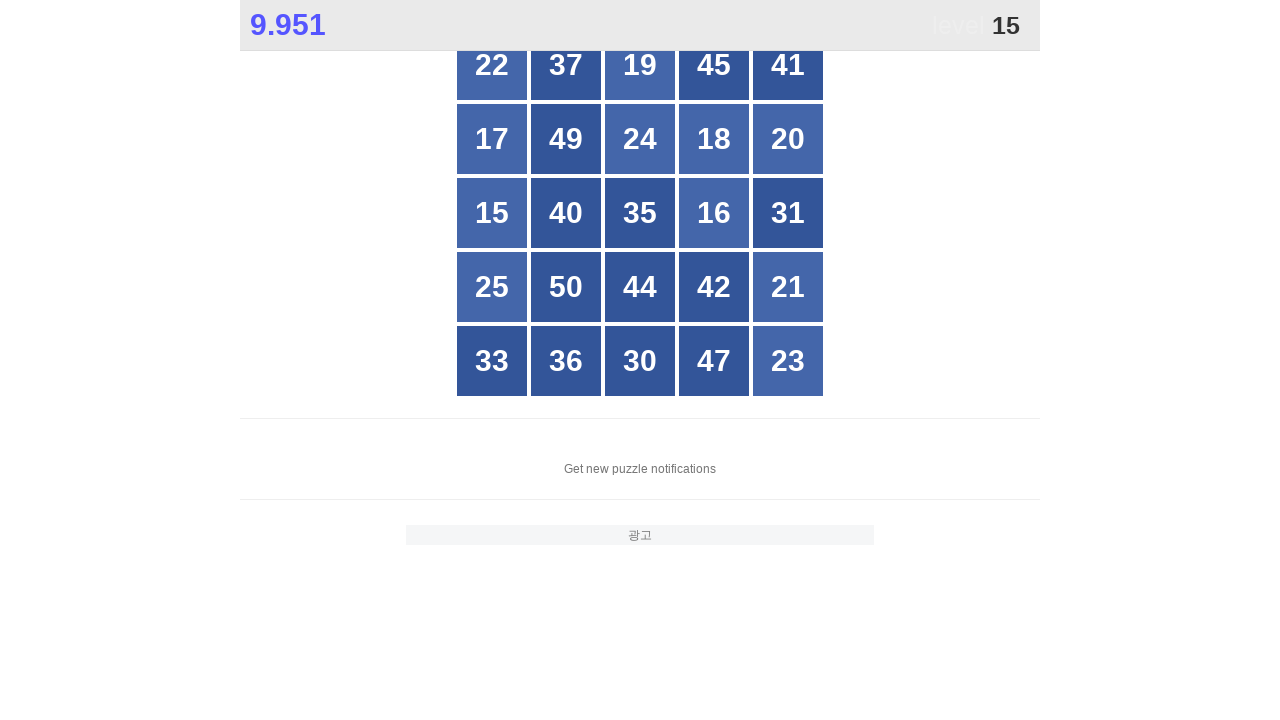

Clicked number 15
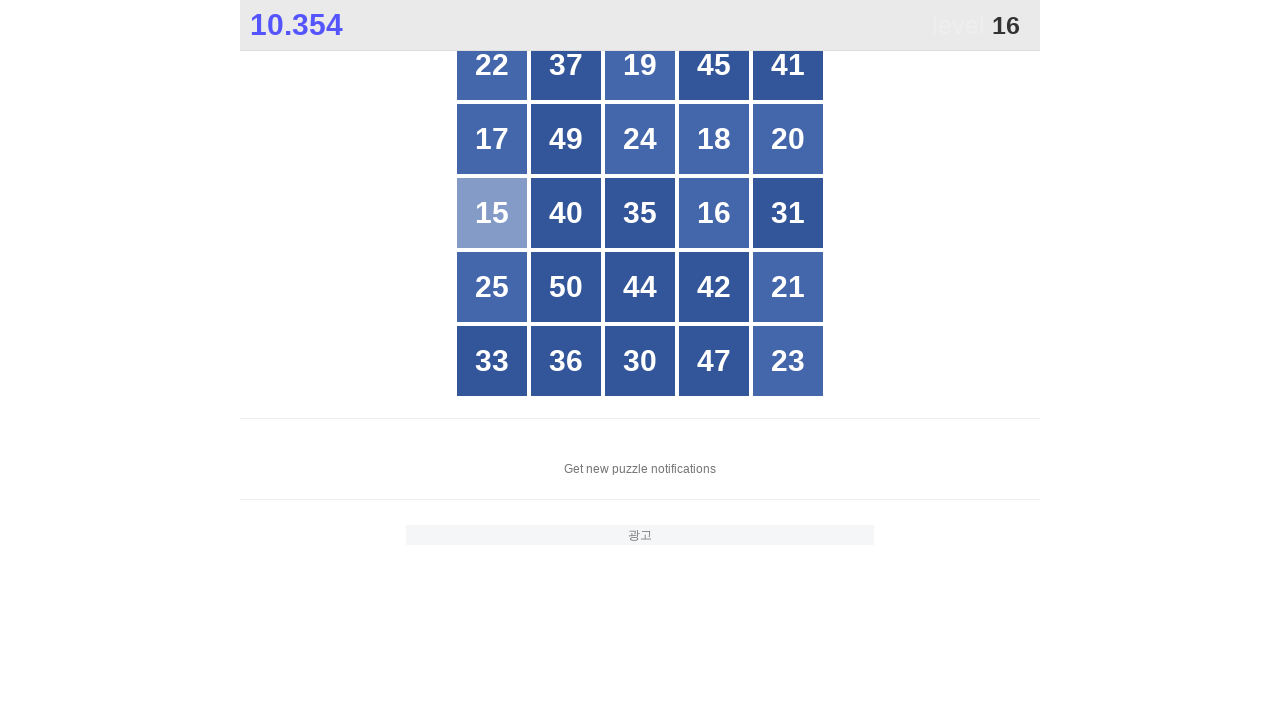

Waited 100ms after clicking 15
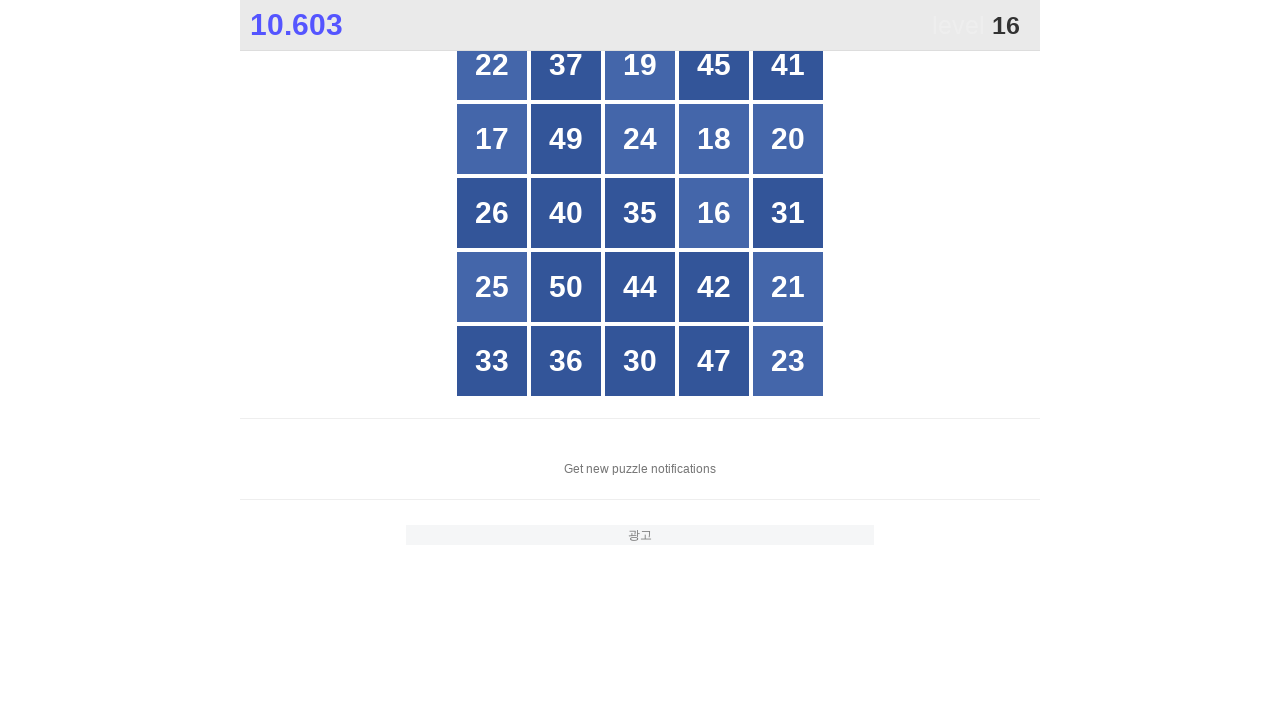

Clicked number 16
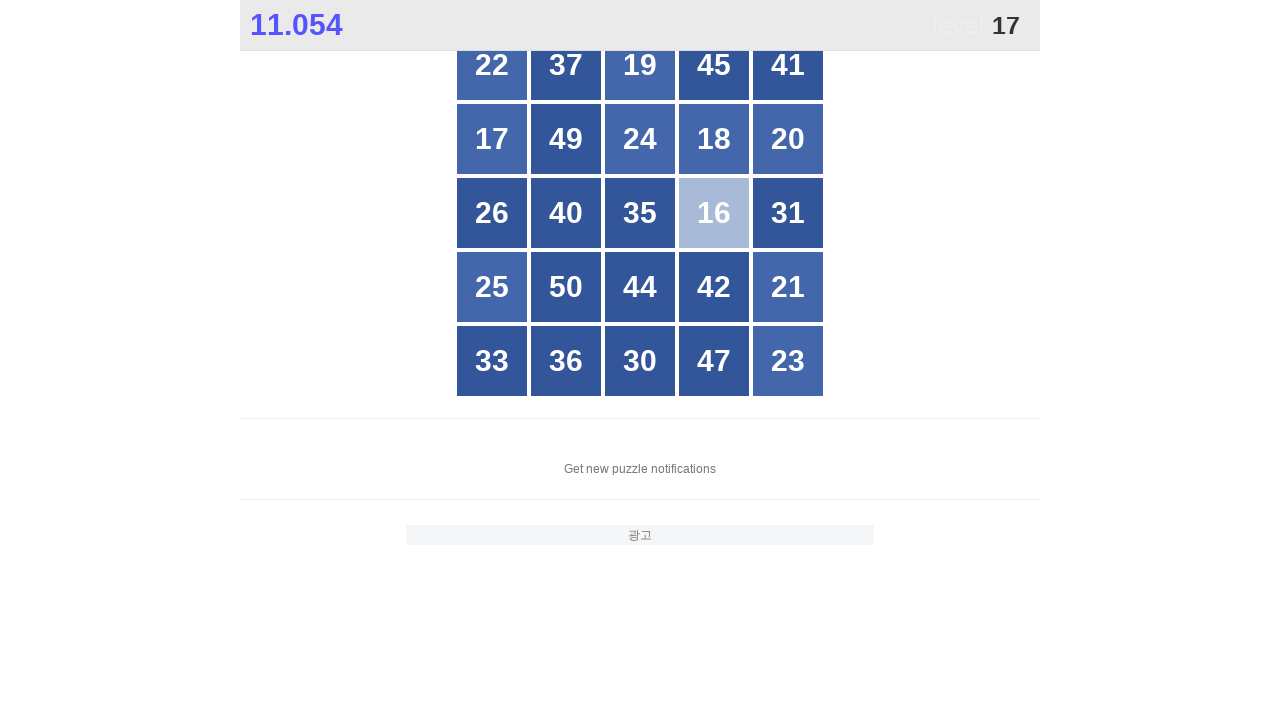

Waited 100ms after clicking 16
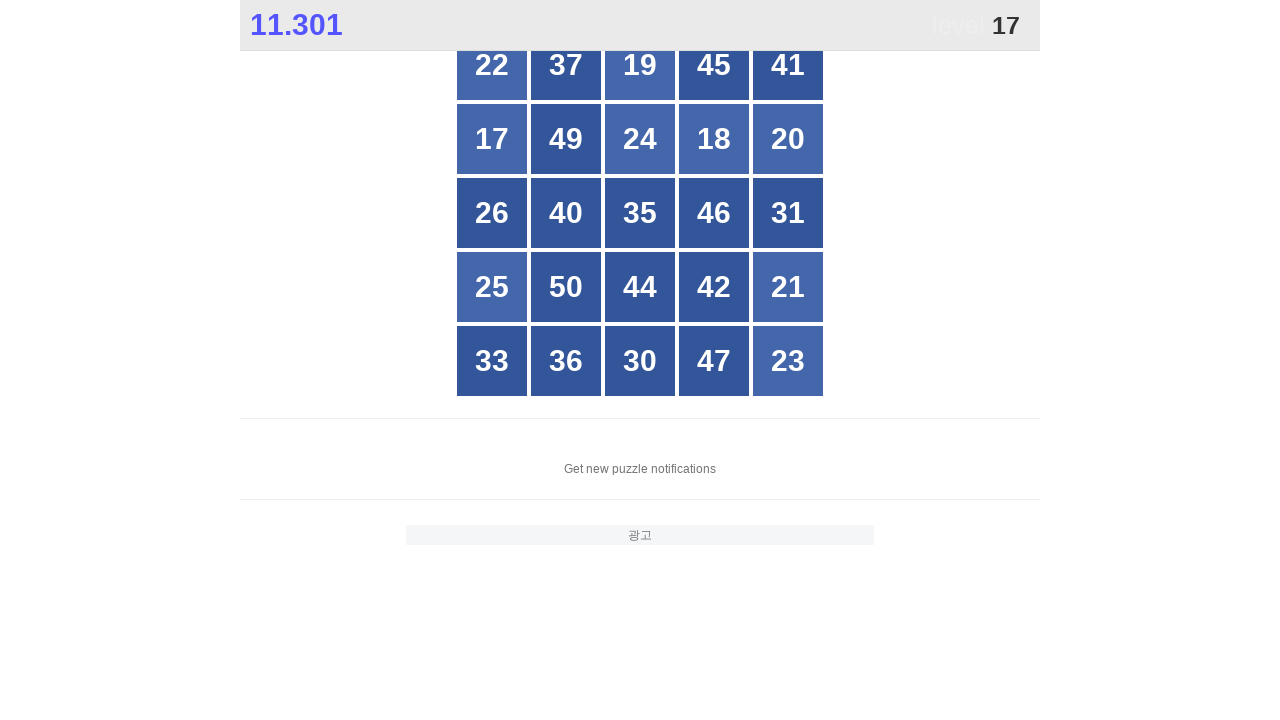

Clicked number 17
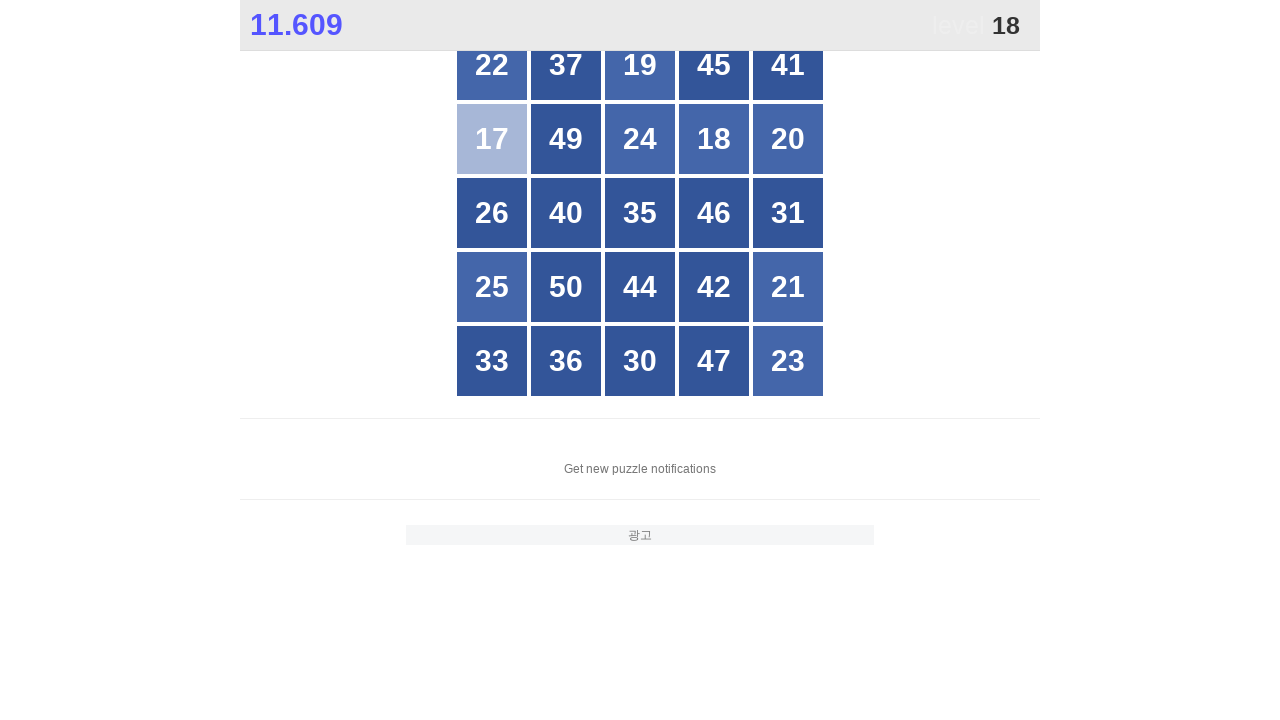

Waited 100ms after clicking 17
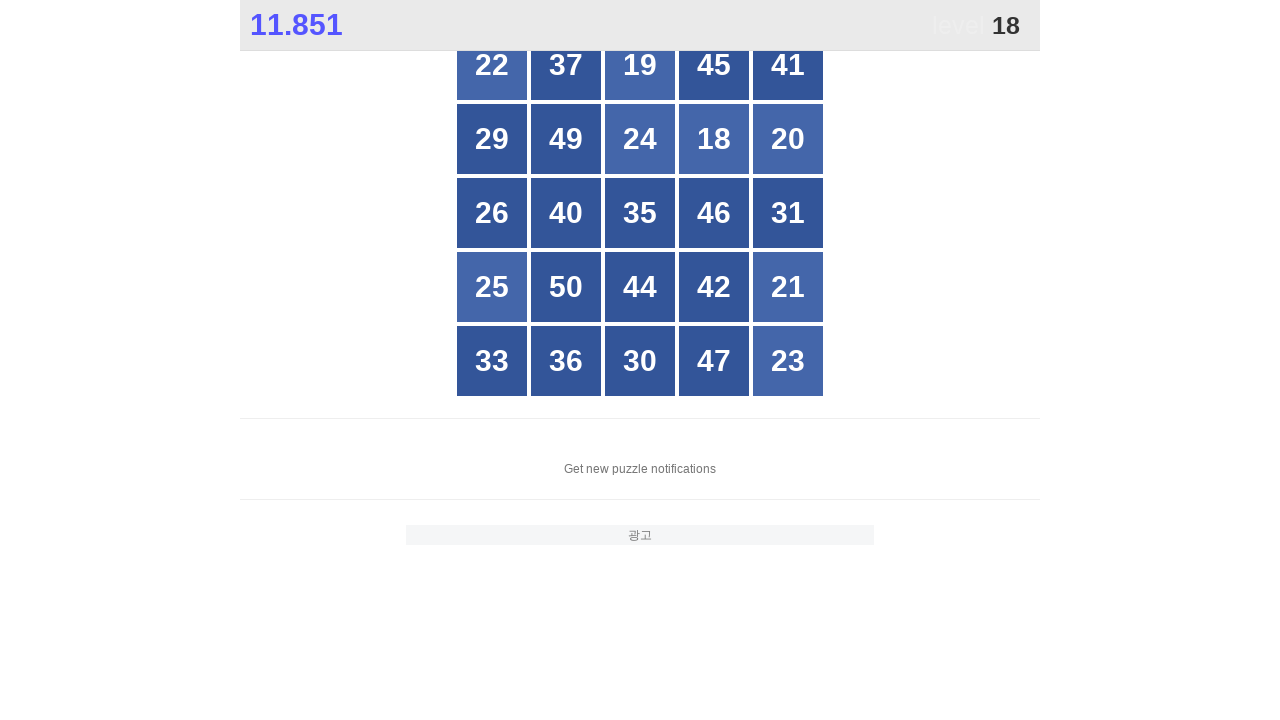

Clicked number 18
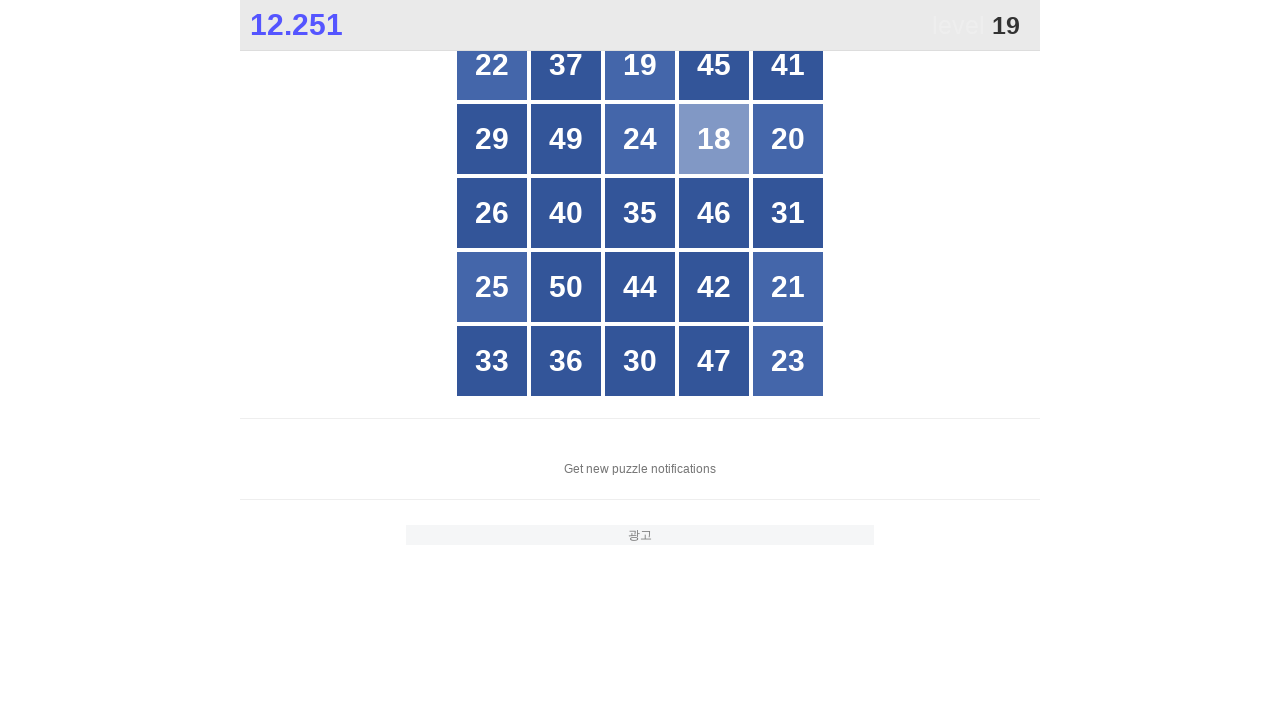

Waited 100ms after clicking 18
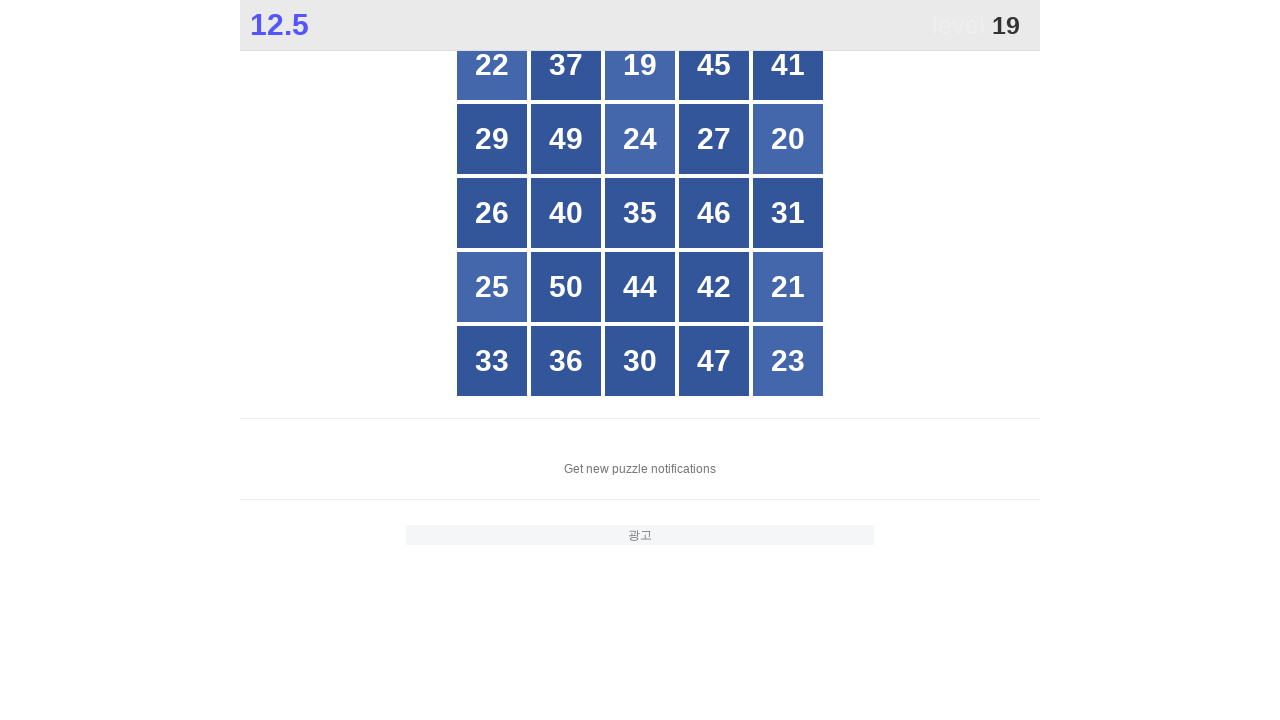

Clicked number 19
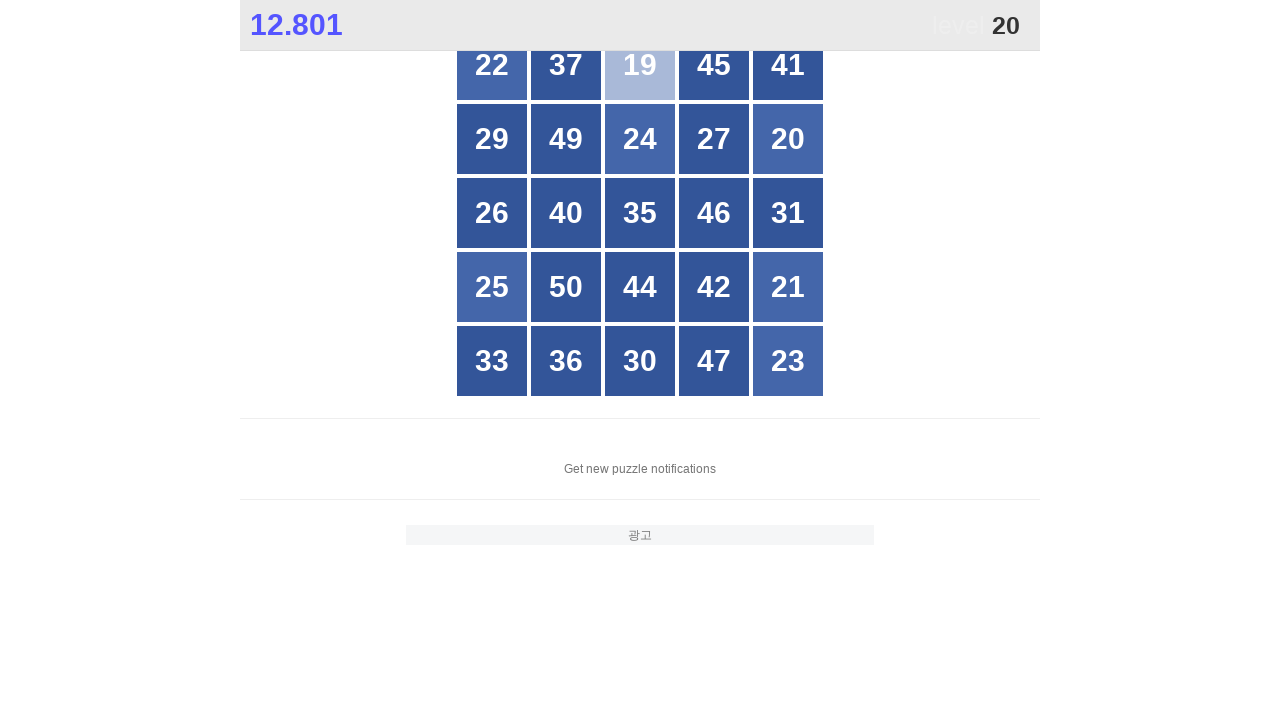

Waited 100ms after clicking 19
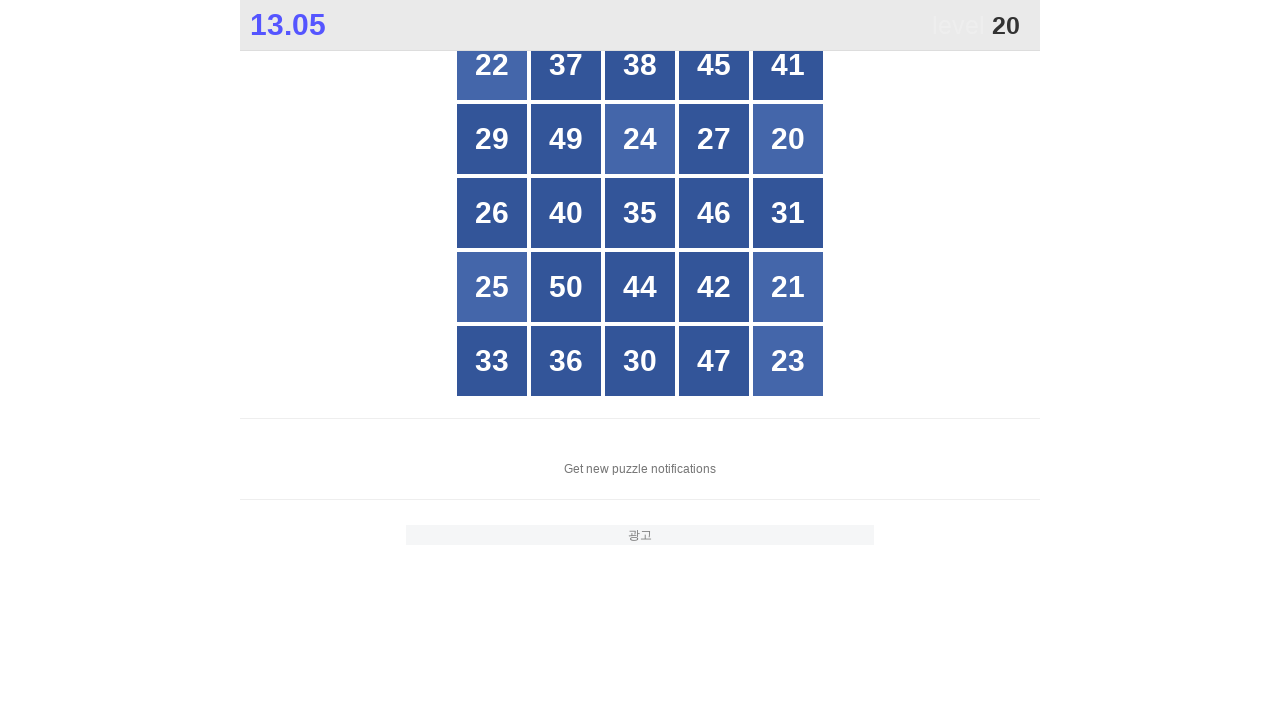

Clicked number 20
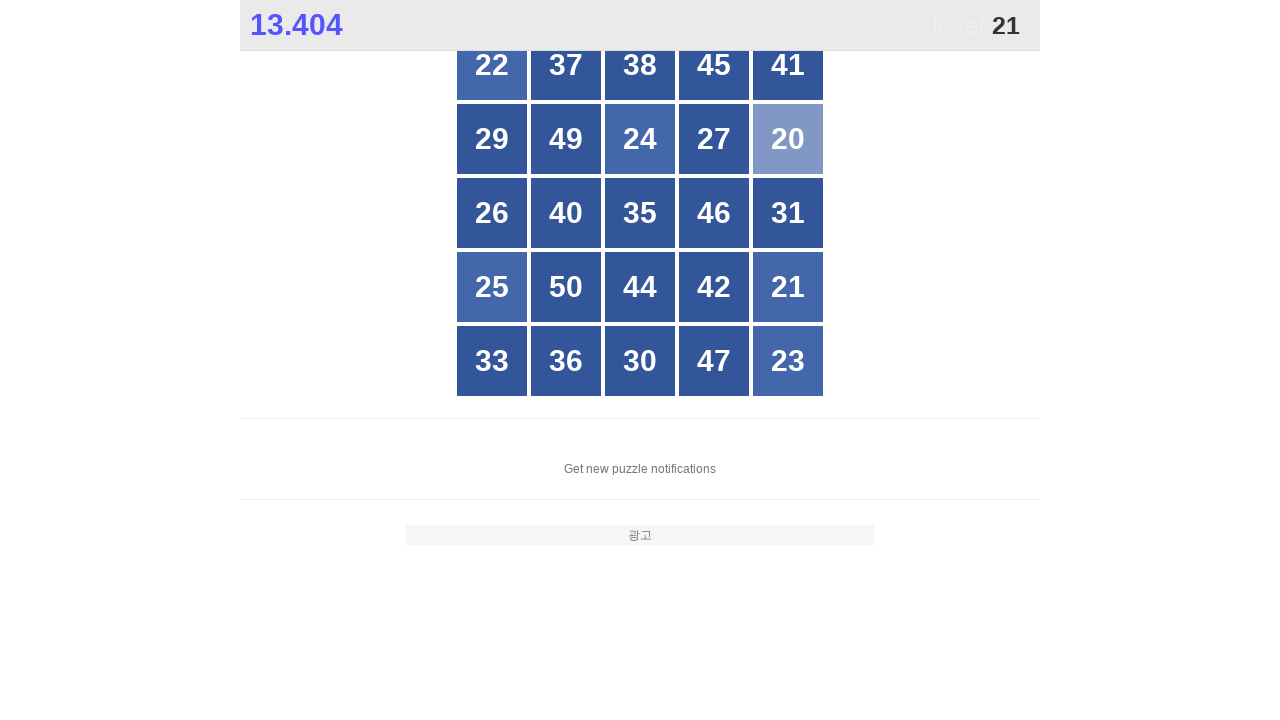

Waited 100ms after clicking 20
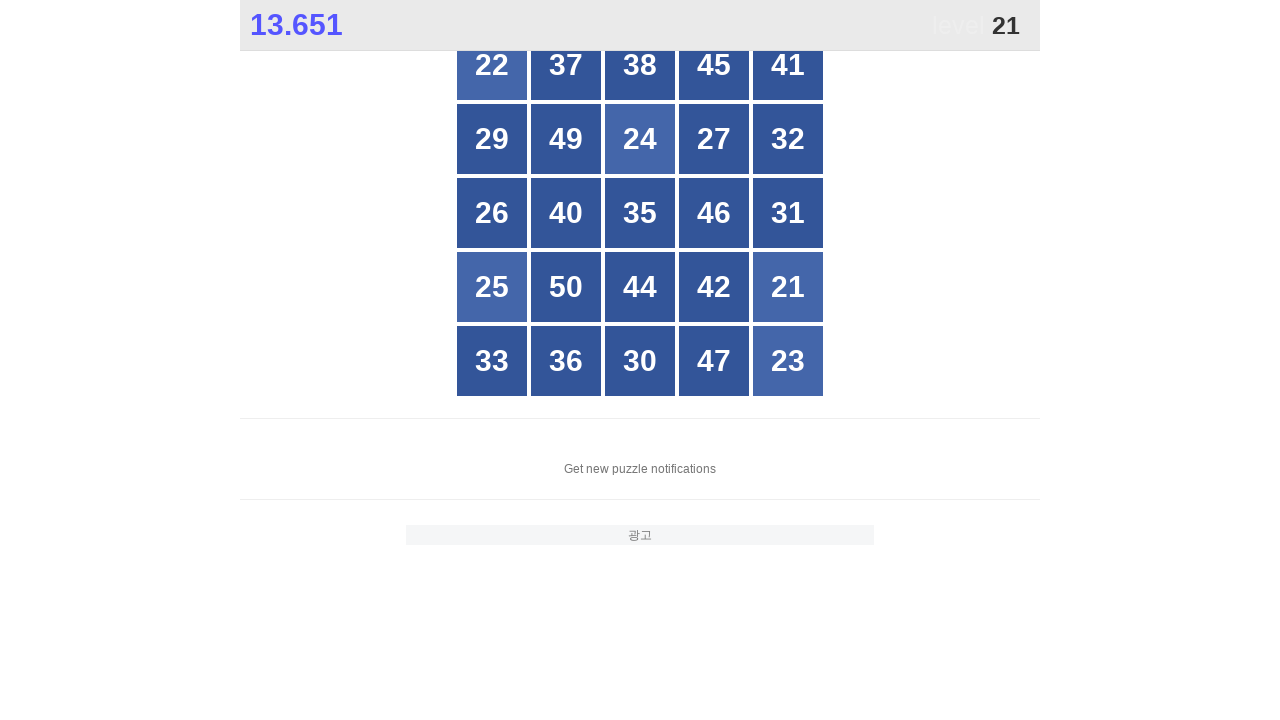

Clicked number 21
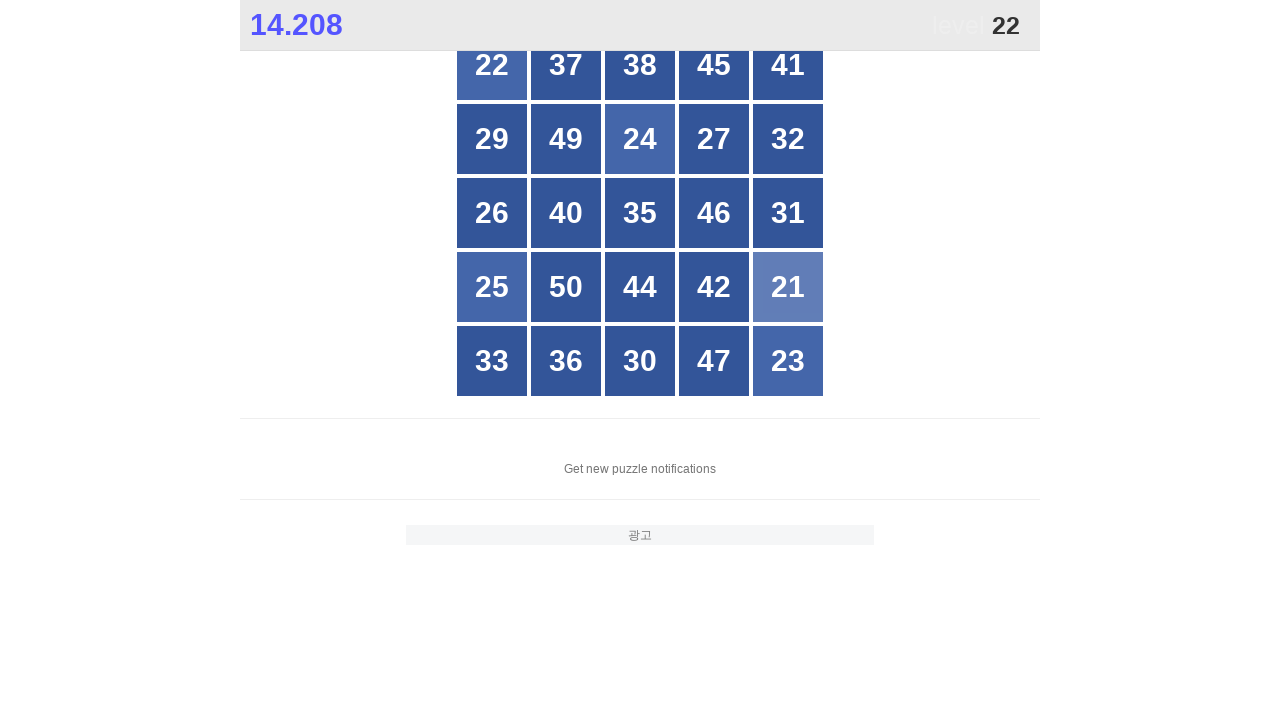

Waited 100ms after clicking 21
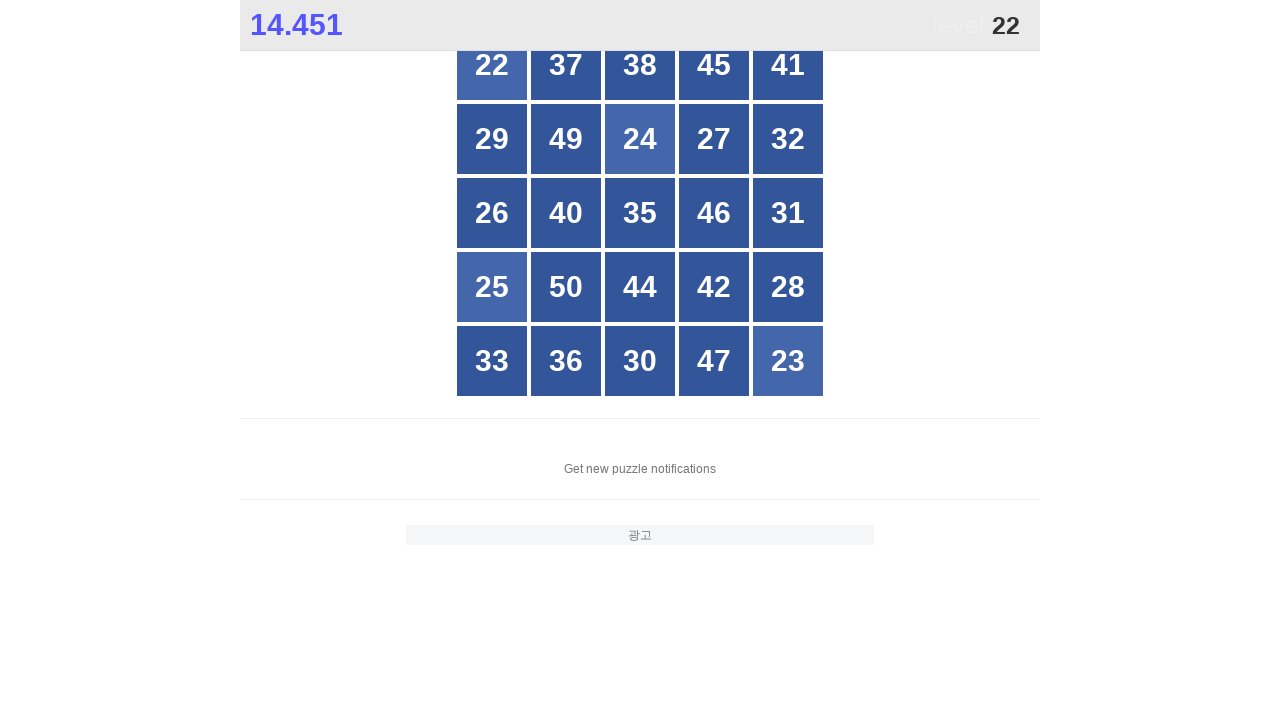

Clicked number 22
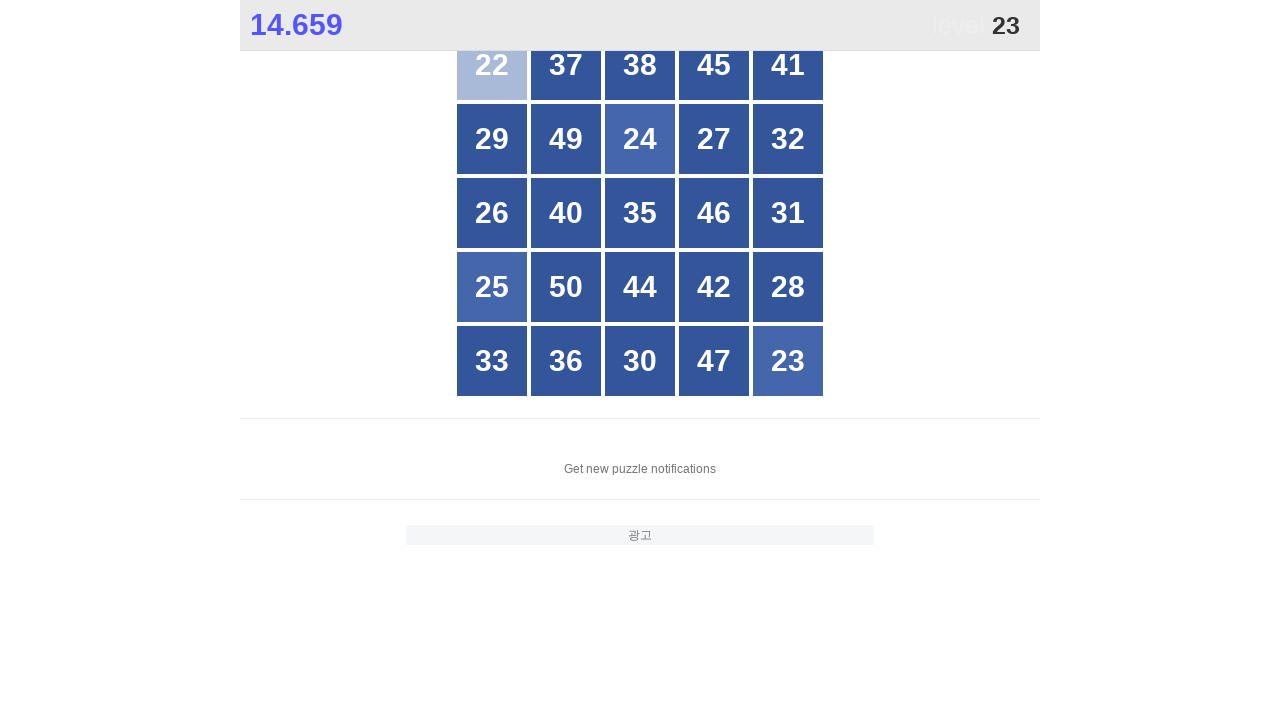

Waited 100ms after clicking 22
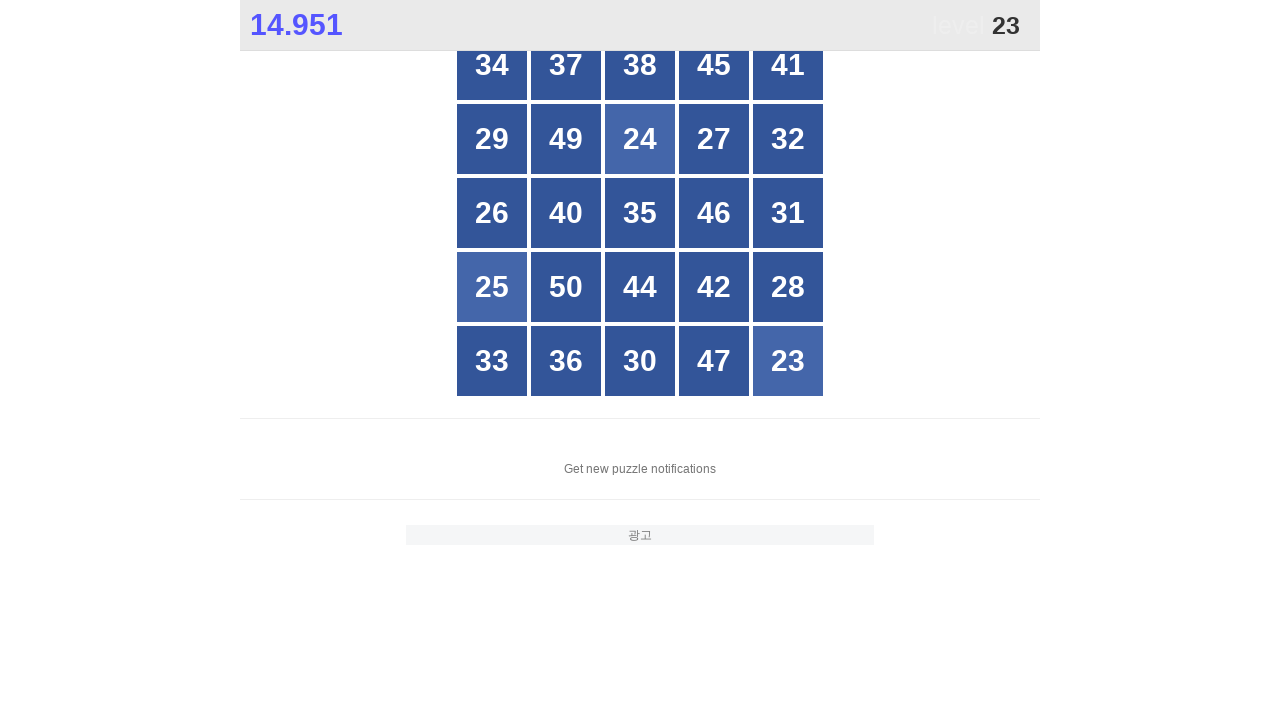

Clicked number 23
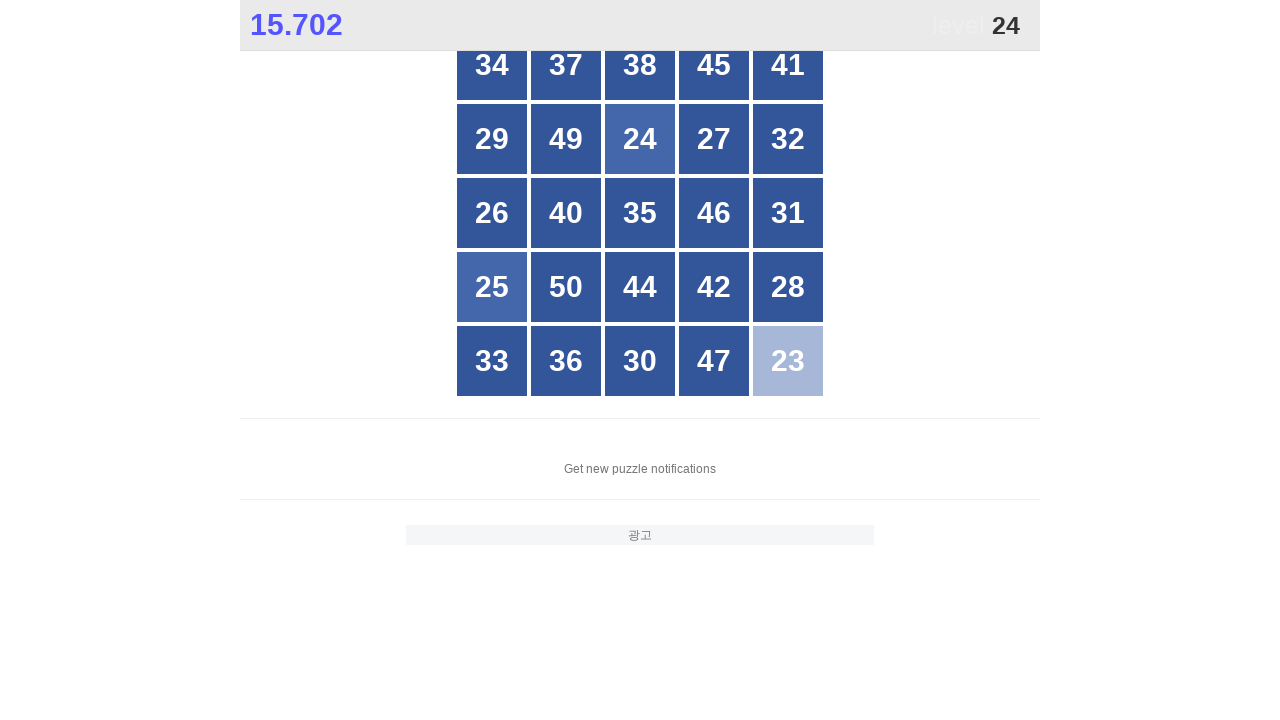

Waited 100ms after clicking 23
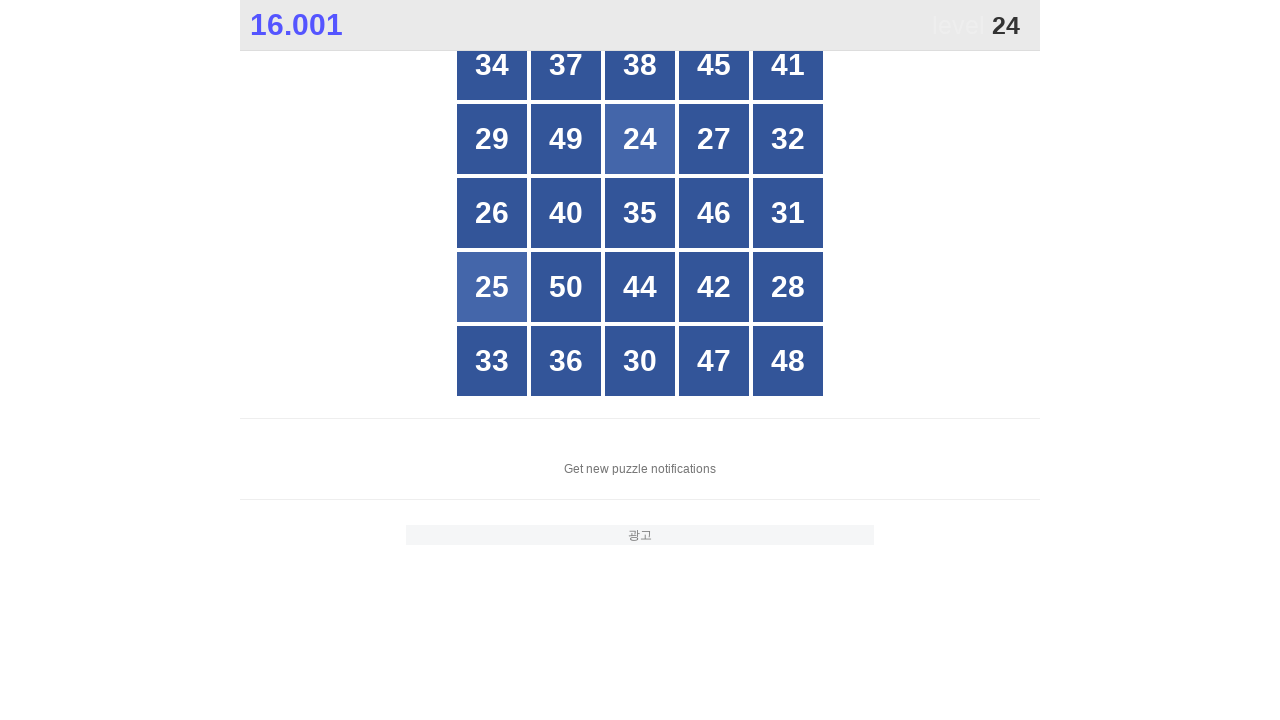

Clicked number 24
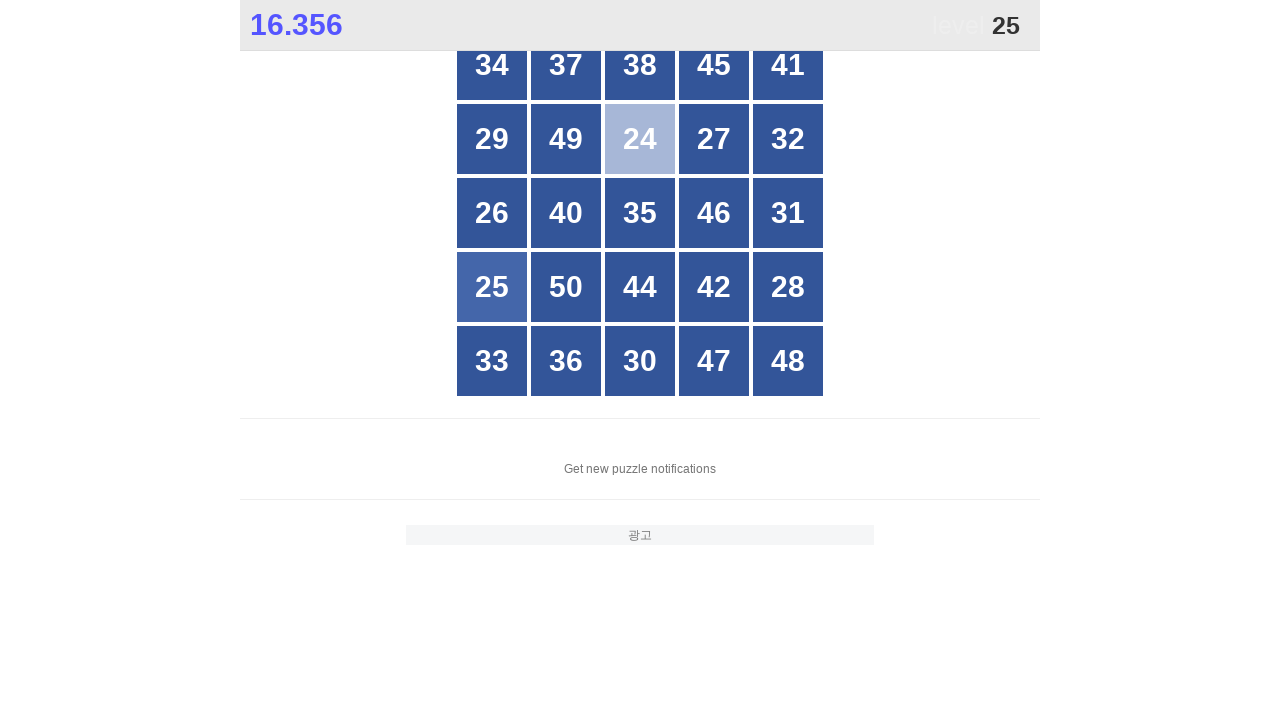

Waited 100ms after clicking 24
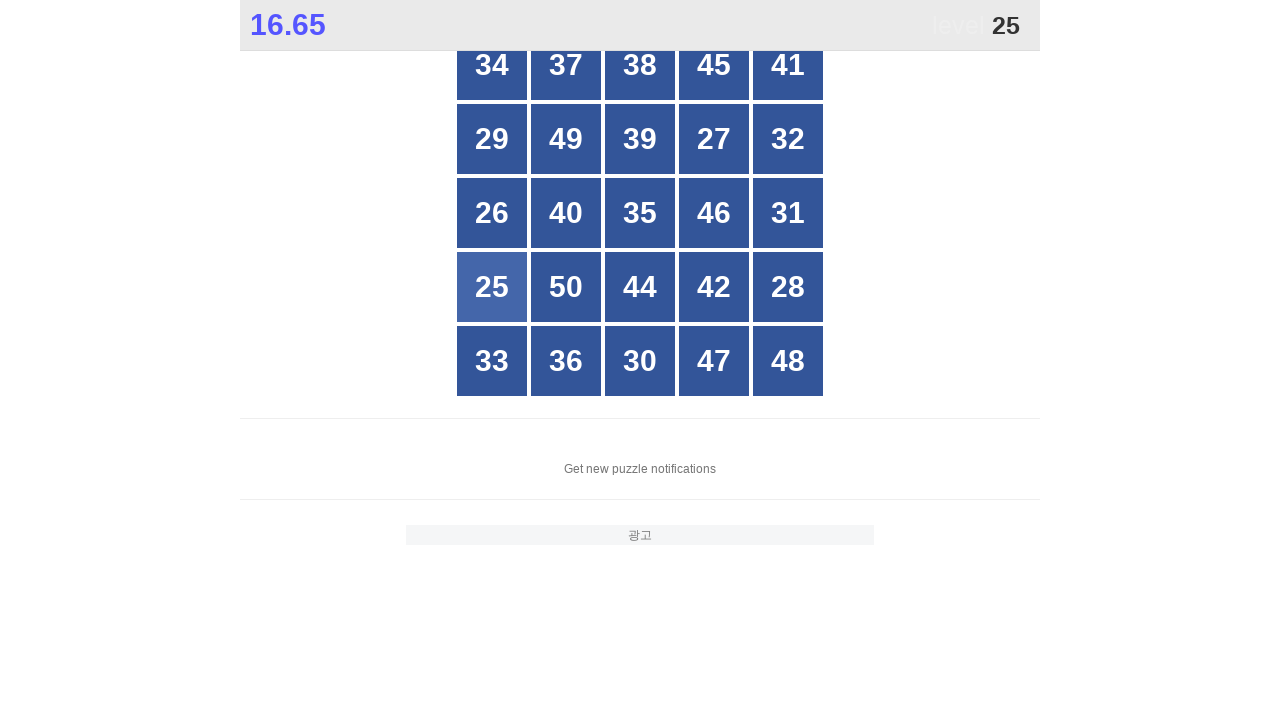

Clicked number 25
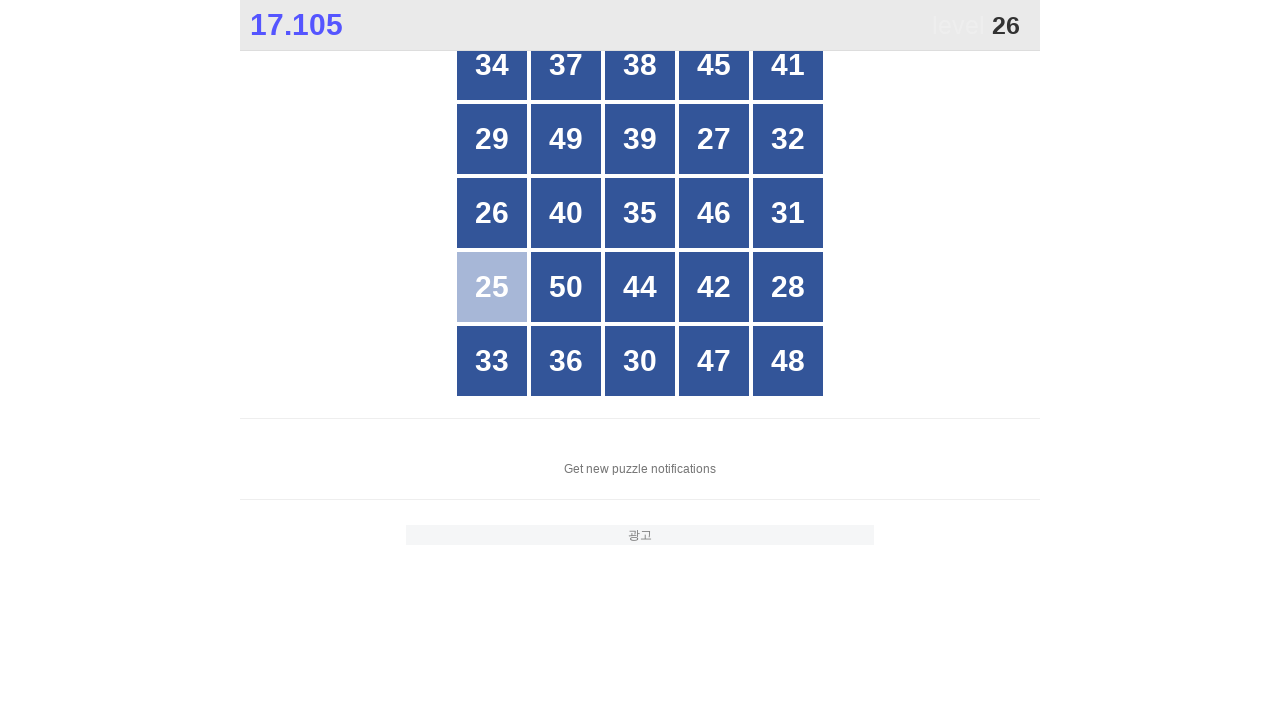

Waited 100ms after clicking 25
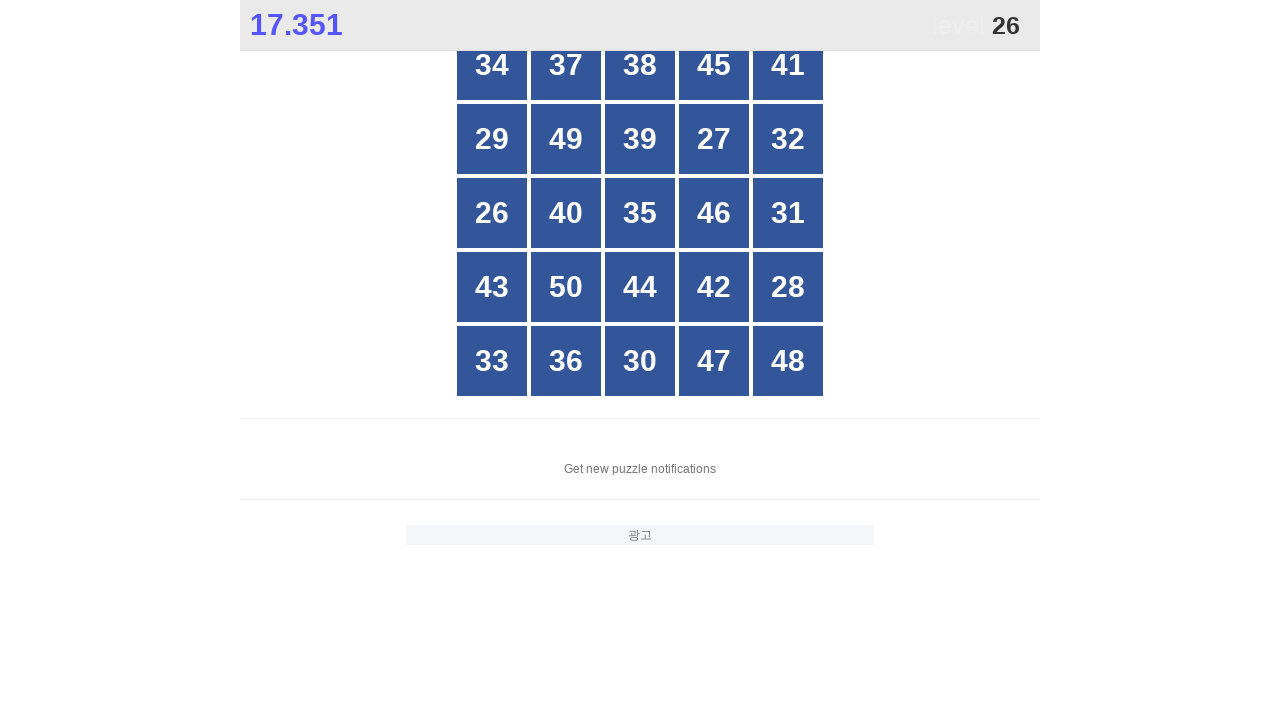

Clicked number 26
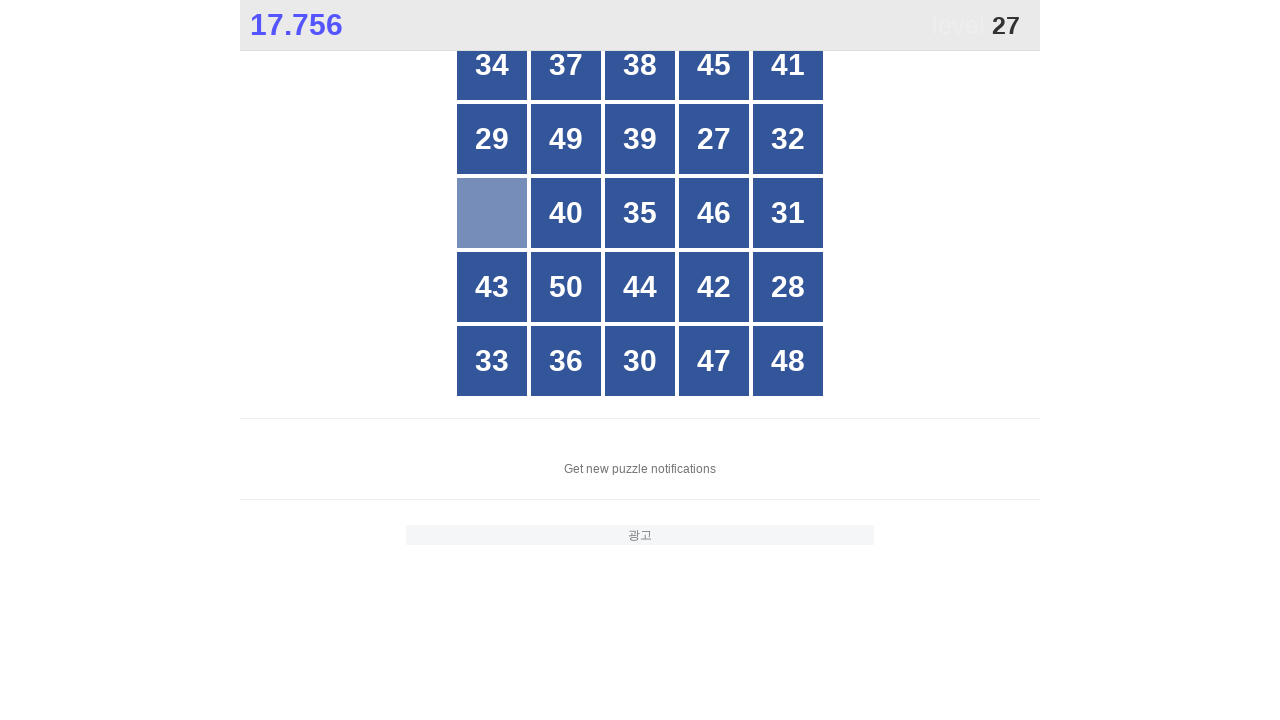

Waited 100ms after clicking 26
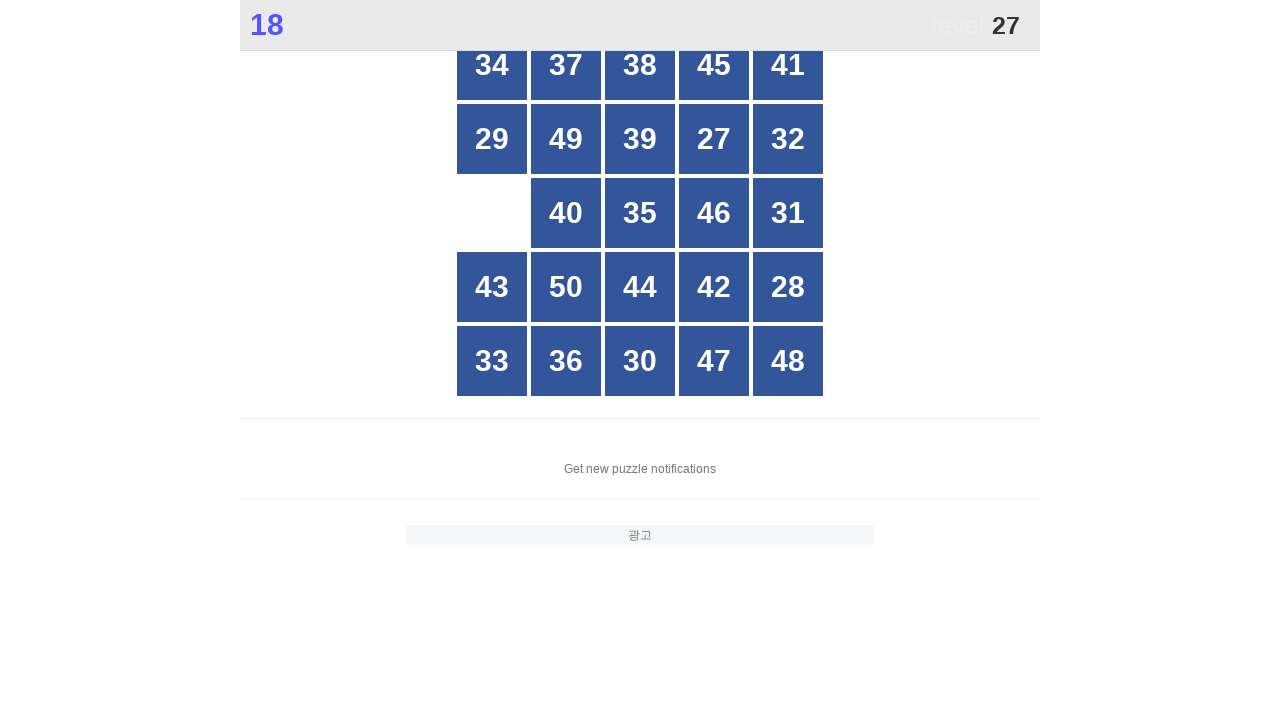

Clicked number 27
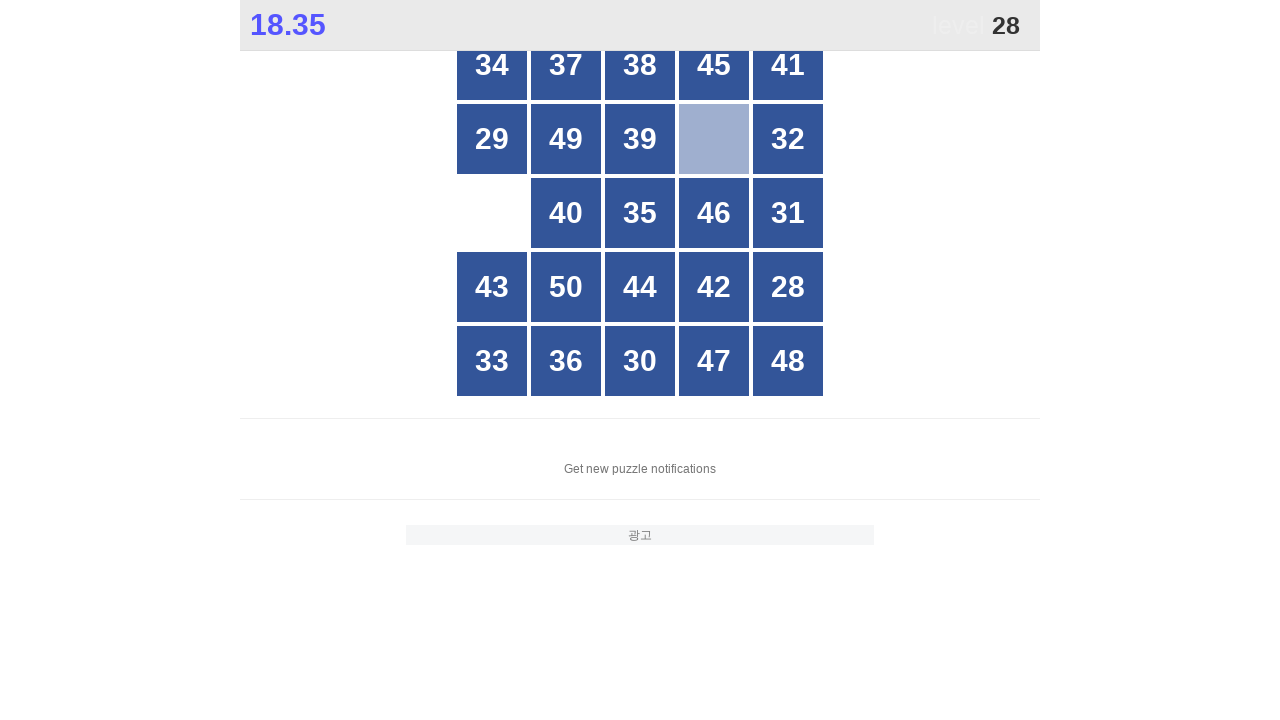

Waited 100ms after clicking 27
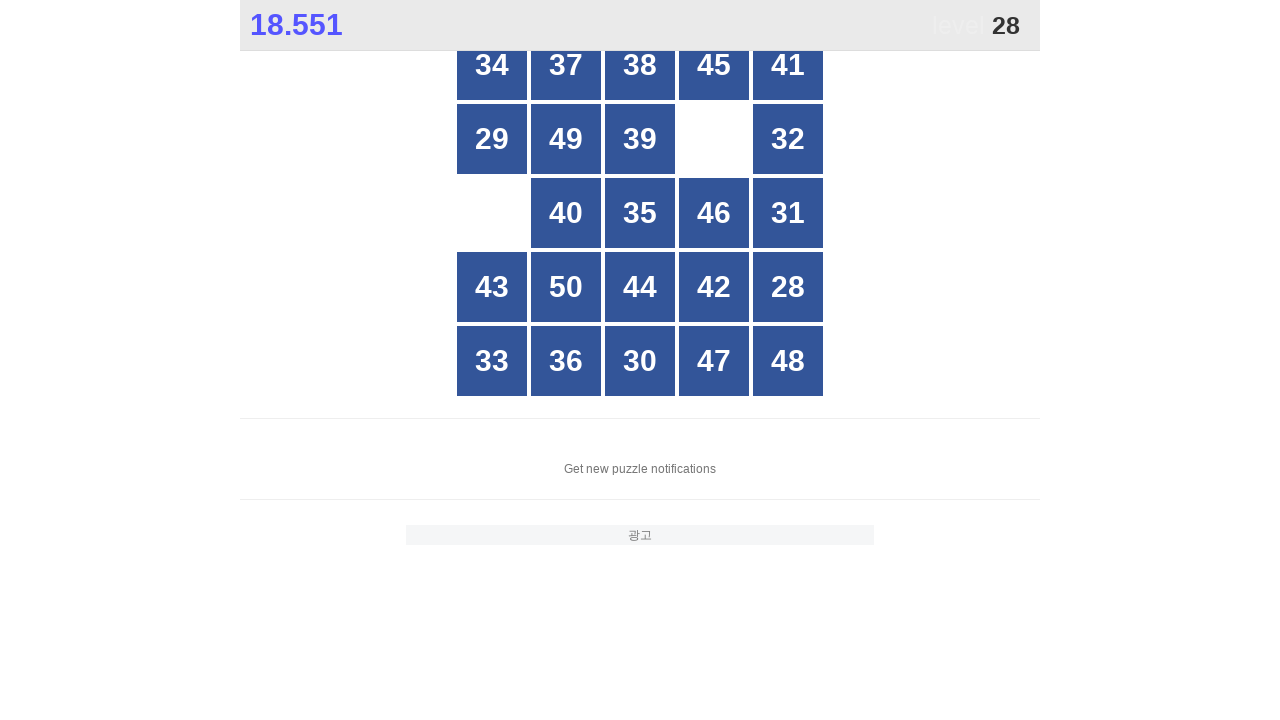

Clicked number 28
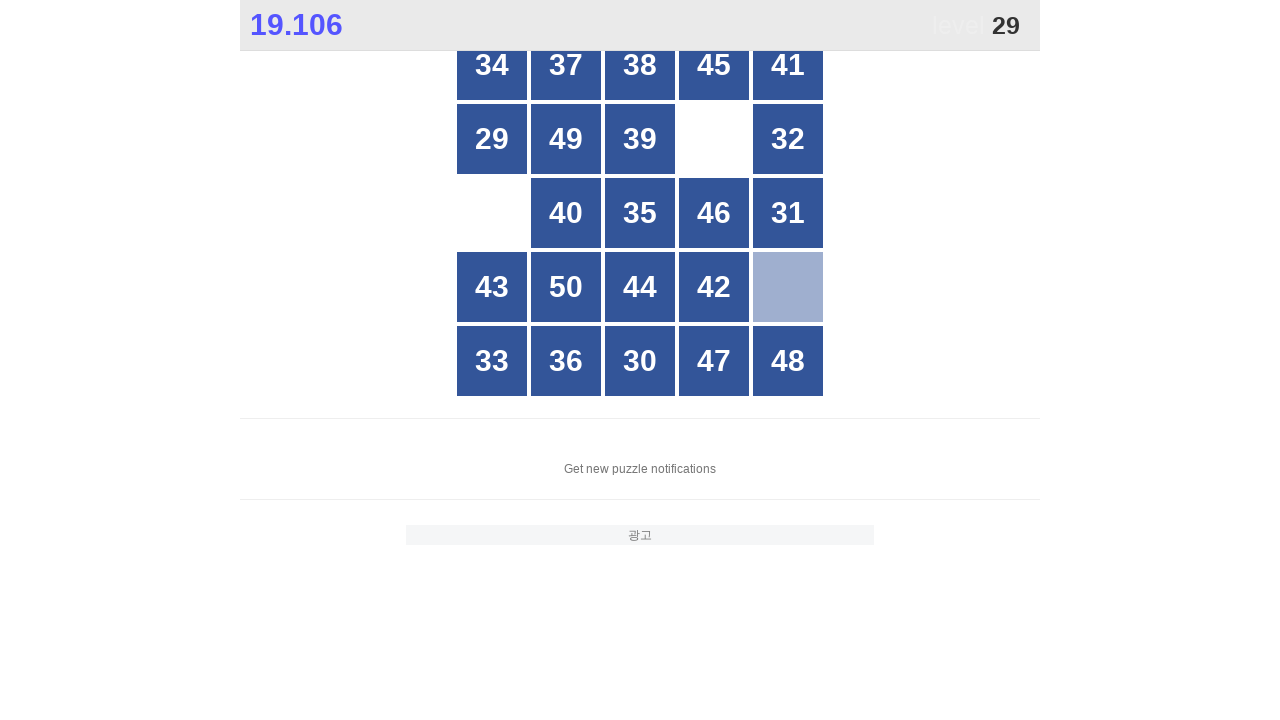

Waited 100ms after clicking 28
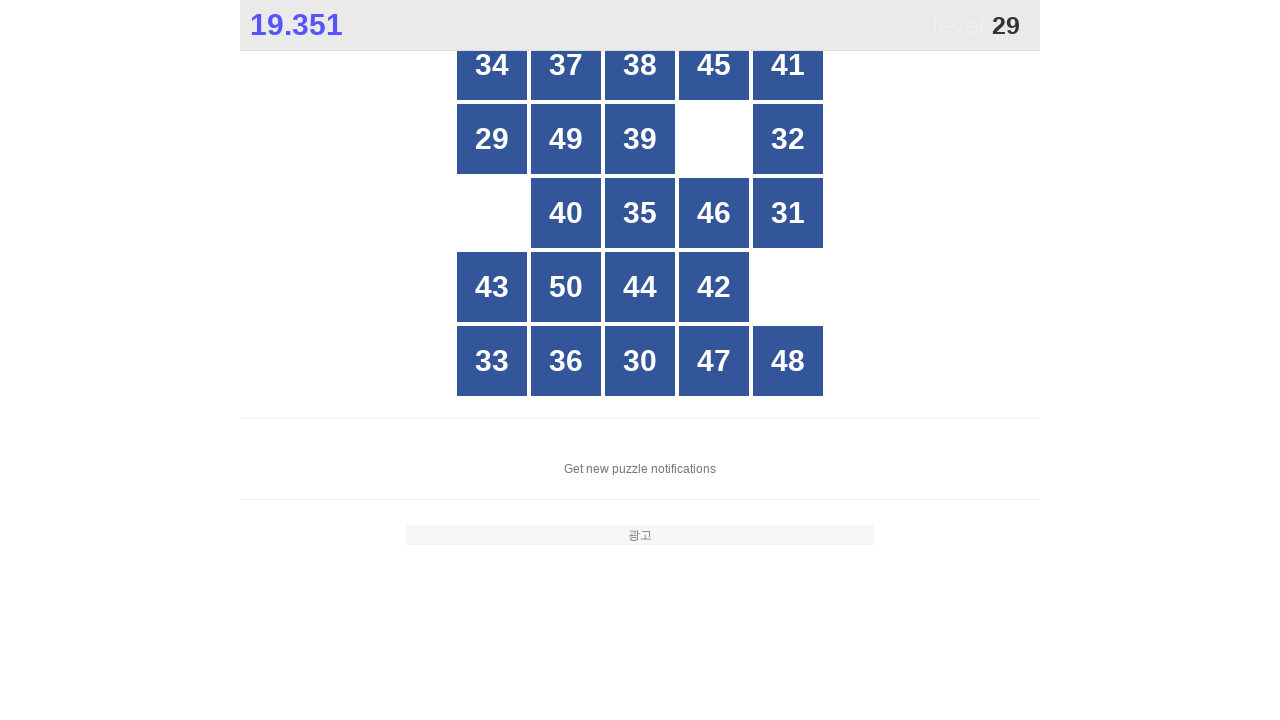

Clicked number 29
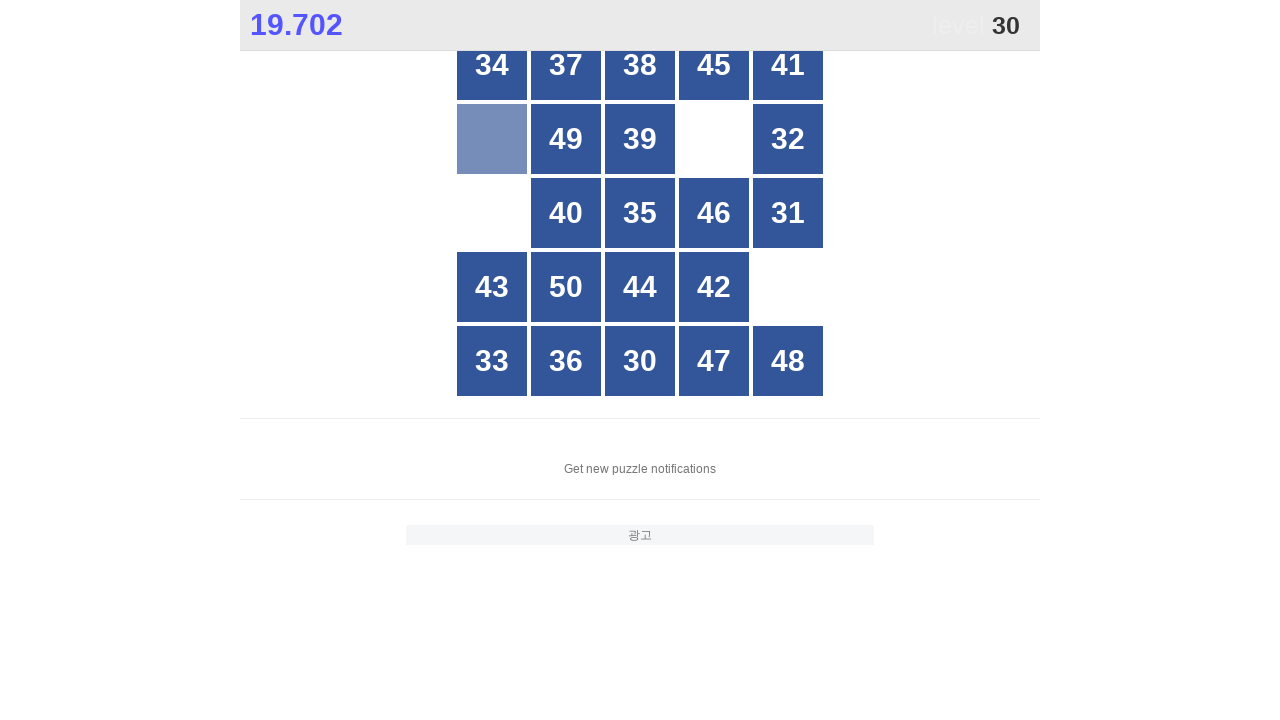

Waited 100ms after clicking 29
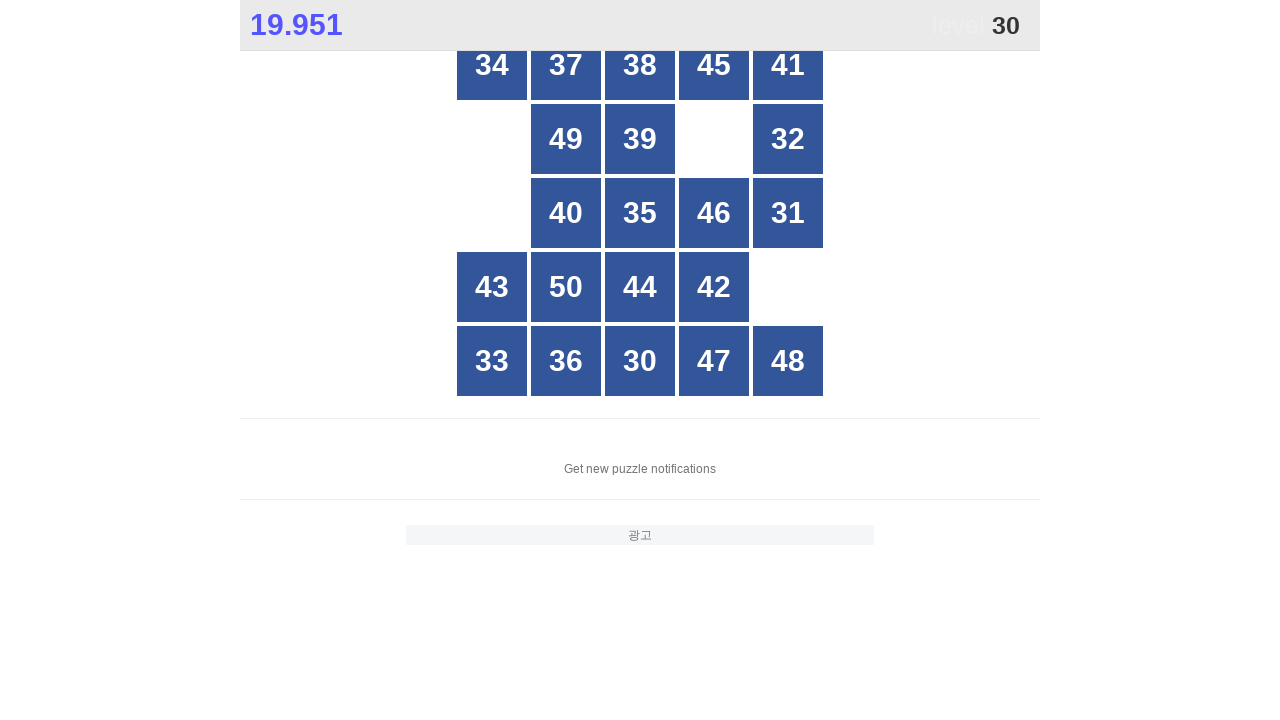

Clicked number 30
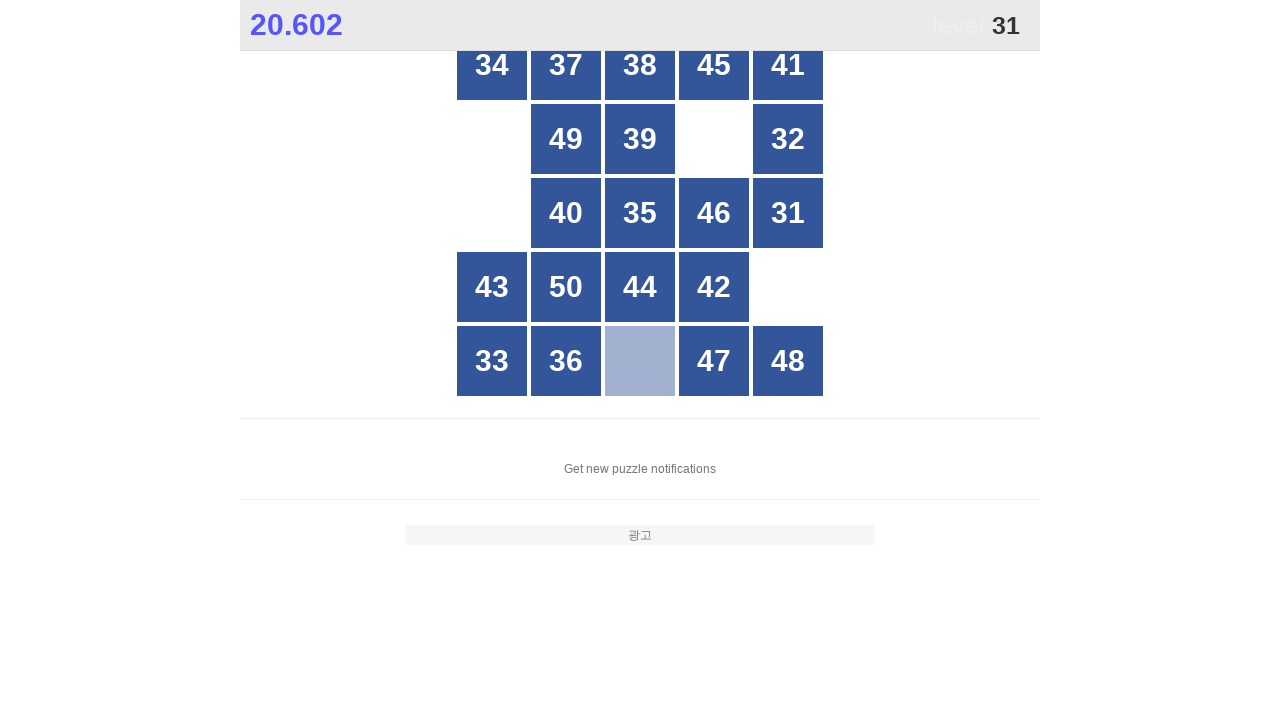

Waited 100ms after clicking 30
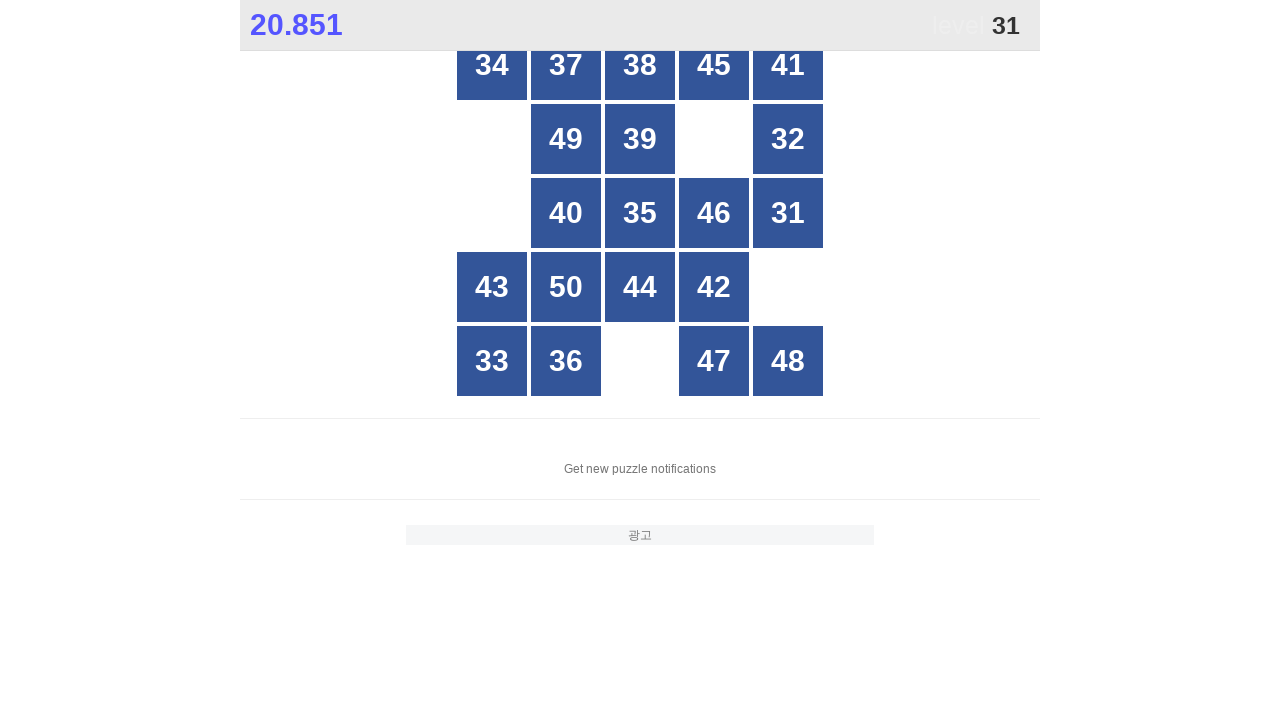

Clicked number 31
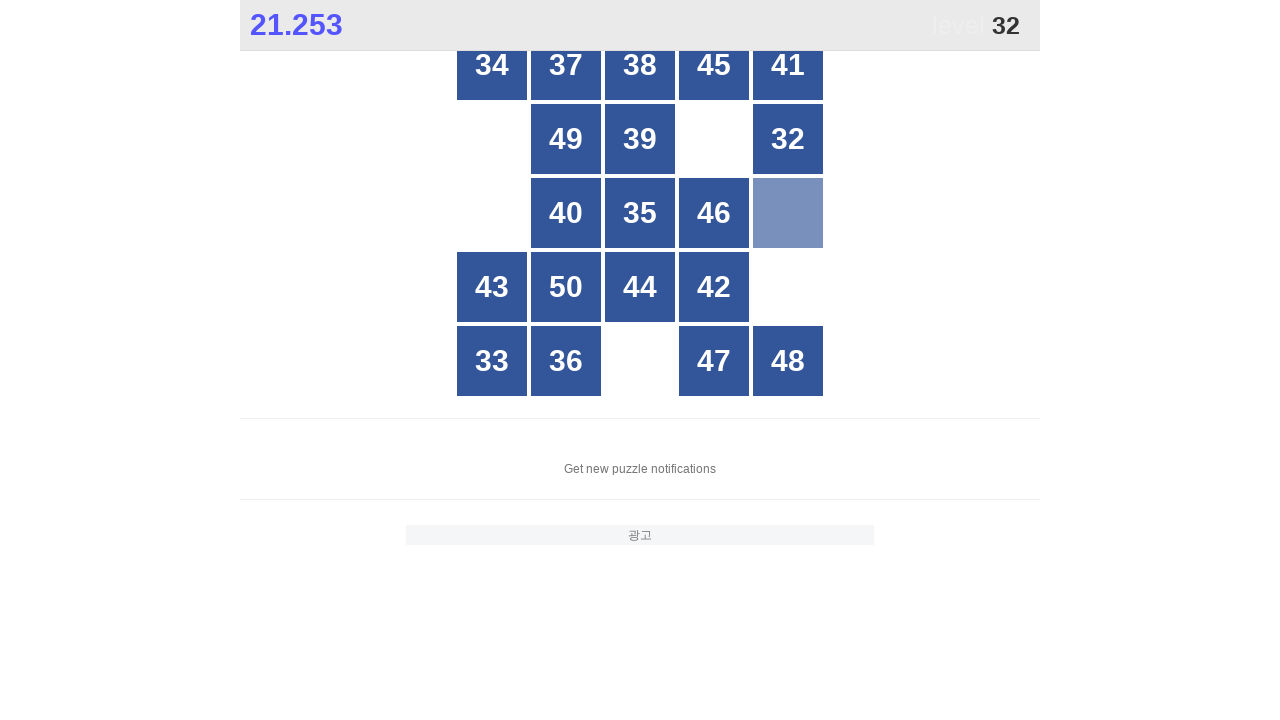

Waited 100ms after clicking 31
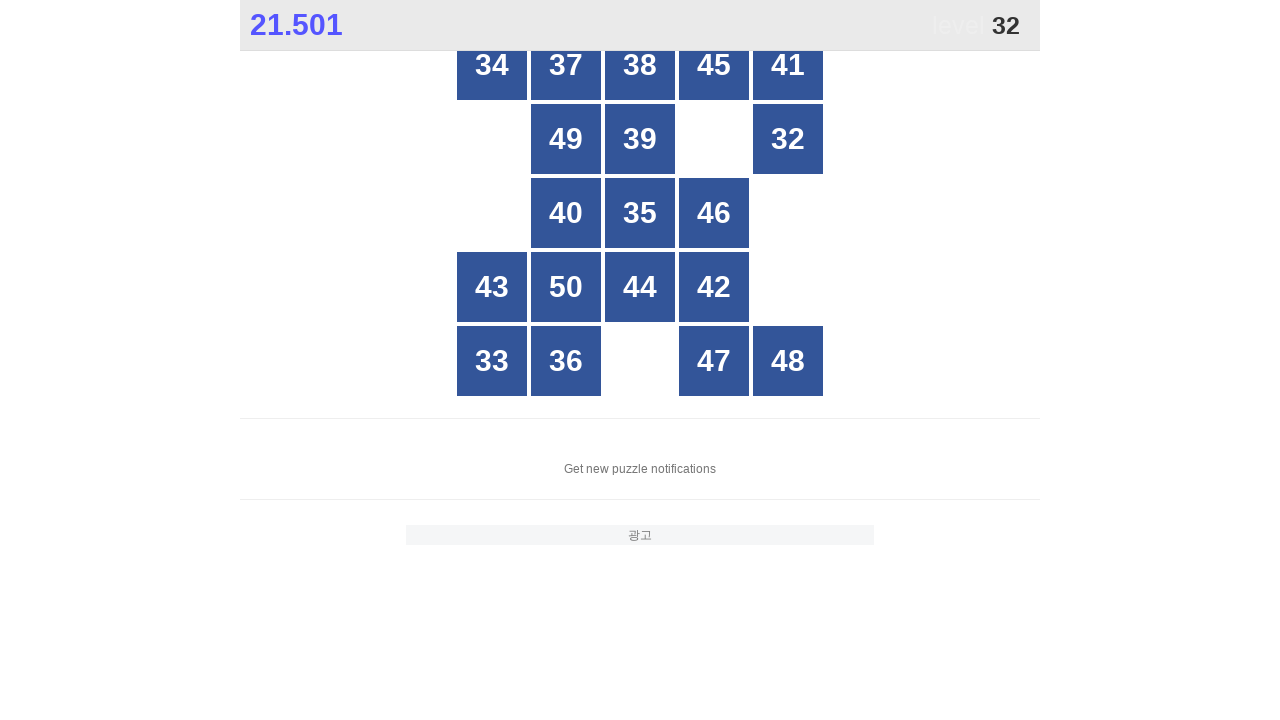

Clicked number 32
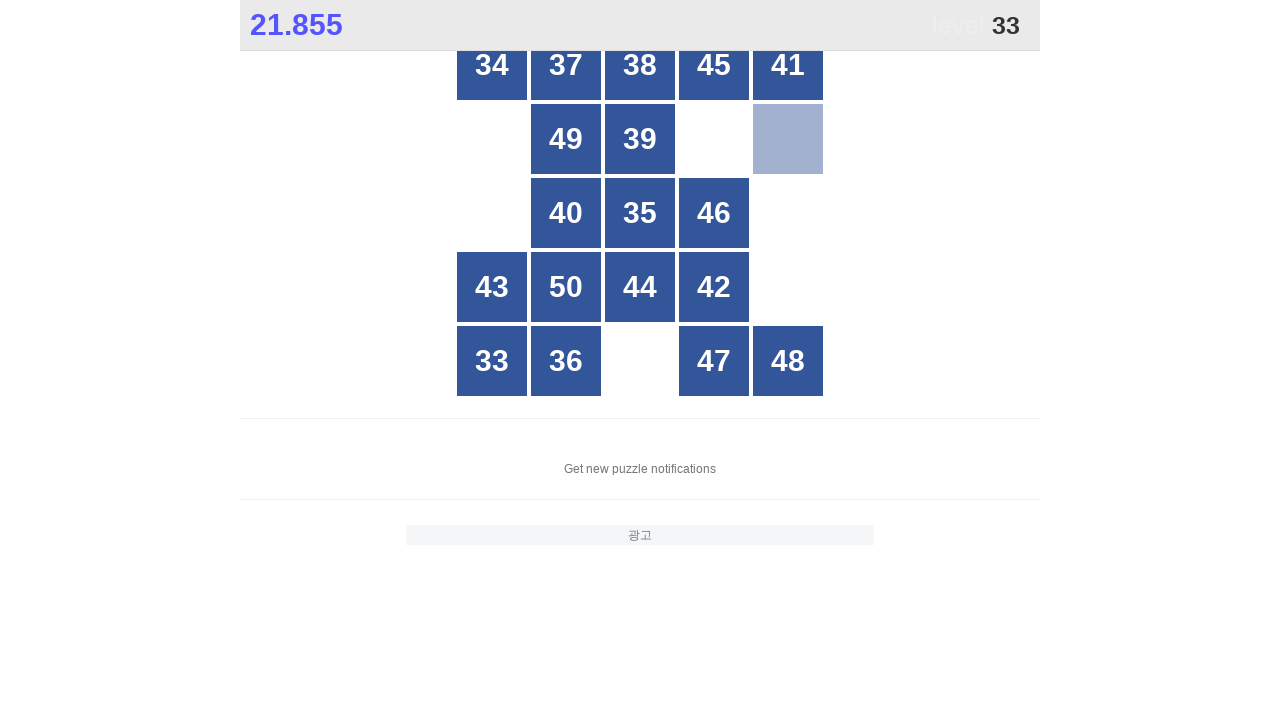

Waited 100ms after clicking 32
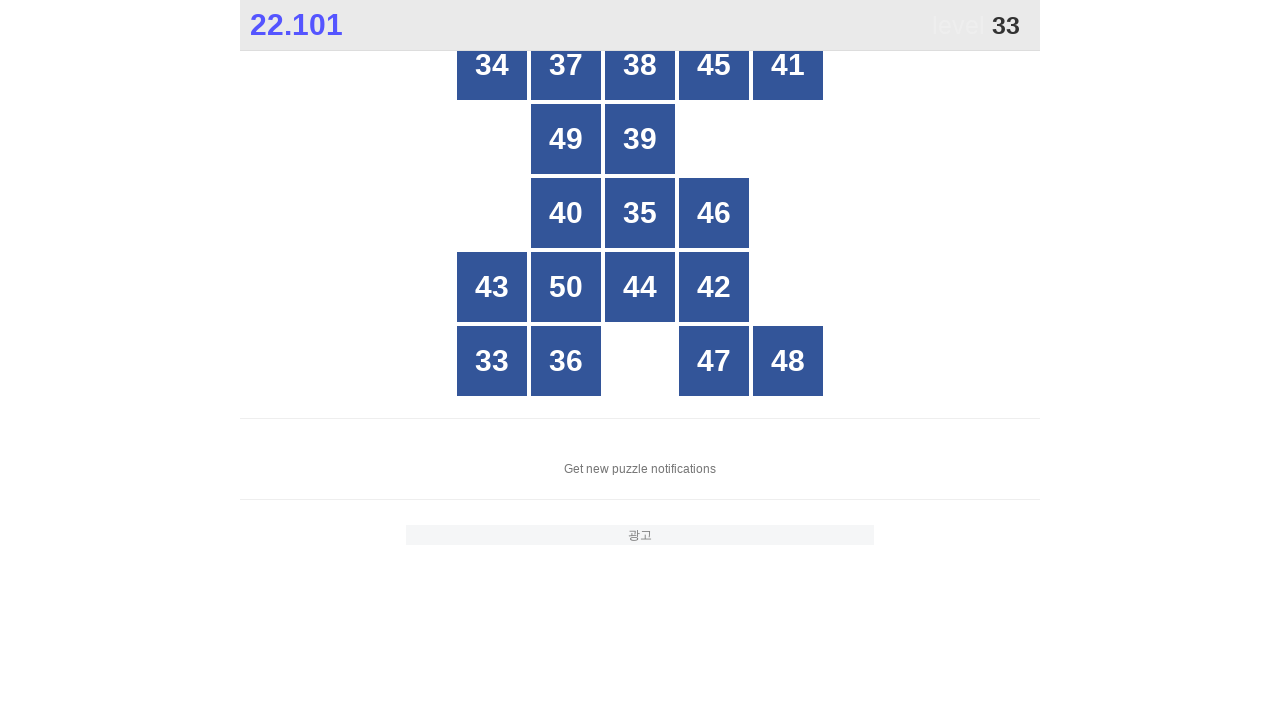

Clicked number 33
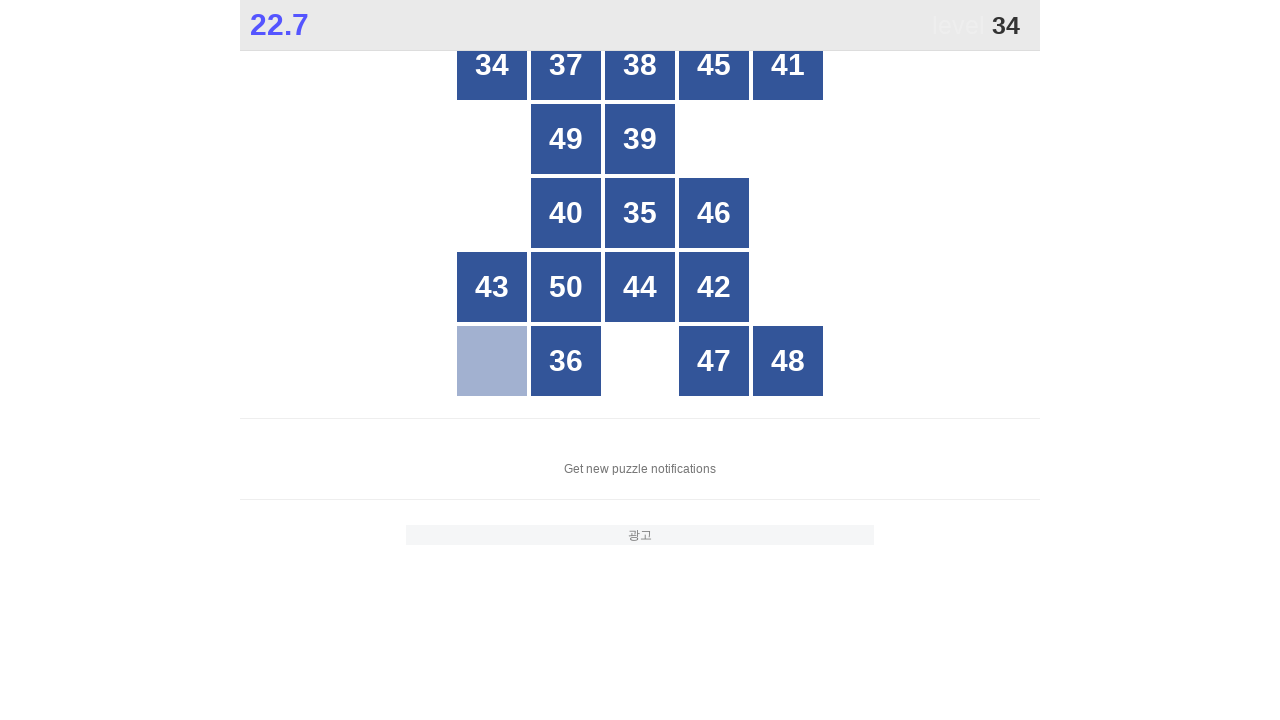

Waited 100ms after clicking 33
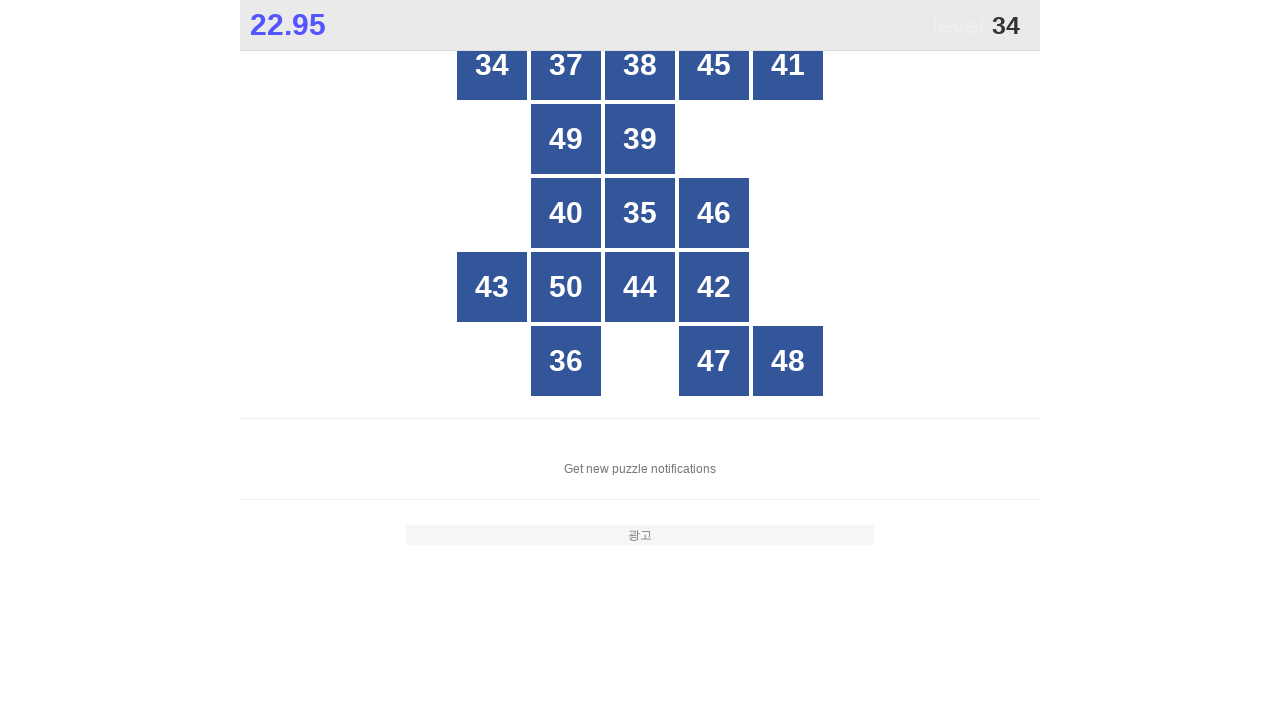

Clicked number 34
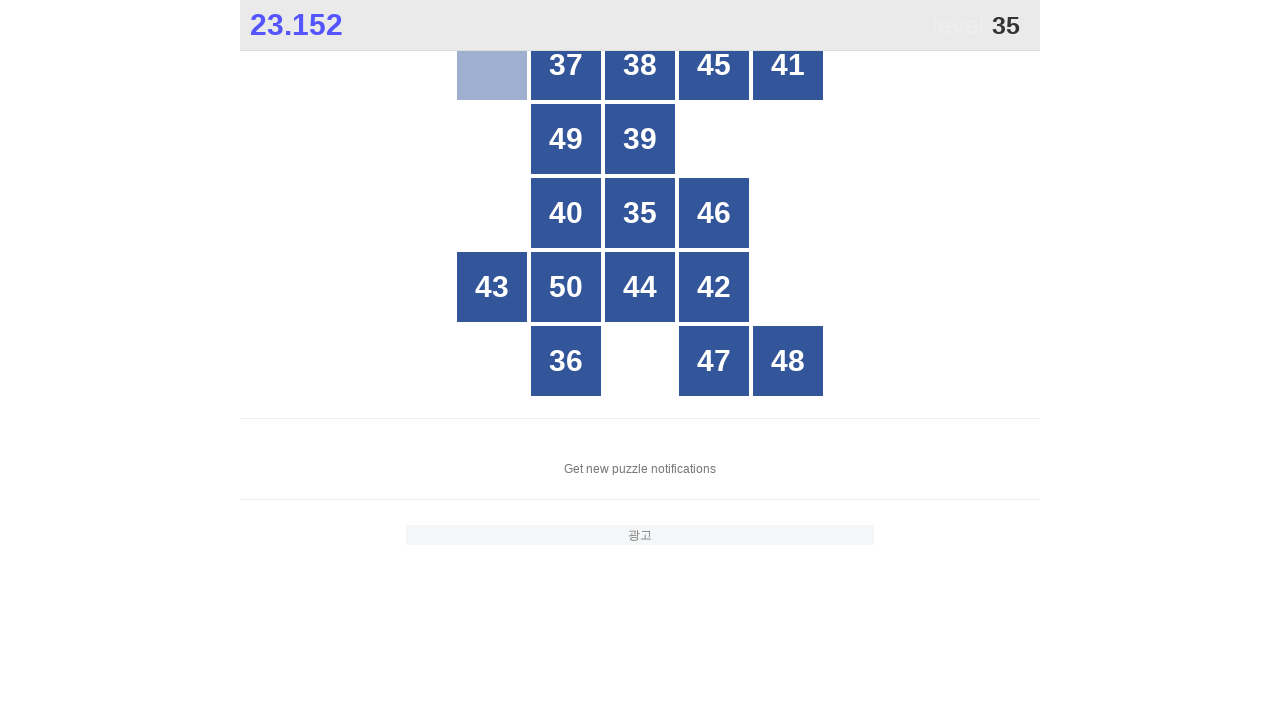

Waited 100ms after clicking 34
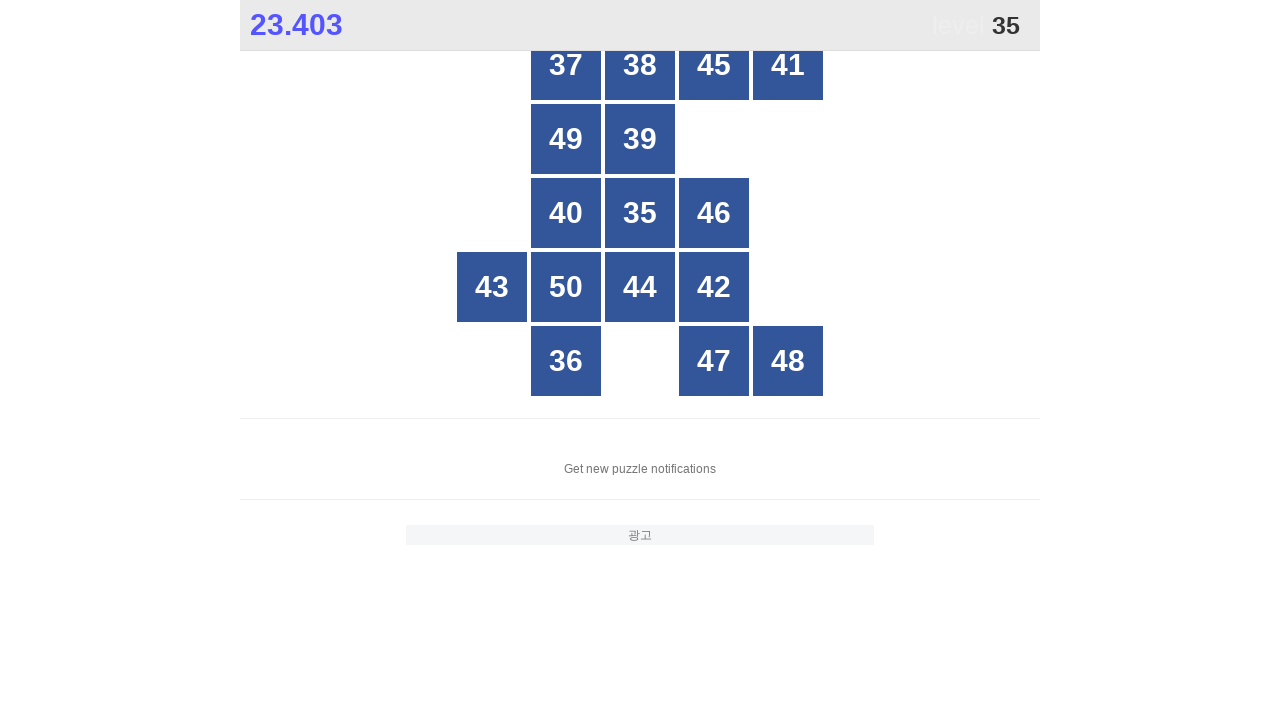

Clicked number 35
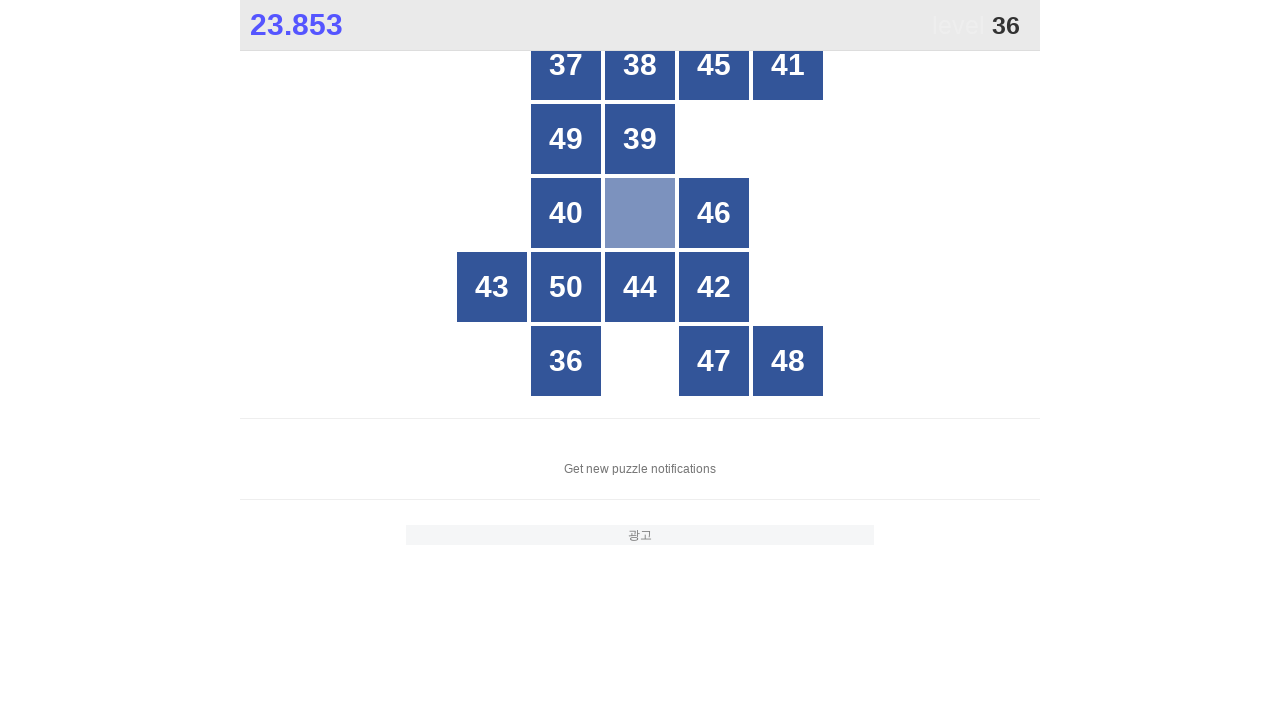

Waited 100ms after clicking 35
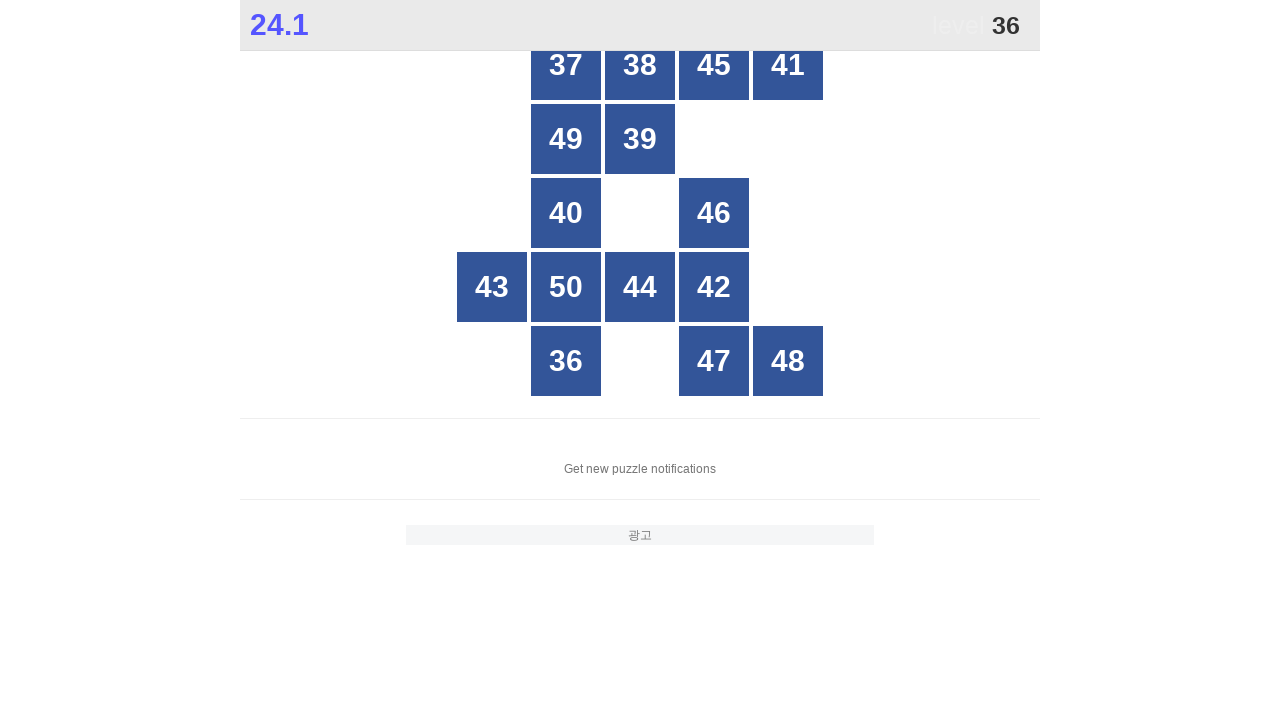

Clicked number 36
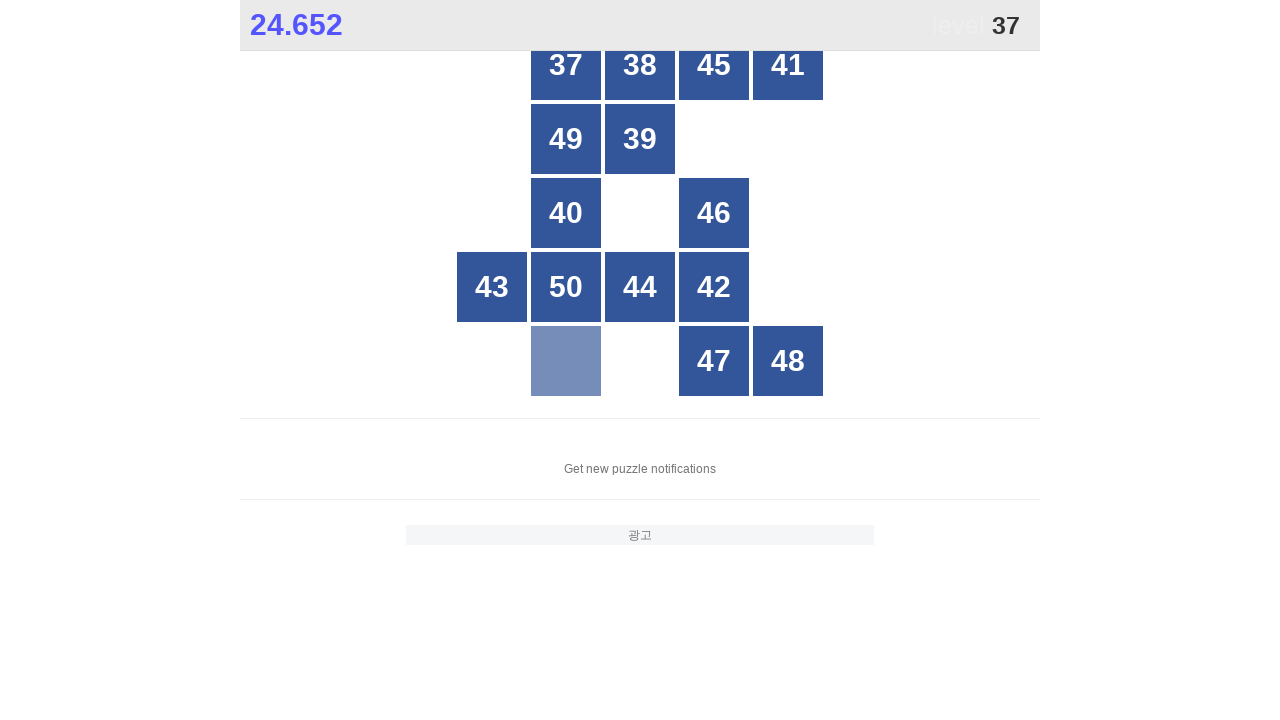

Waited 100ms after clicking 36
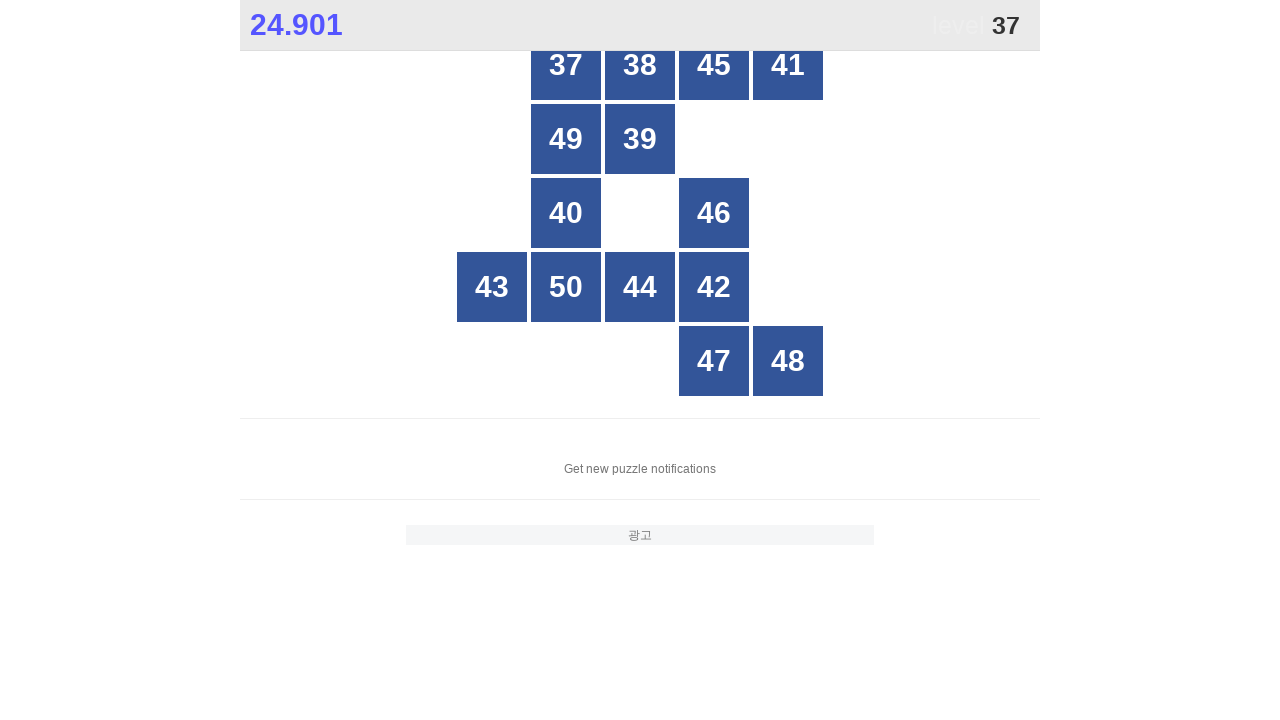

Clicked number 37
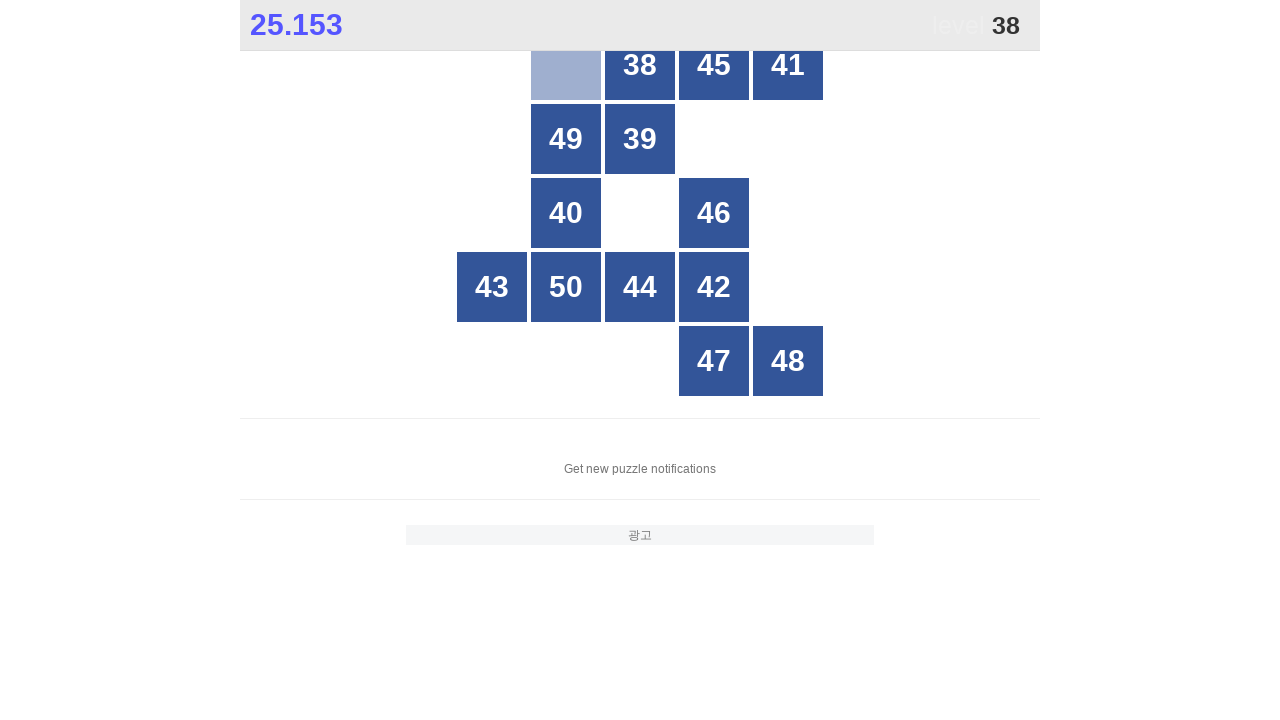

Waited 100ms after clicking 37
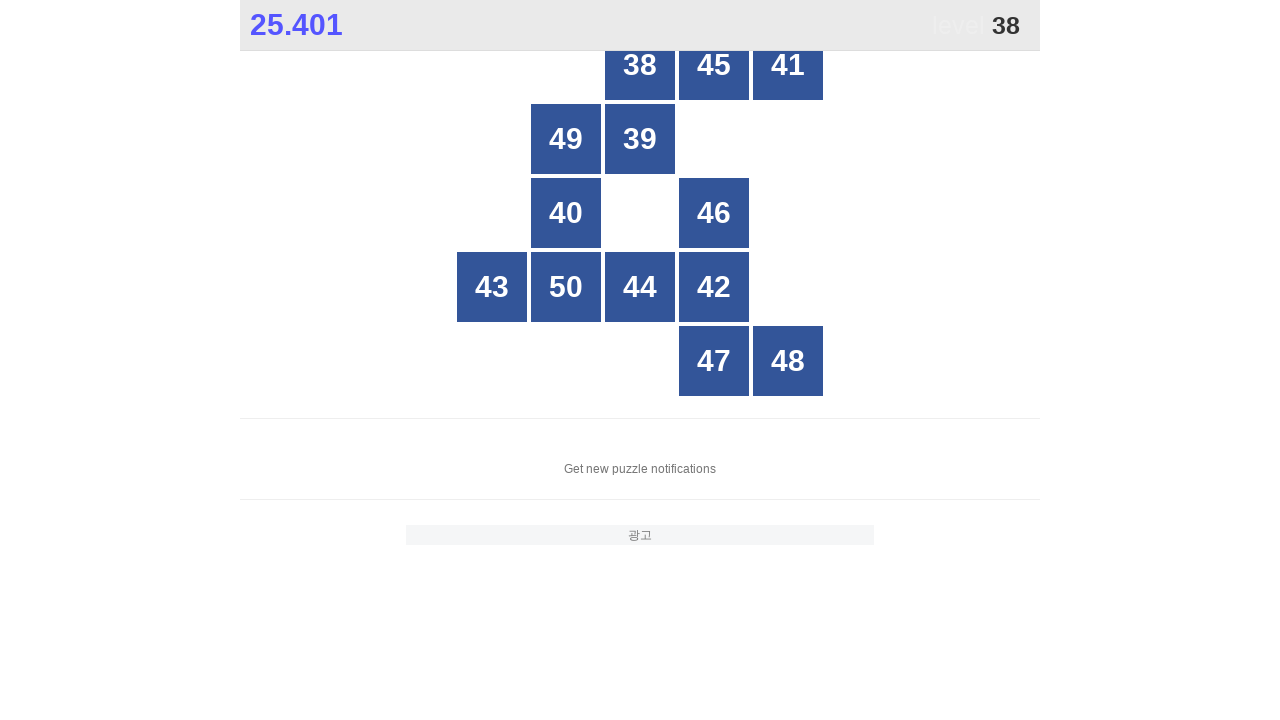

Clicked number 38
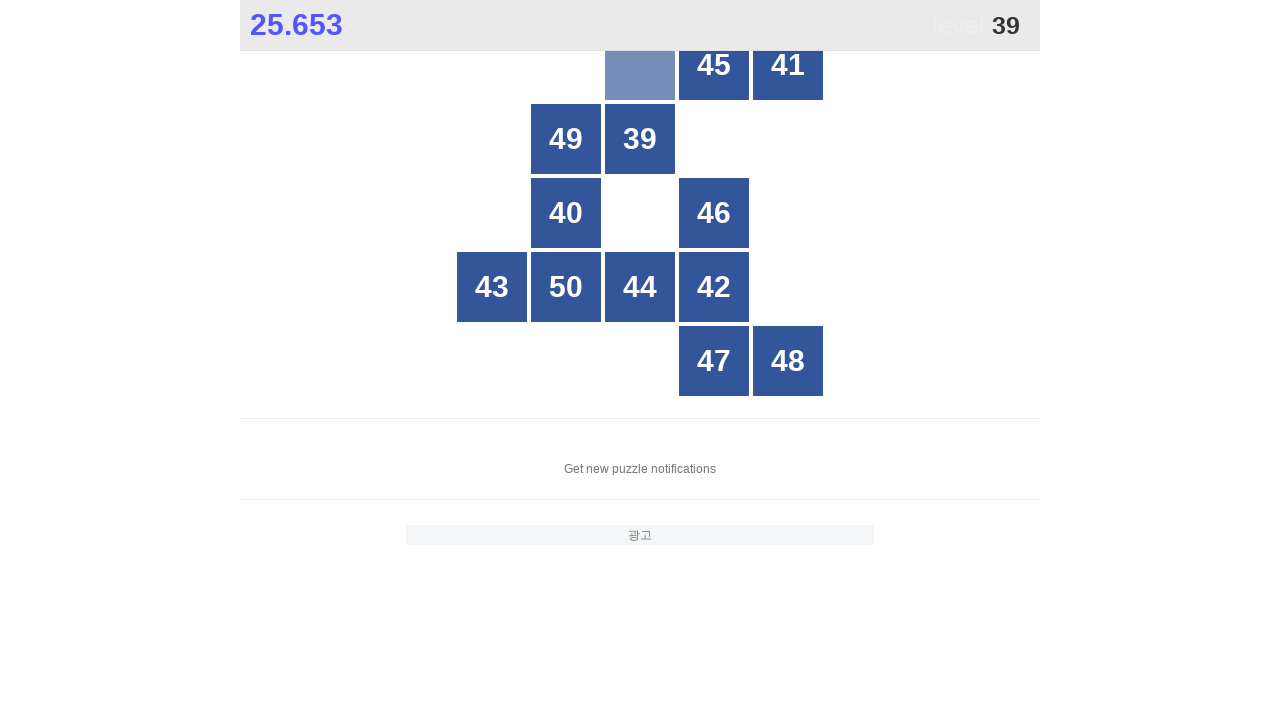

Waited 100ms after clicking 38
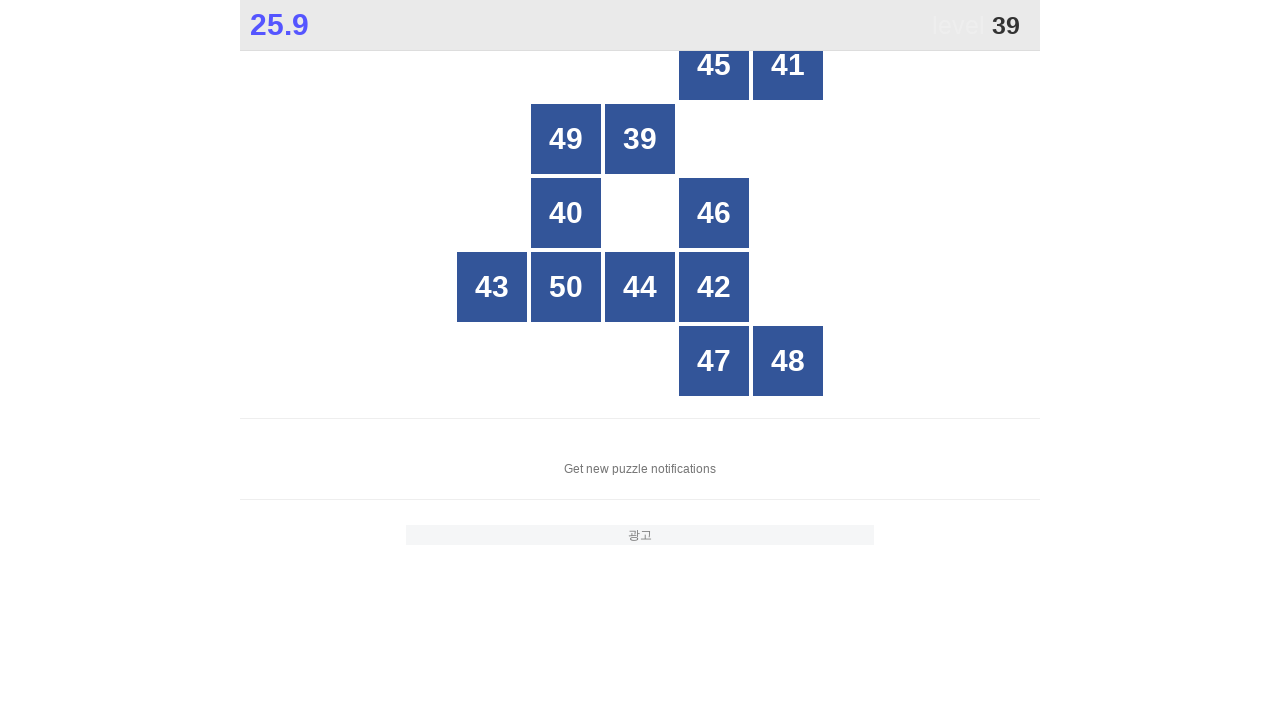

Clicked number 39
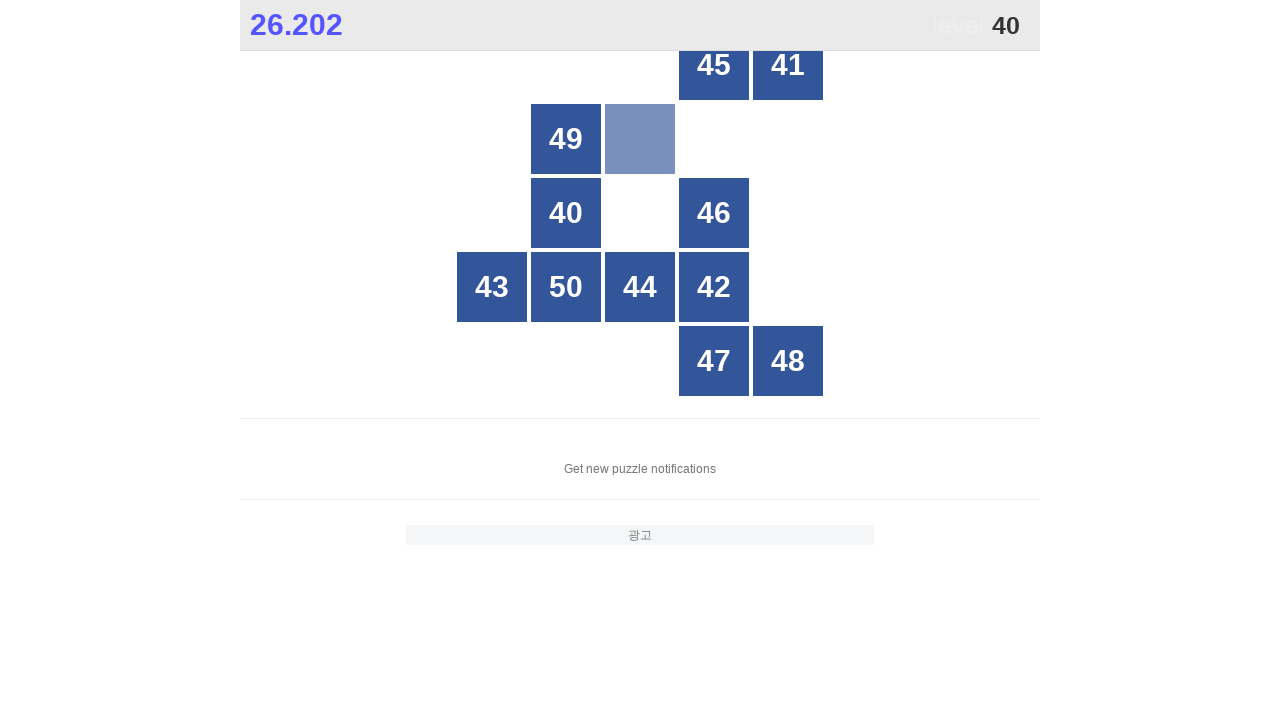

Waited 100ms after clicking 39
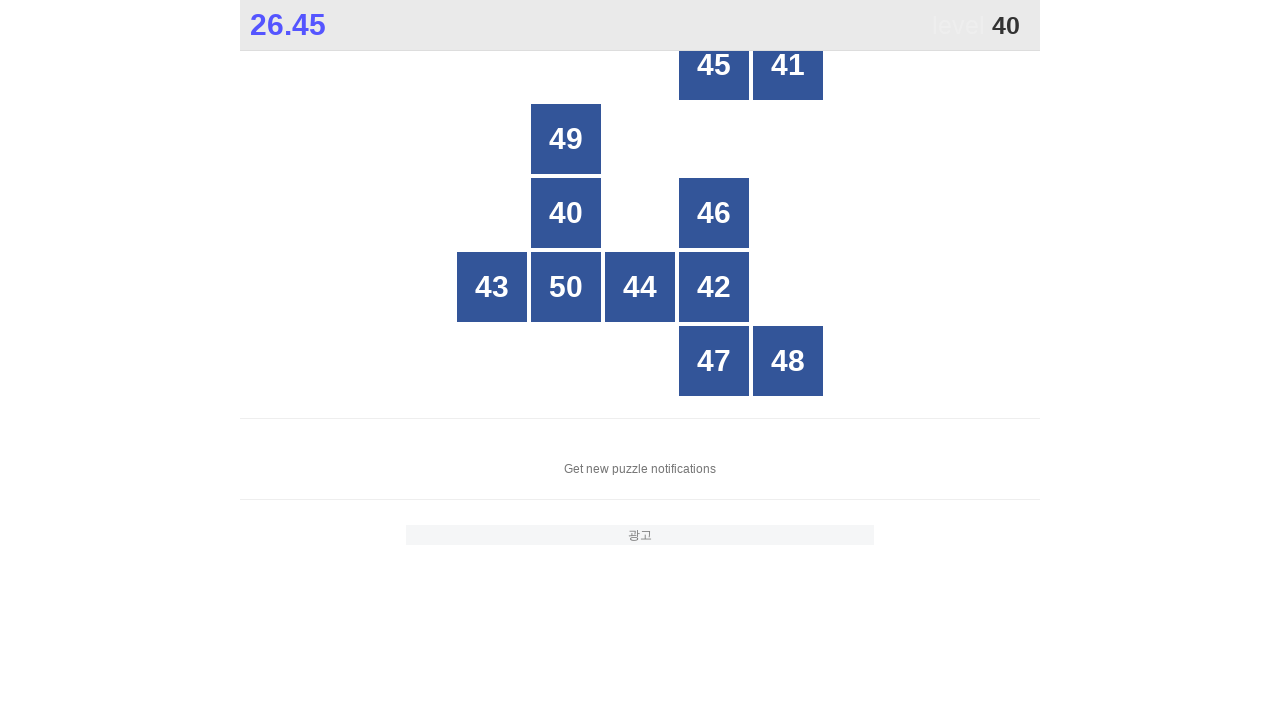

Clicked number 40
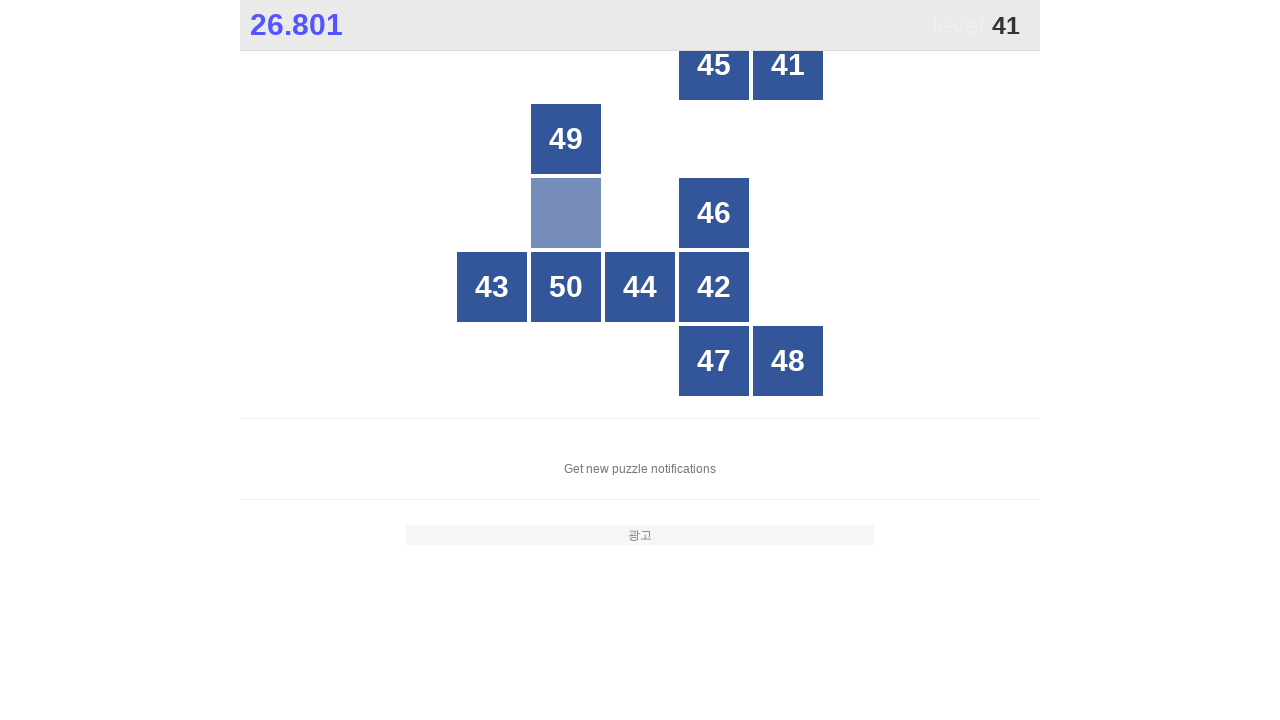

Waited 100ms after clicking 40
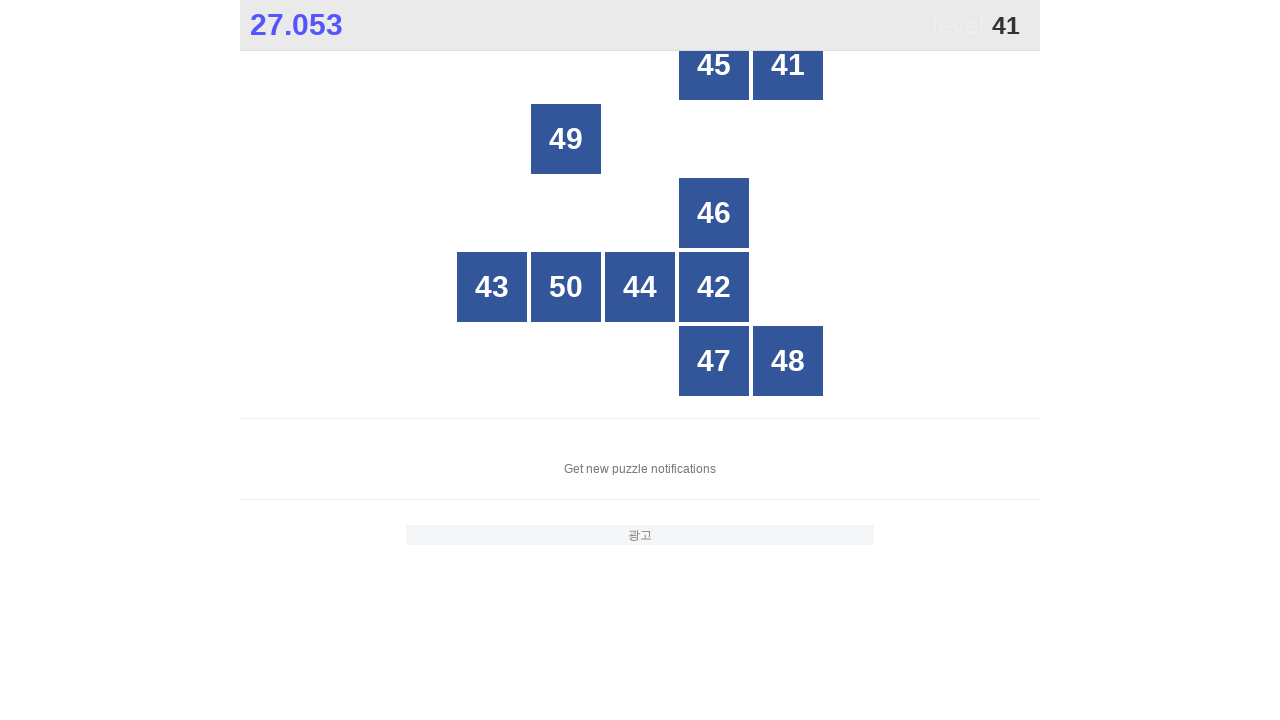

Clicked number 41
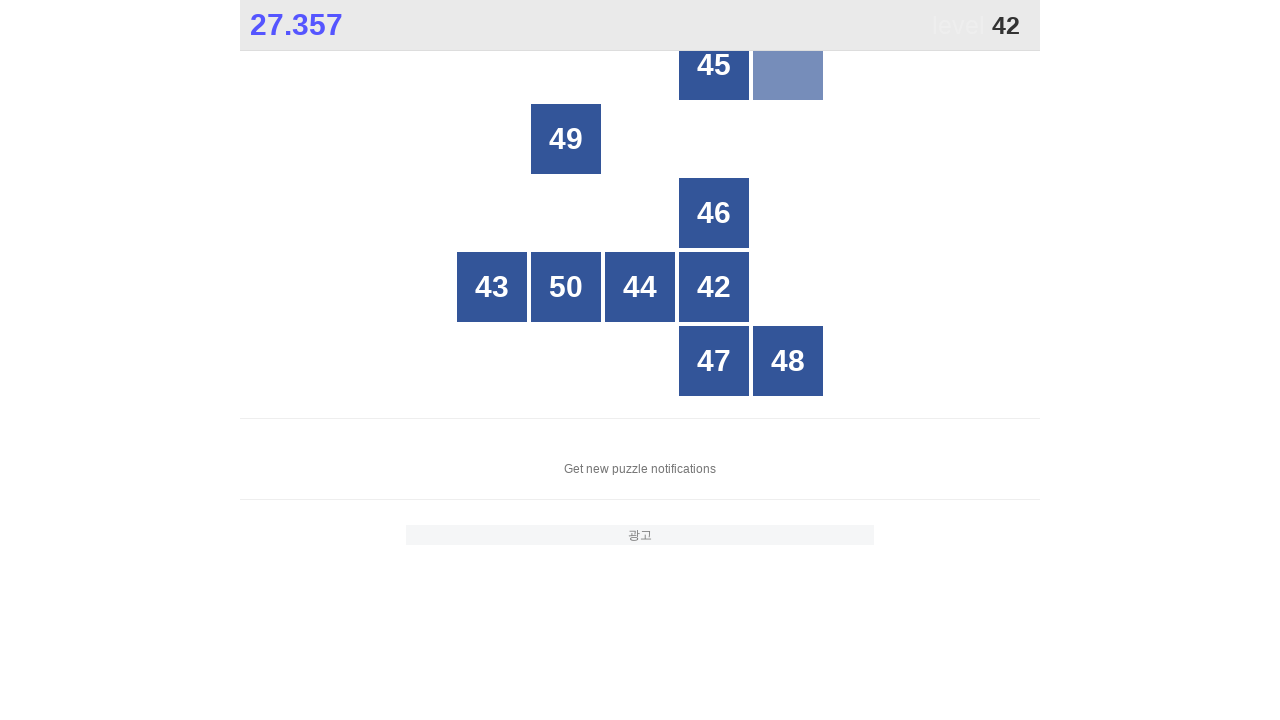

Waited 100ms after clicking 41
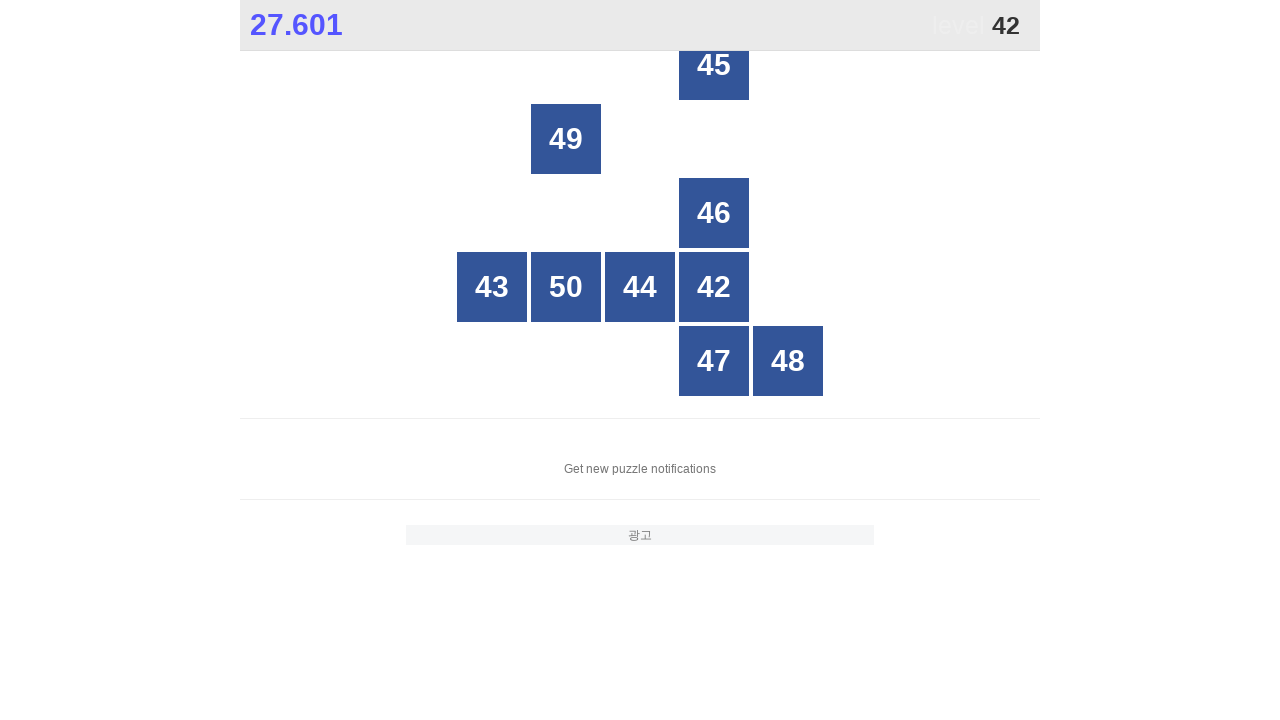

Clicked number 42
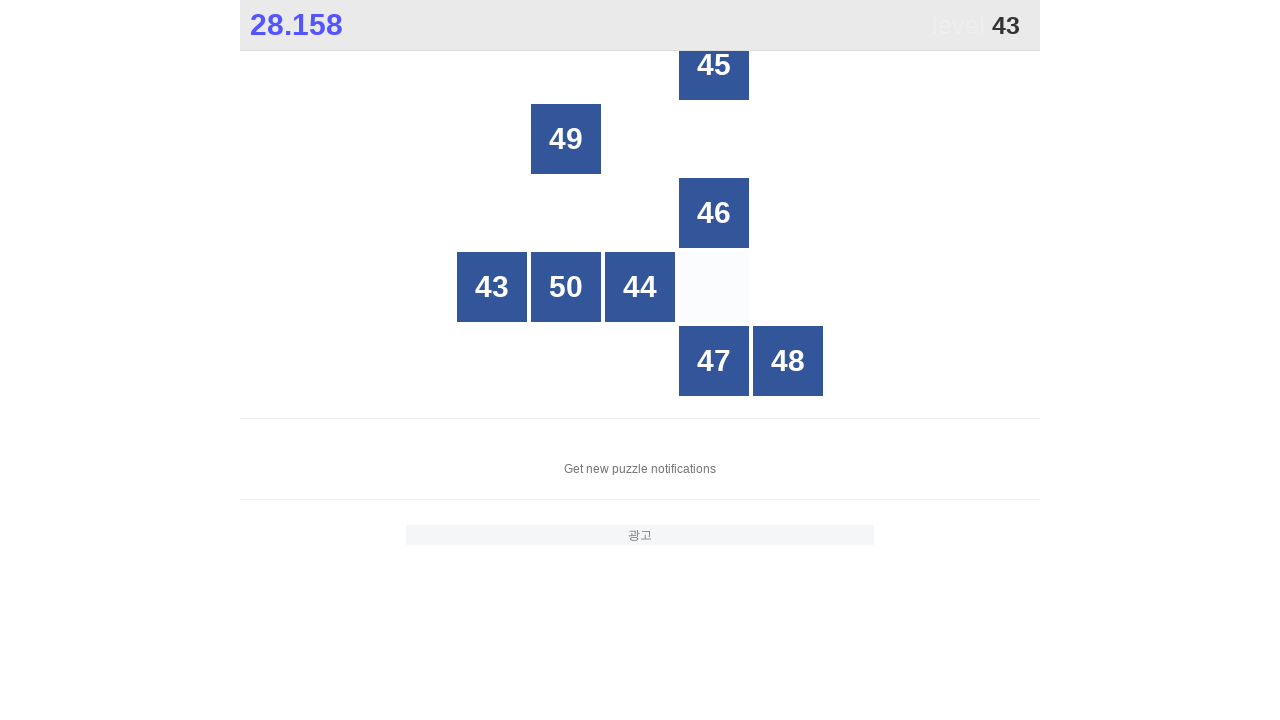

Waited 100ms after clicking 42
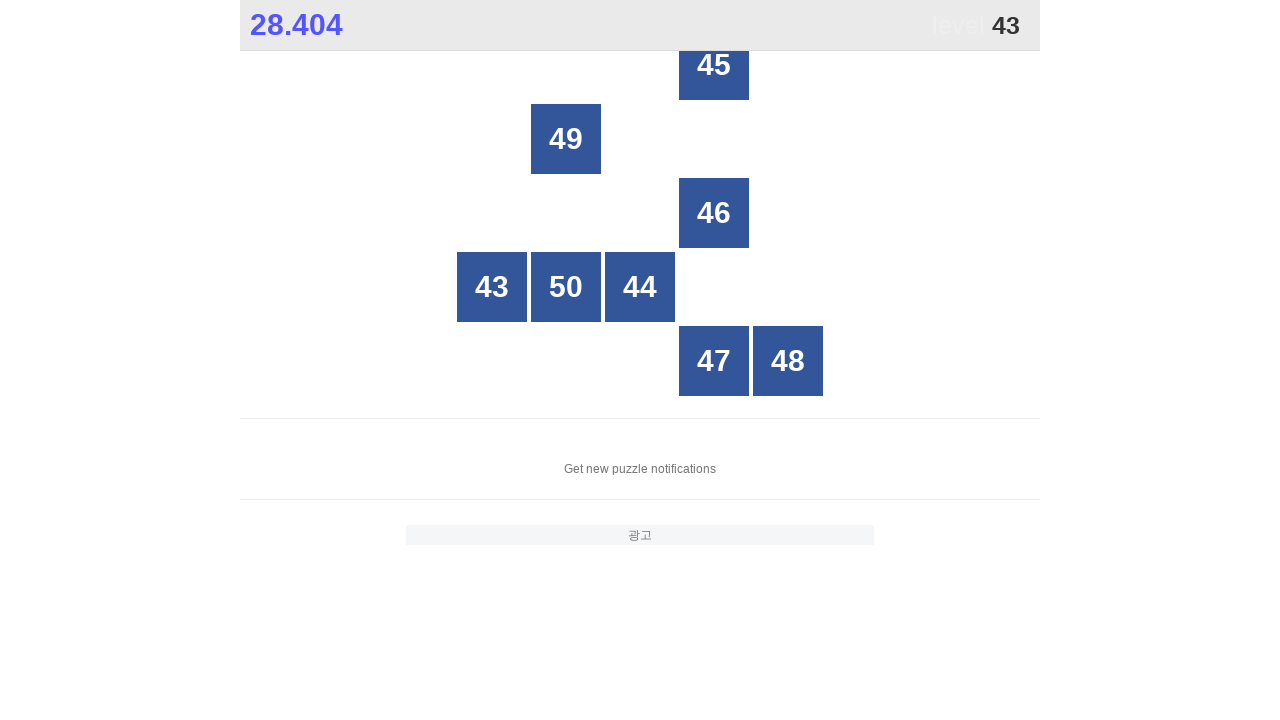

Clicked number 43
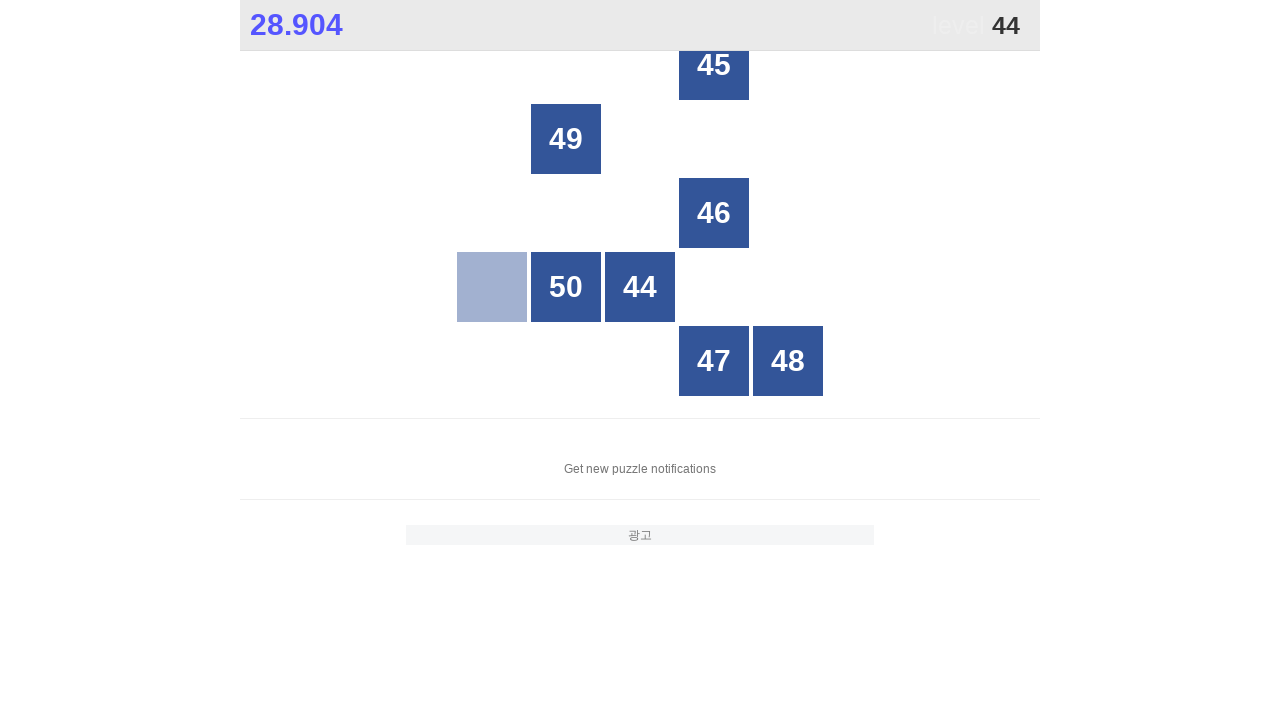

Waited 100ms after clicking 43
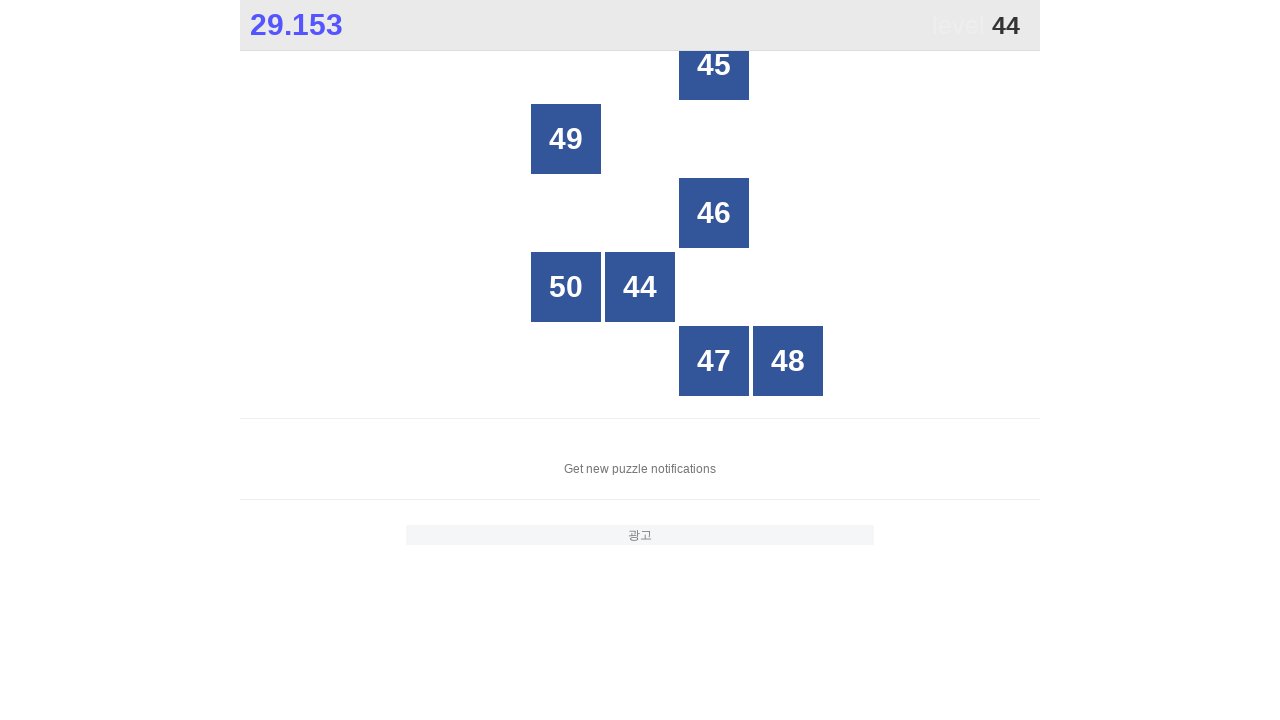

Clicked number 44
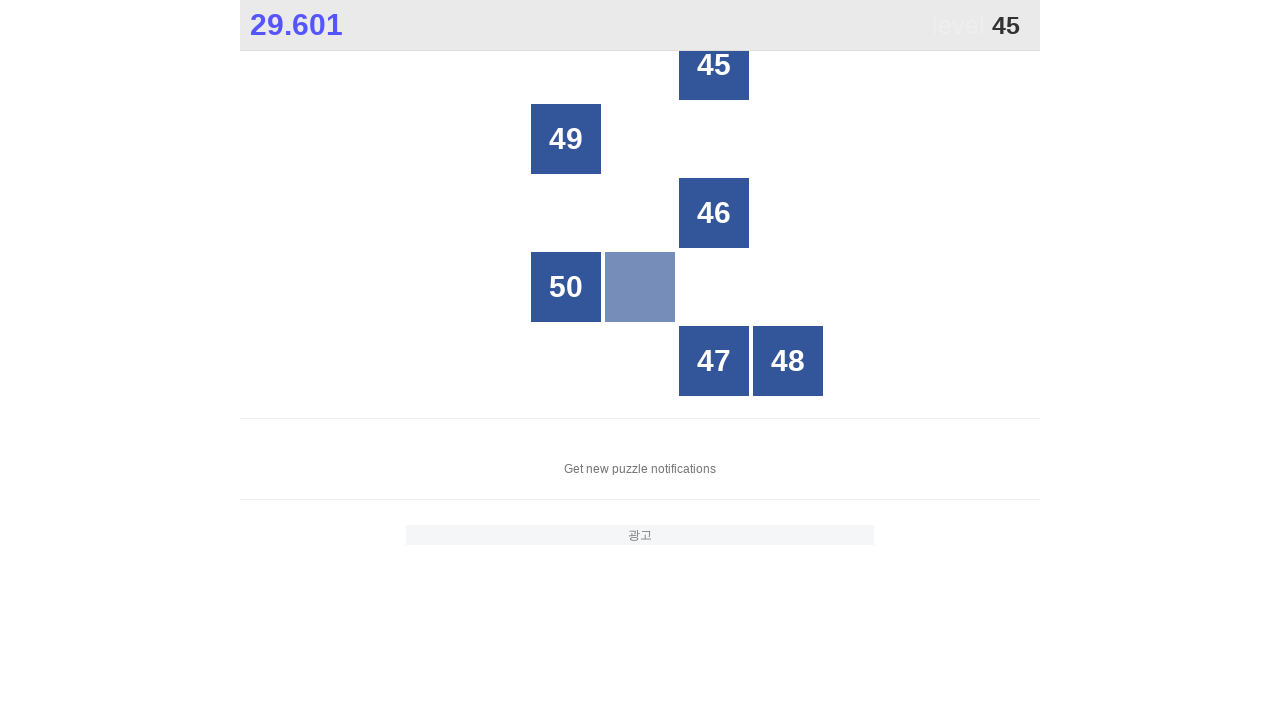

Waited 100ms after clicking 44
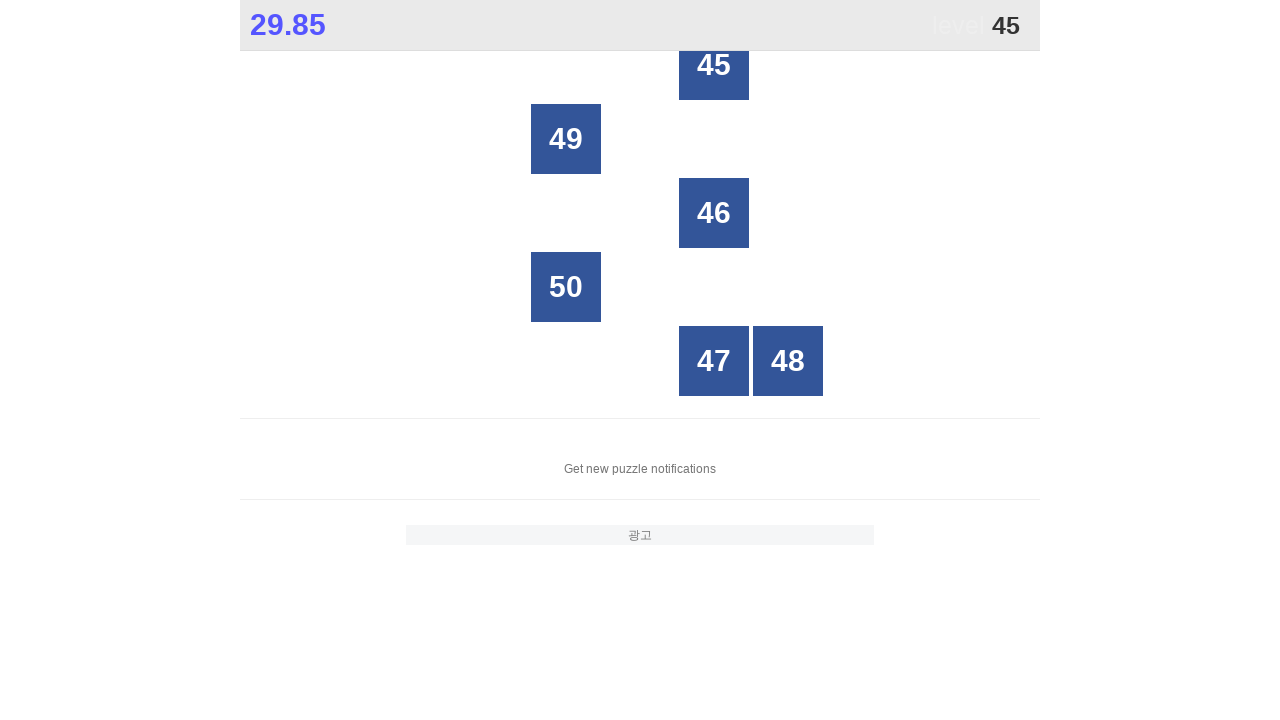

Clicked number 45
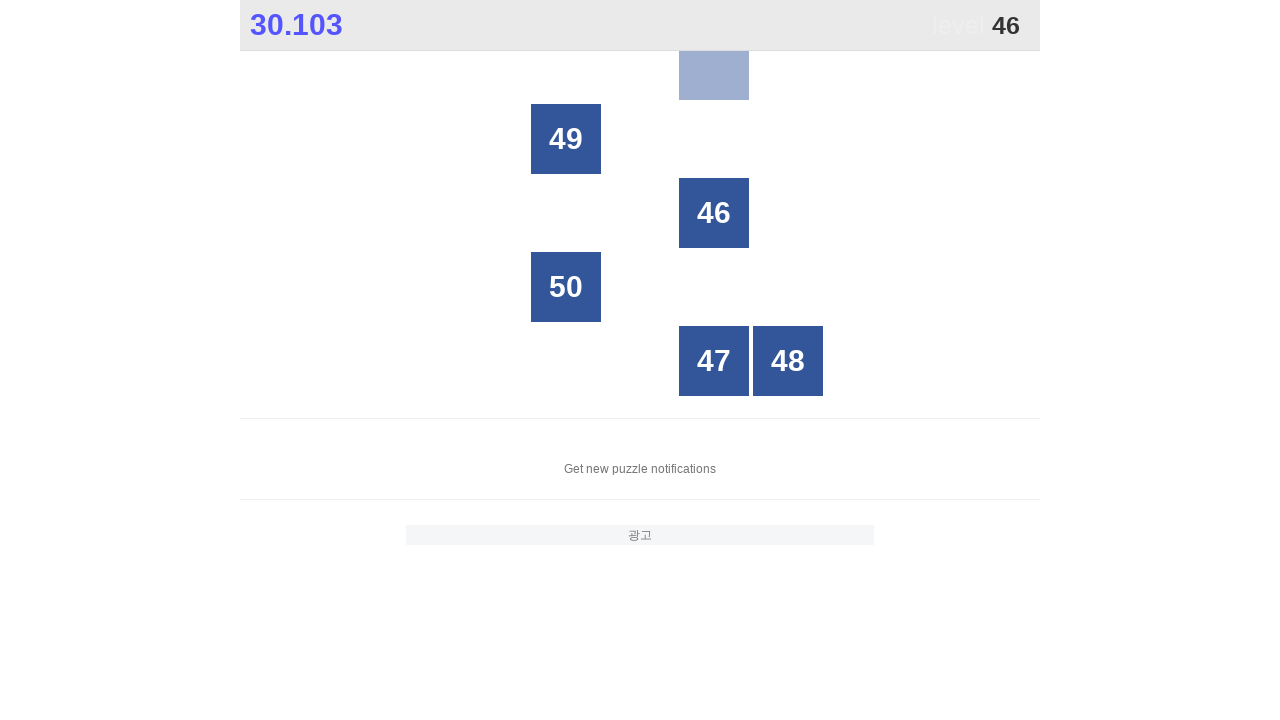

Waited 100ms after clicking 45
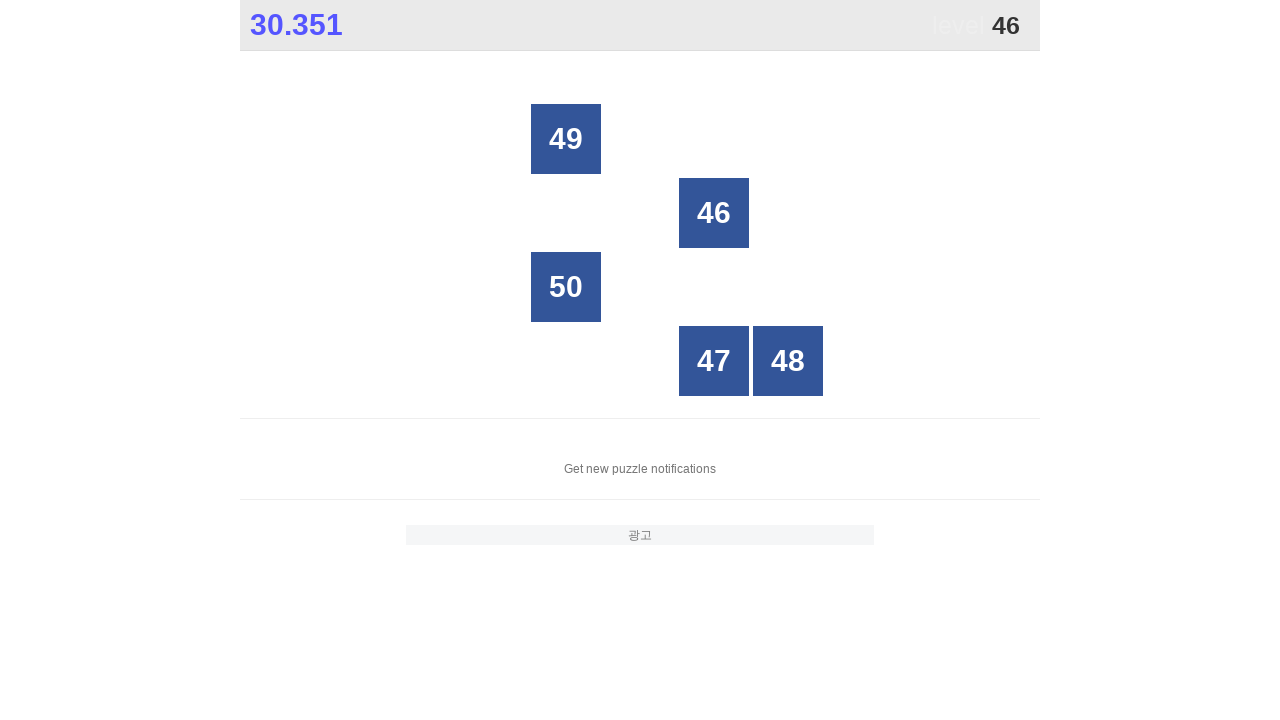

Clicked number 46
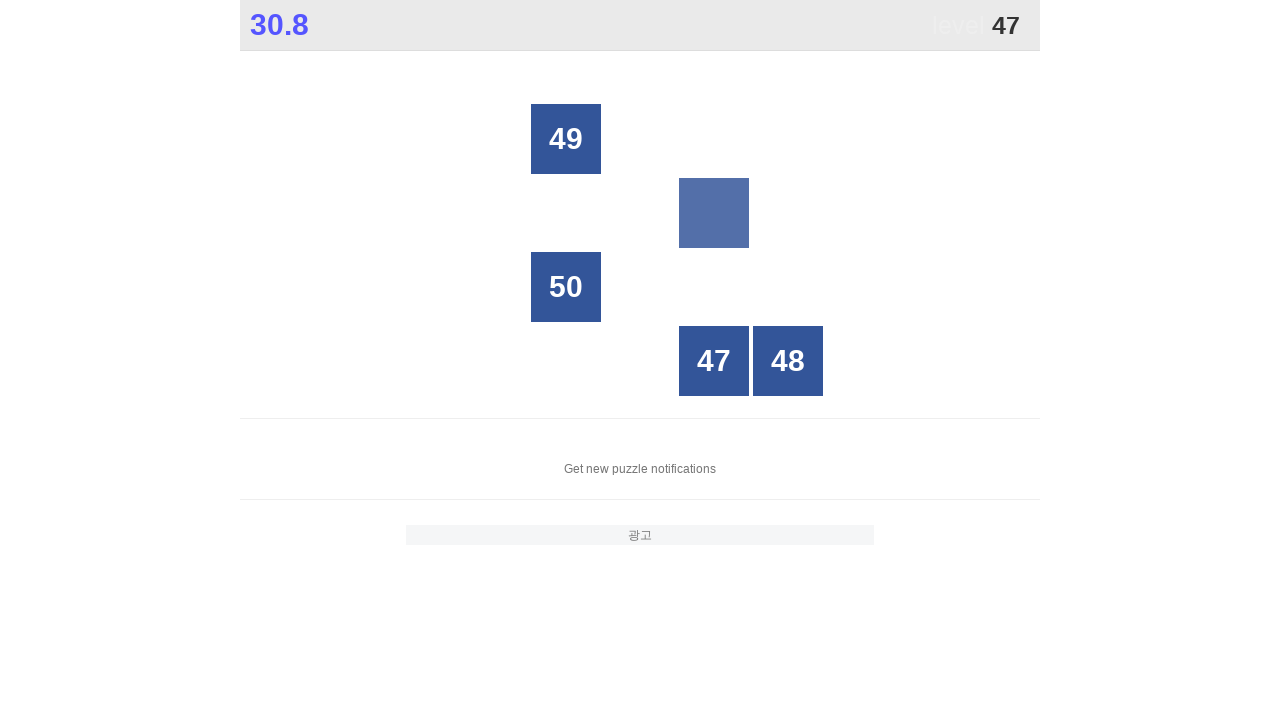

Waited 100ms after clicking 46
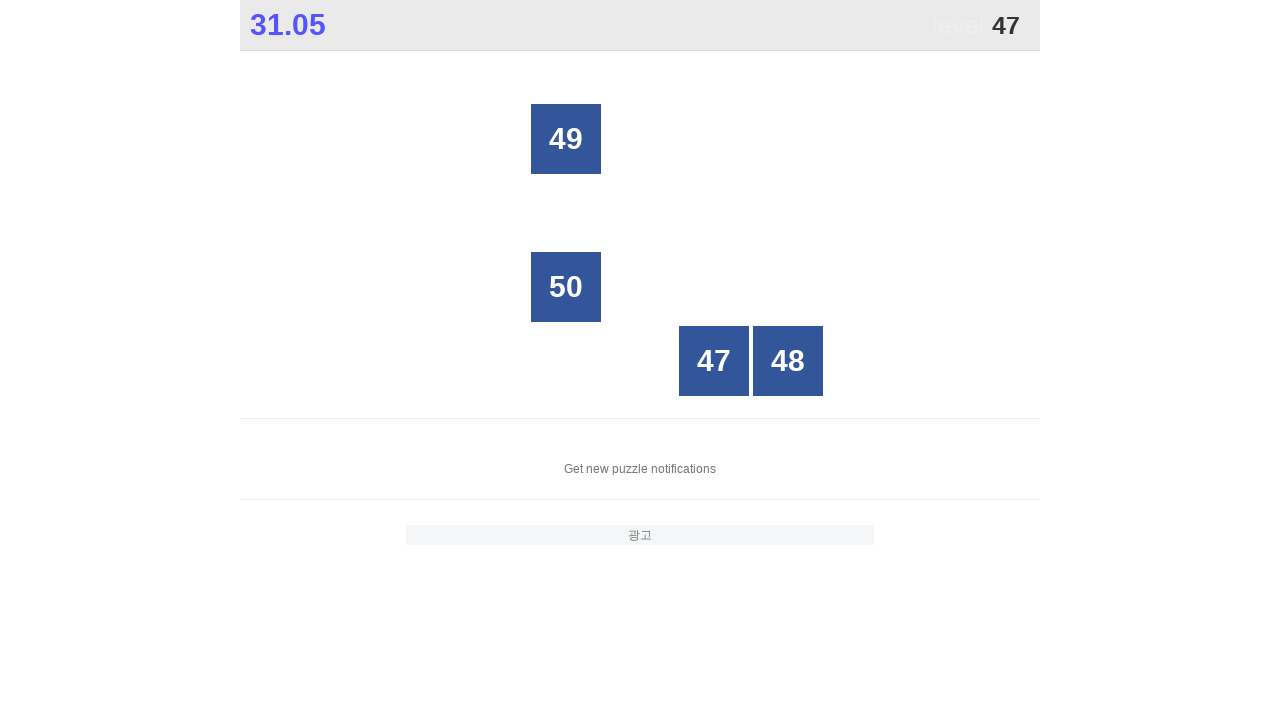

Clicked number 47
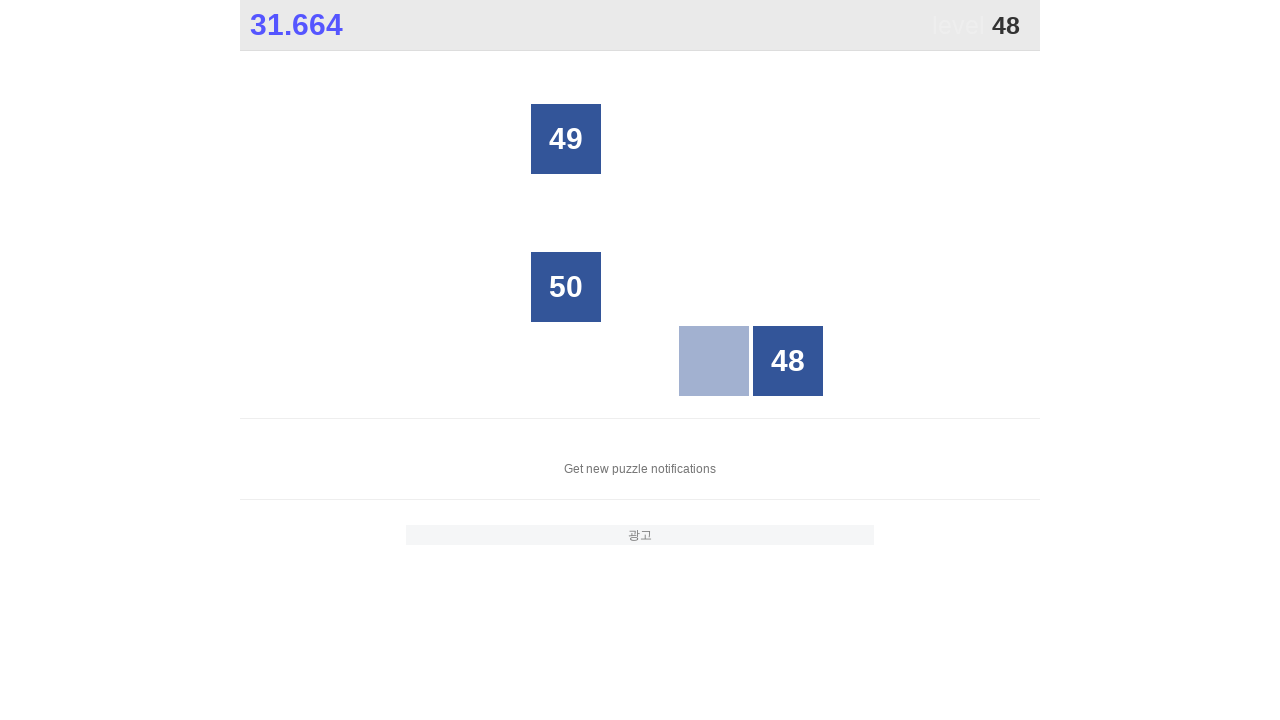

Waited 100ms after clicking 47
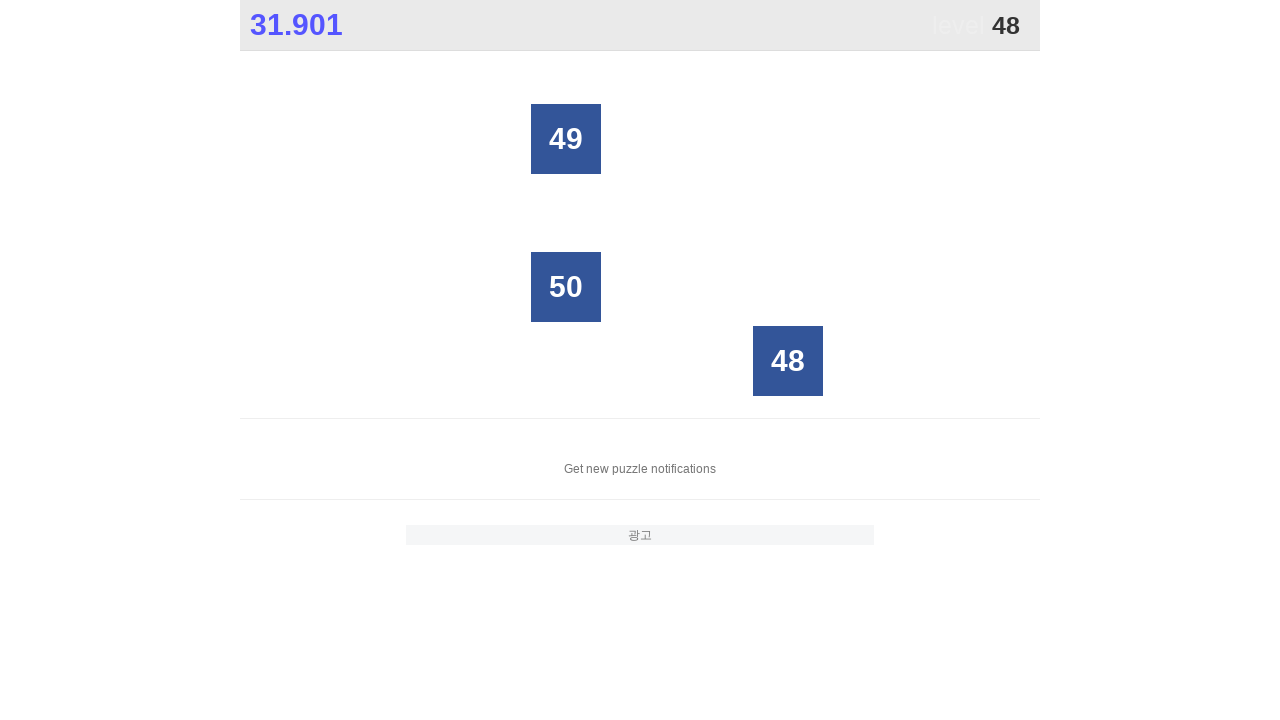

Clicked number 48
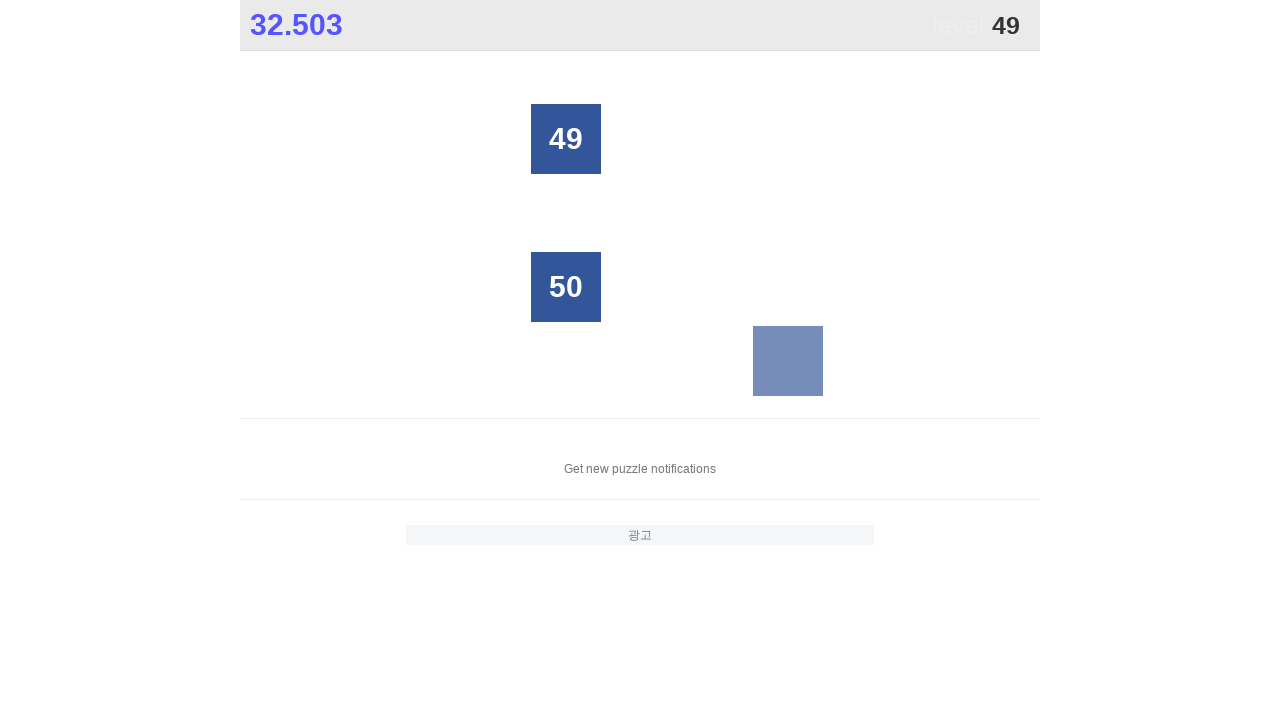

Waited 100ms after clicking 48
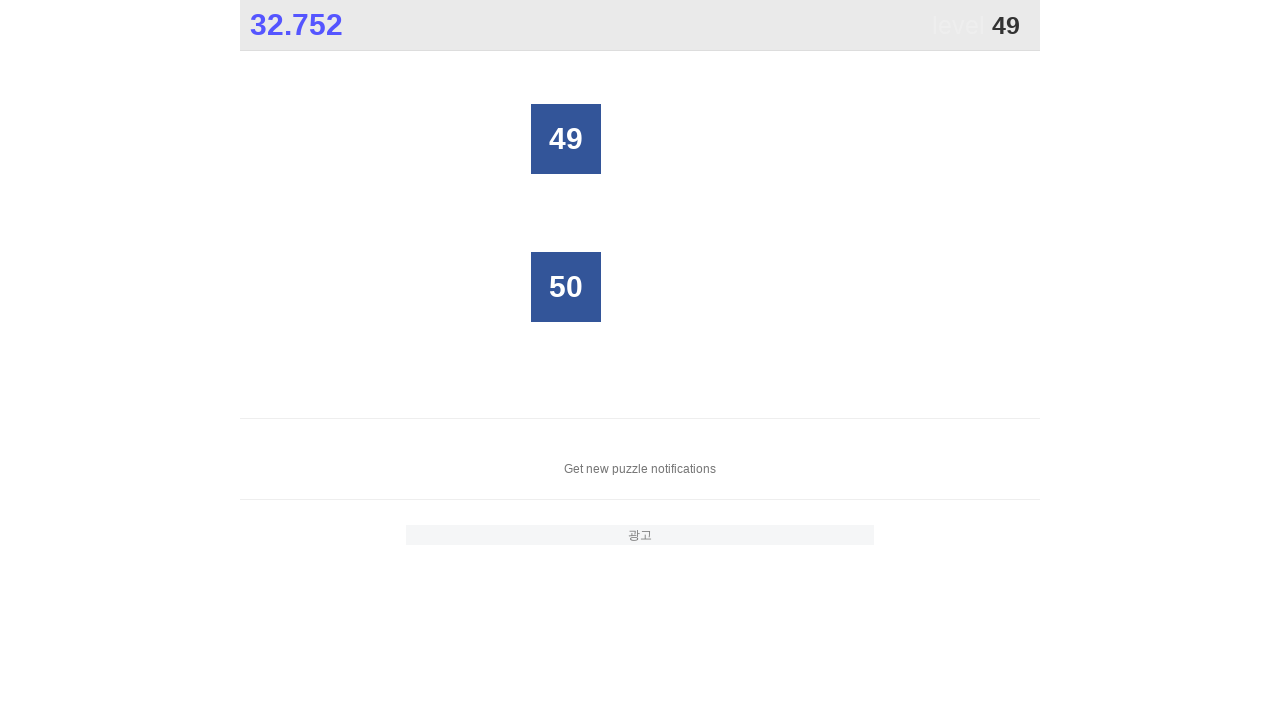

Clicked number 49
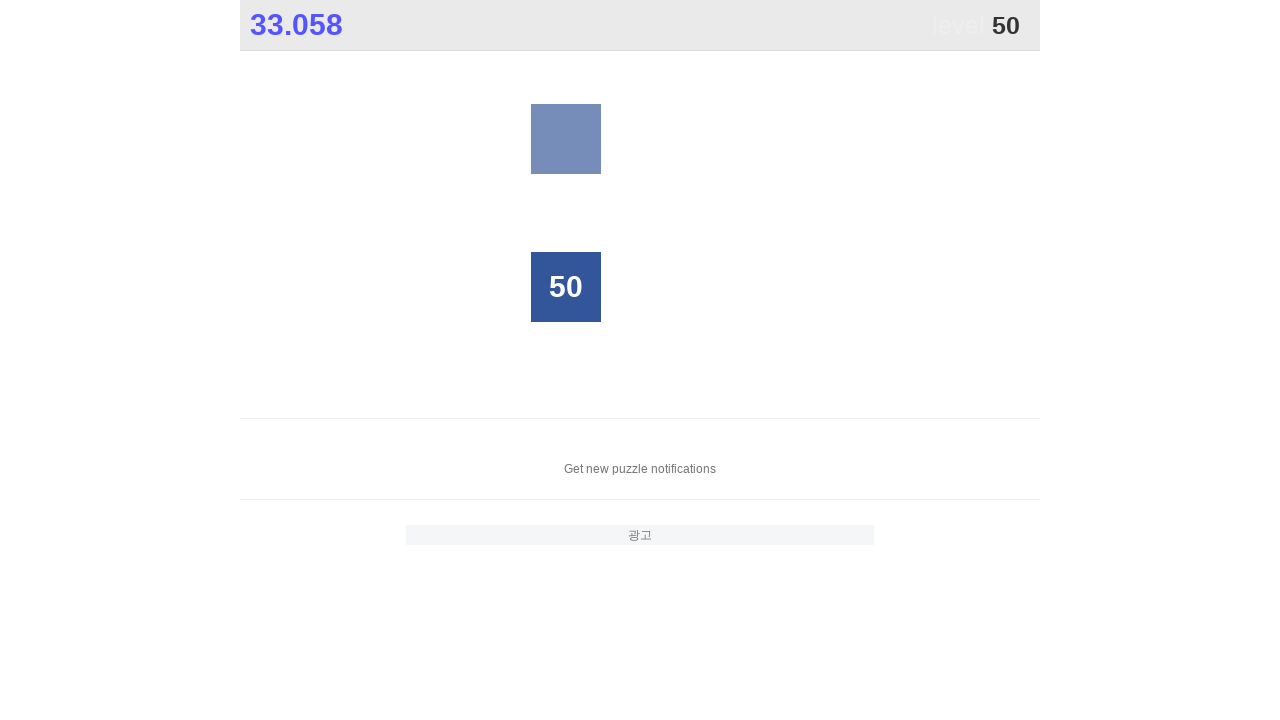

Waited 100ms after clicking 49
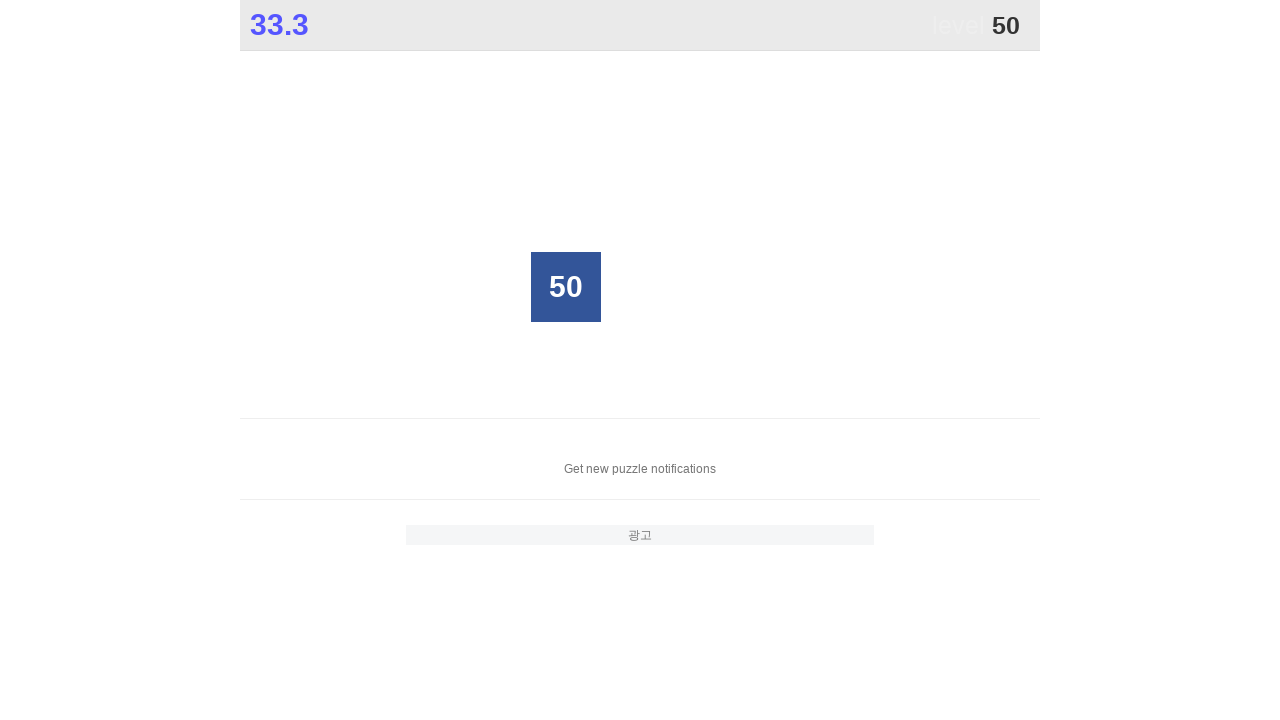

Clicked number 50
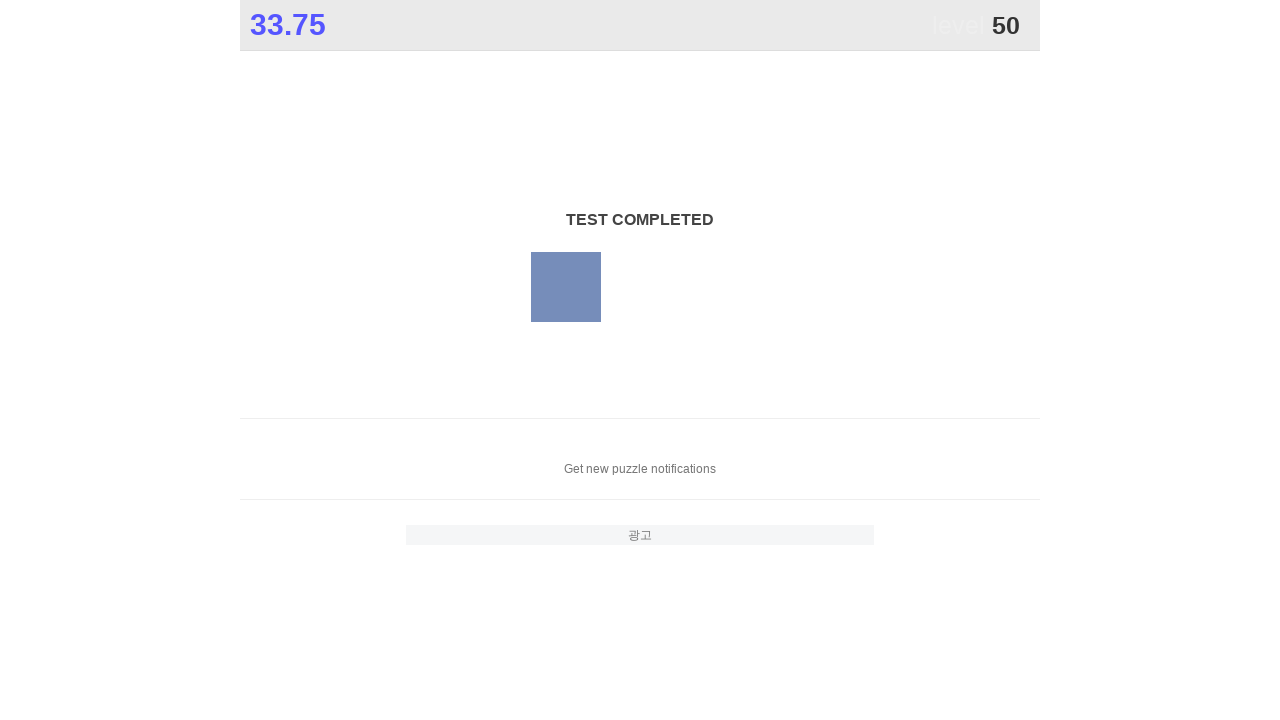

Waited 100ms after clicking 50
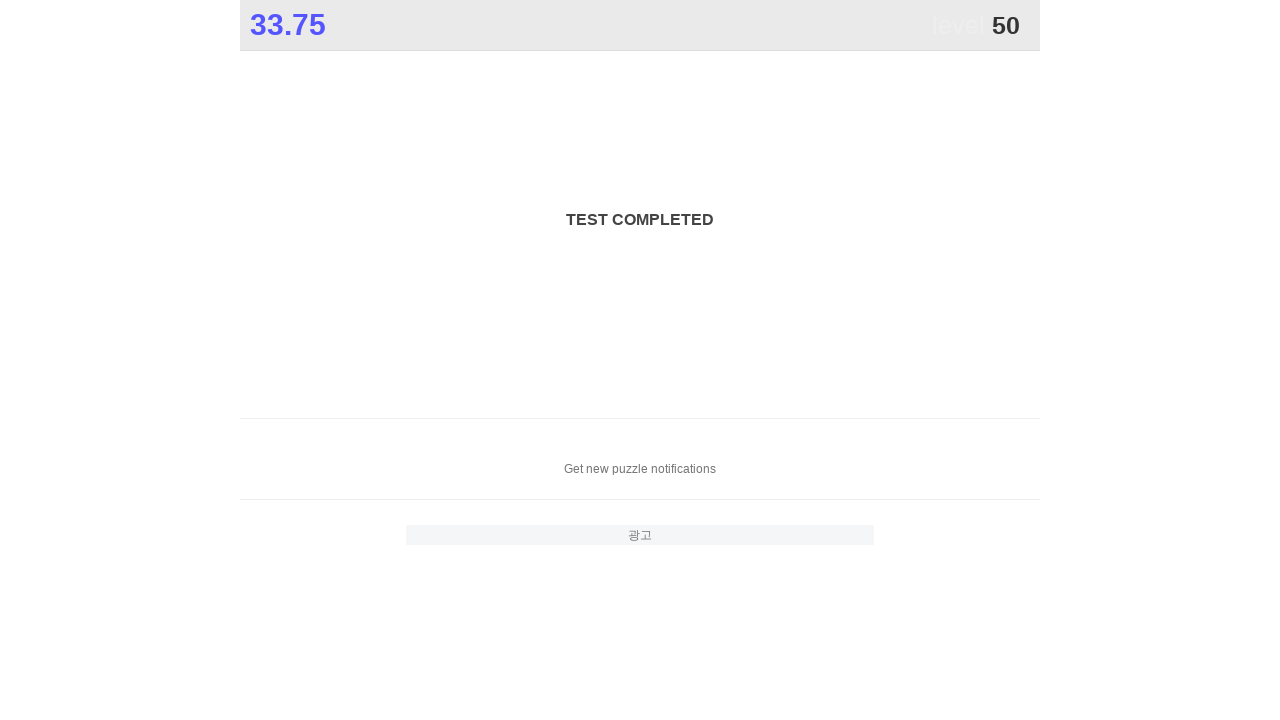

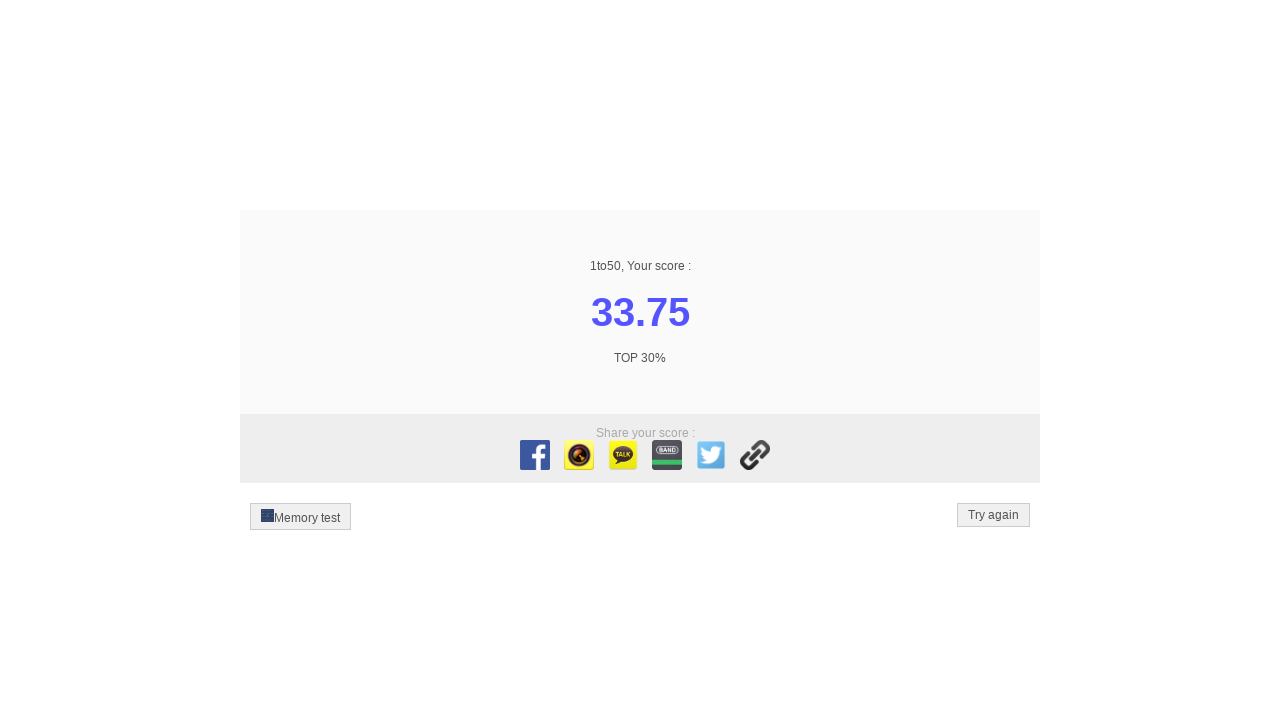